Tests noun selection on the Heart Page by clicking each noun button and verifying selection states

Starting URL: https://hkbus.app/en

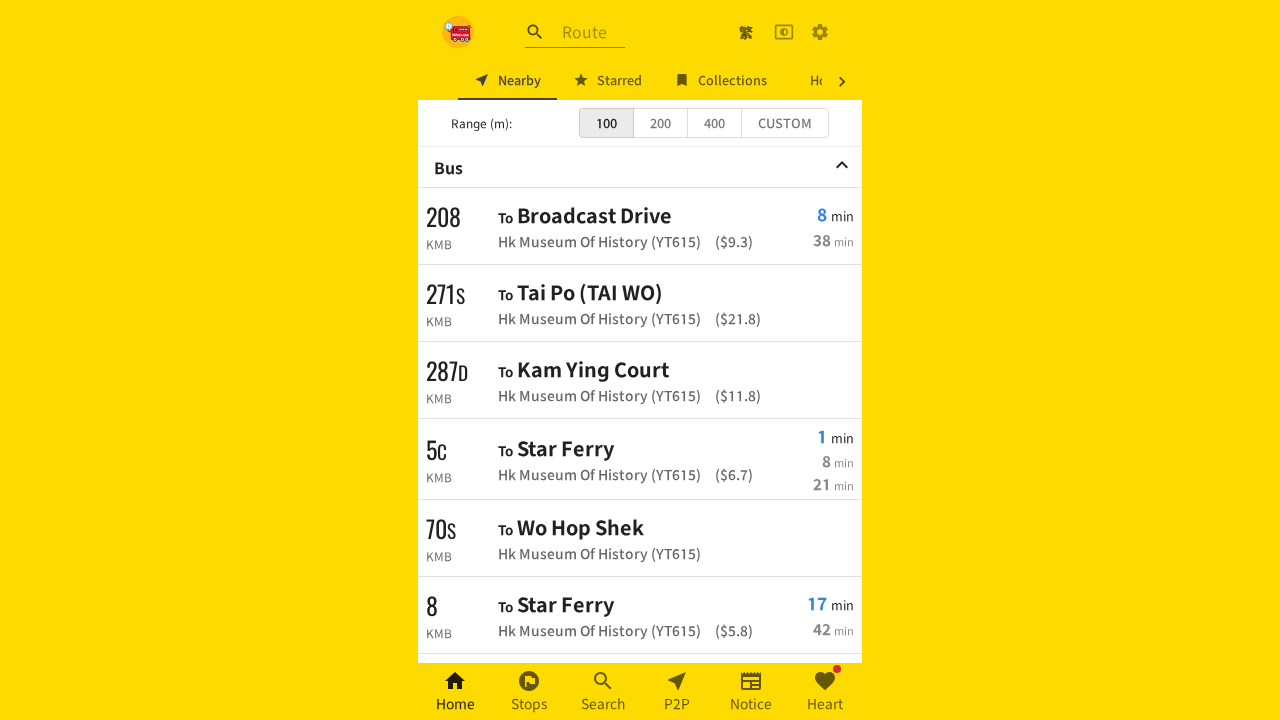

Clicked Heart Page navigation link at (825, 692) on xpath=//*[@id='root']/div/div[3]/a[6]
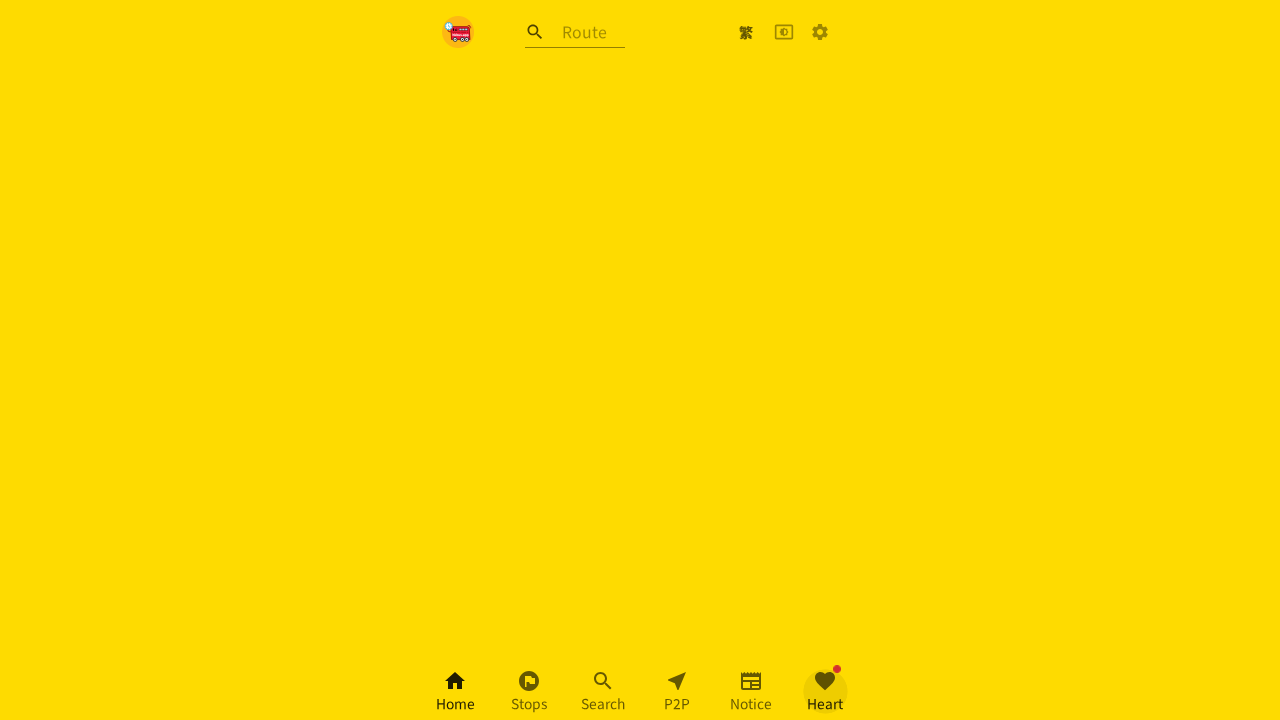

Waited 1000ms for navigation to complete
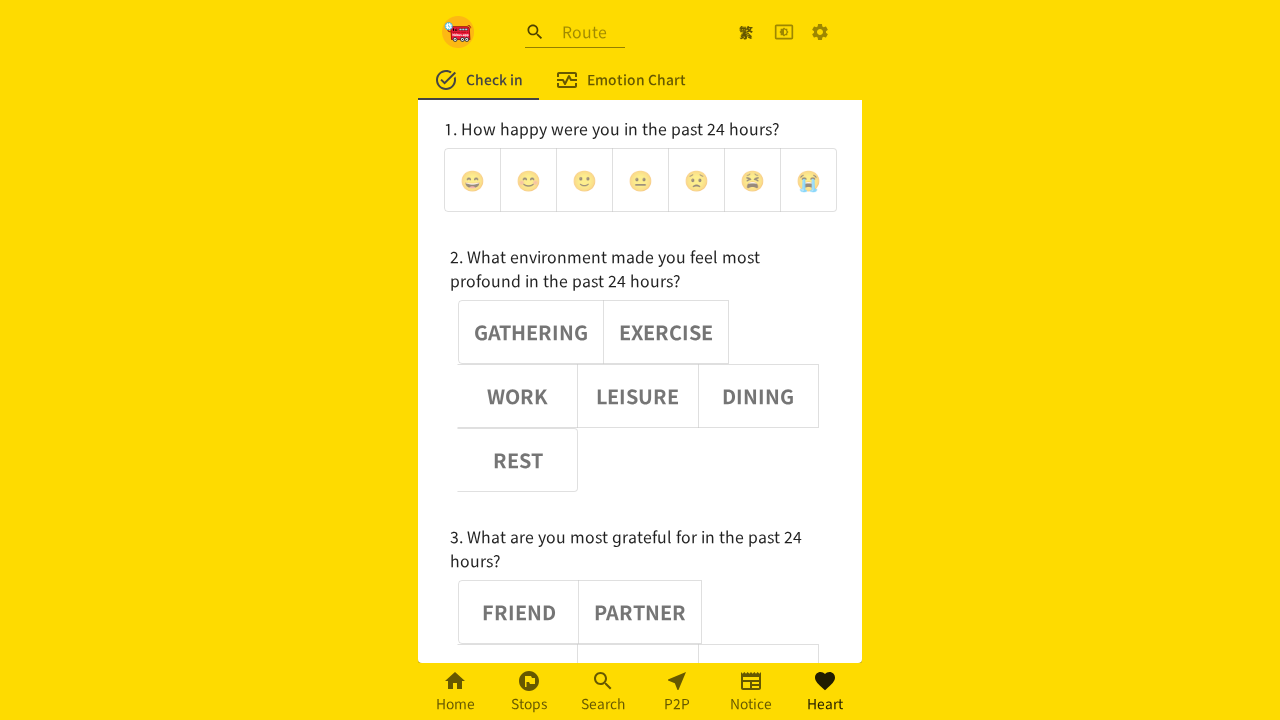

Located the noun option group (second group)
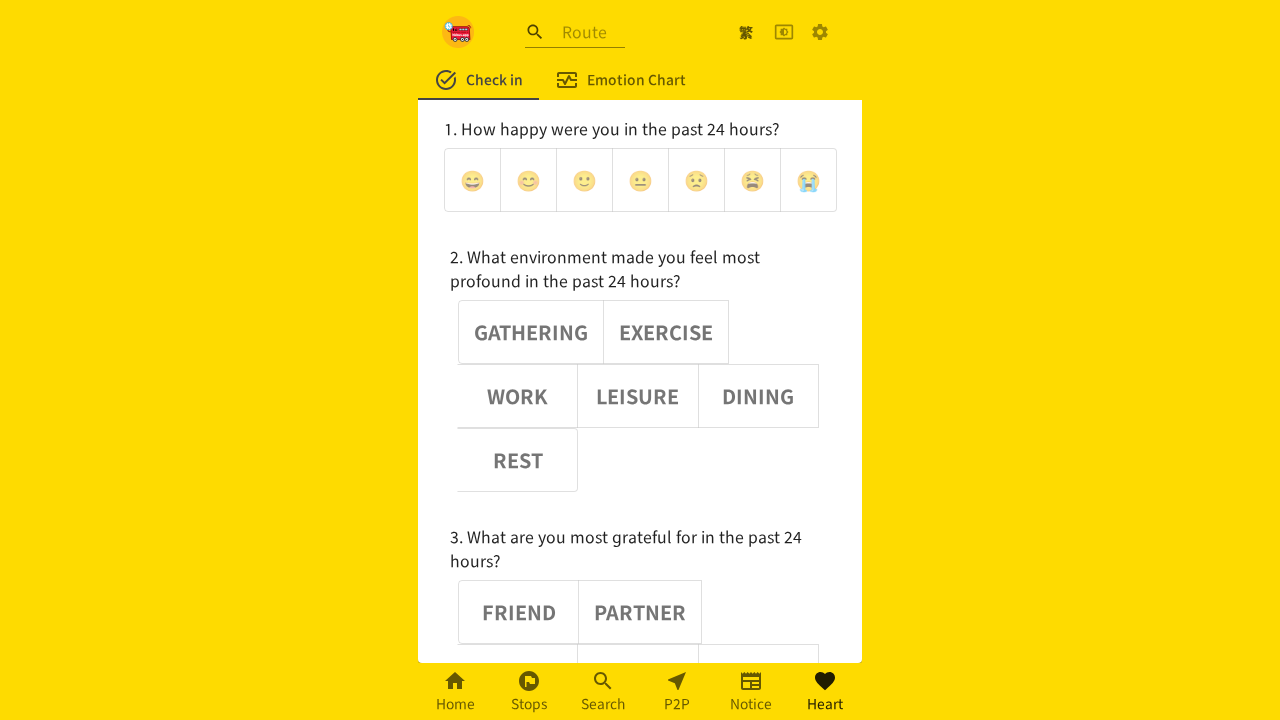

Waited 1000ms for noun option group to be ready
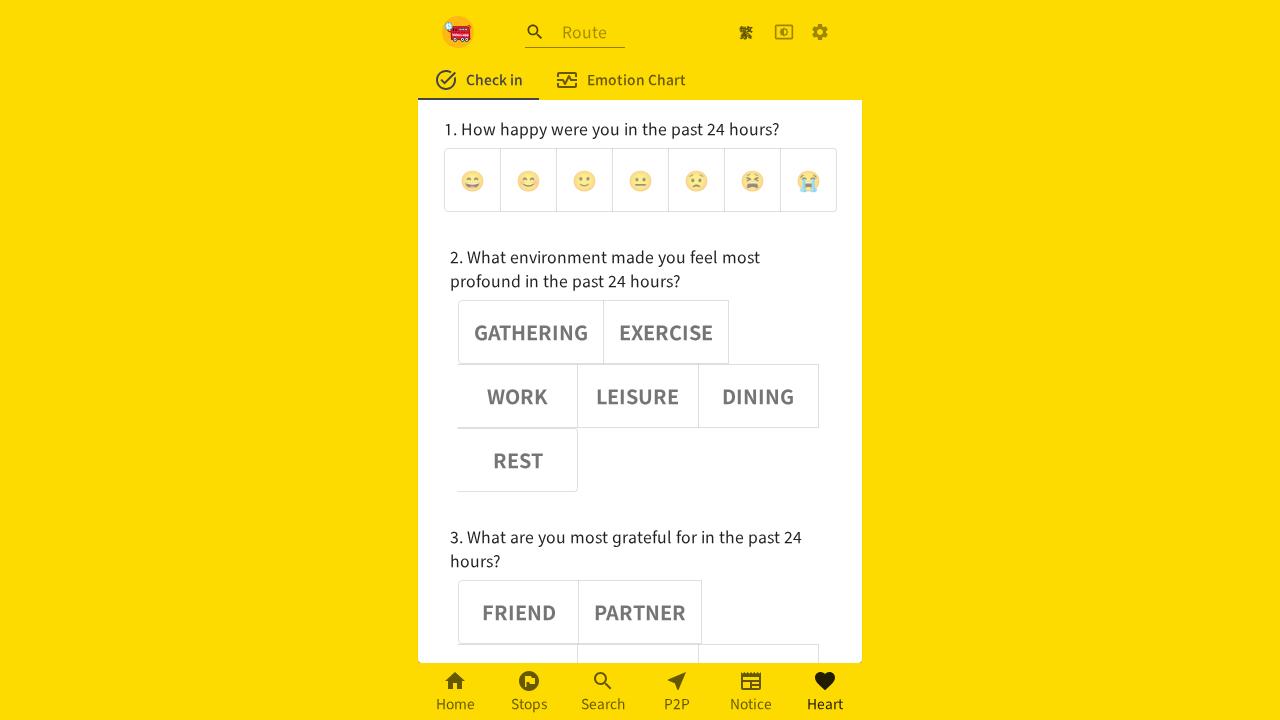

Located all noun buttons within the option group
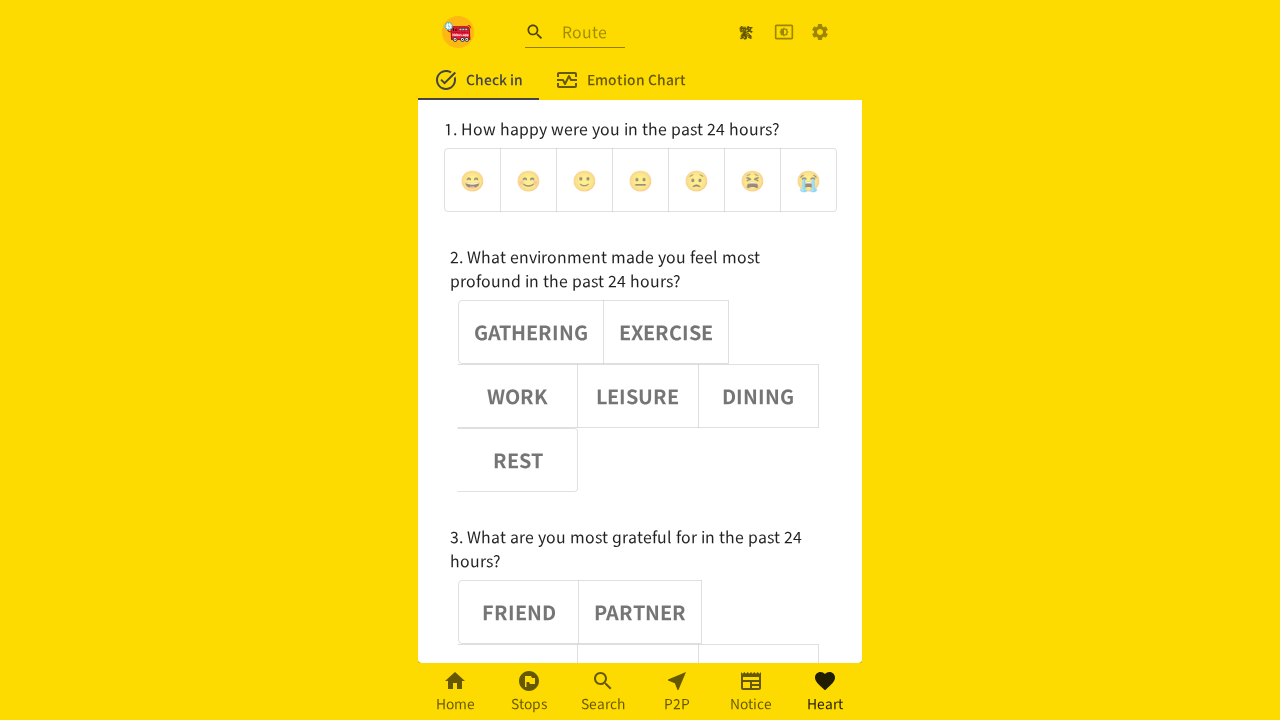

Waited 1000ms for noun buttons to be ready
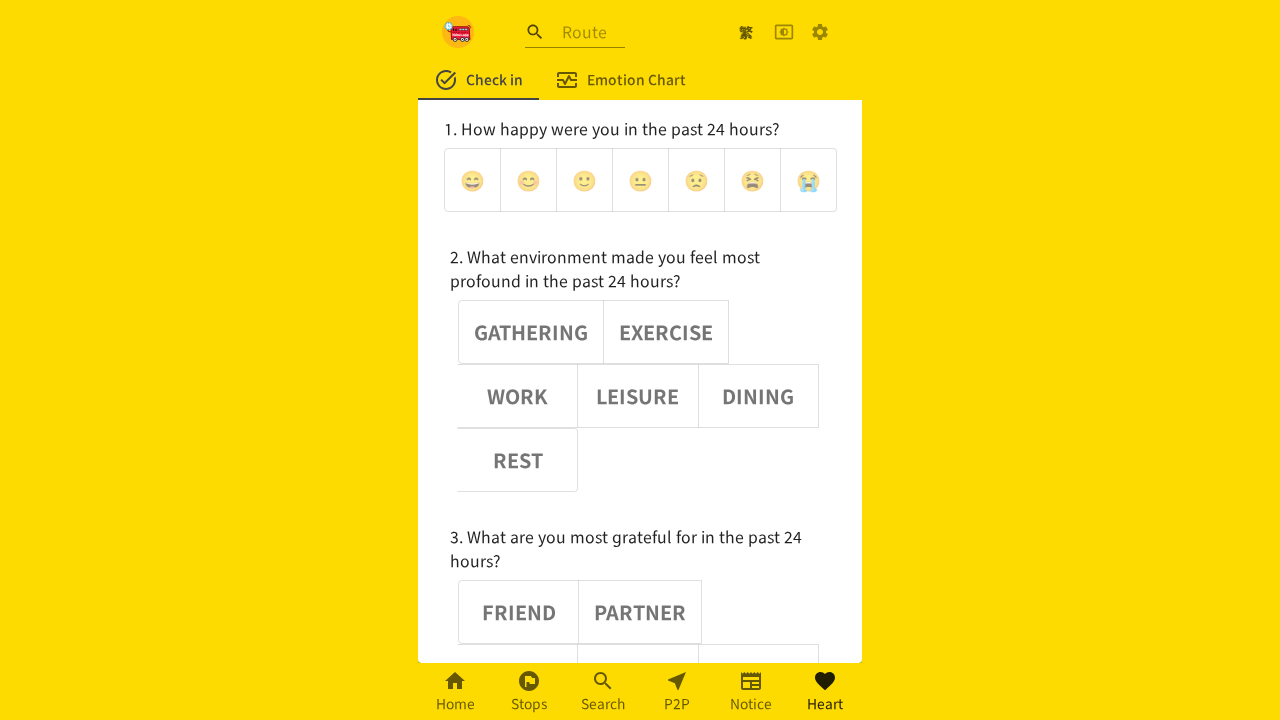

Retrieved count of noun buttons: 6
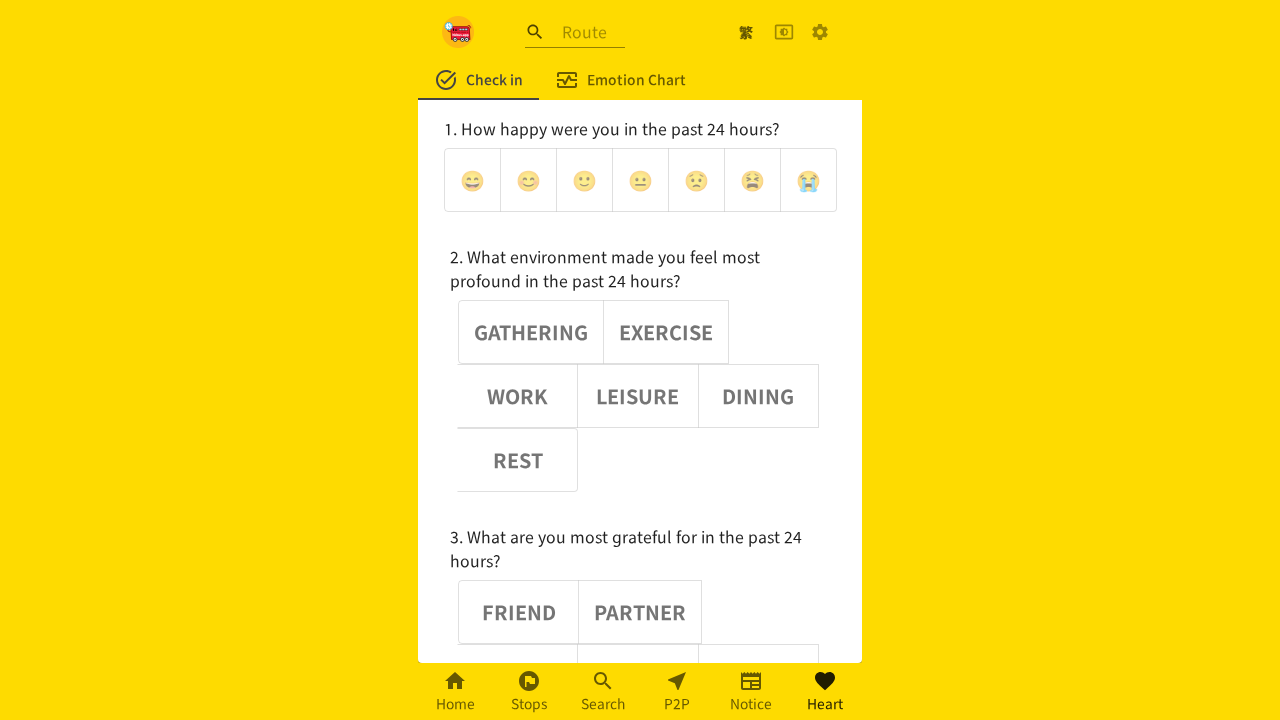

Clicked noun button 0 at (531, 332) on (//div[@role='group'])[2] >> button >> nth=0
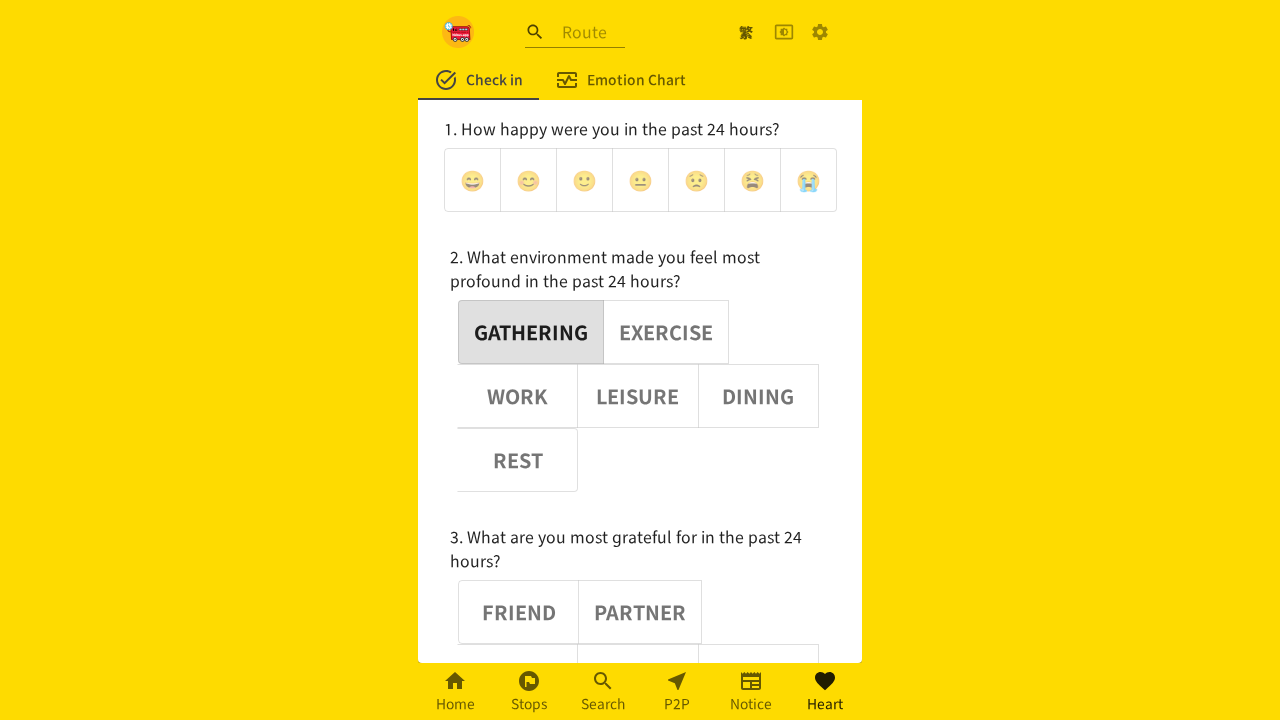

Waited 1000ms after clicking noun button 0
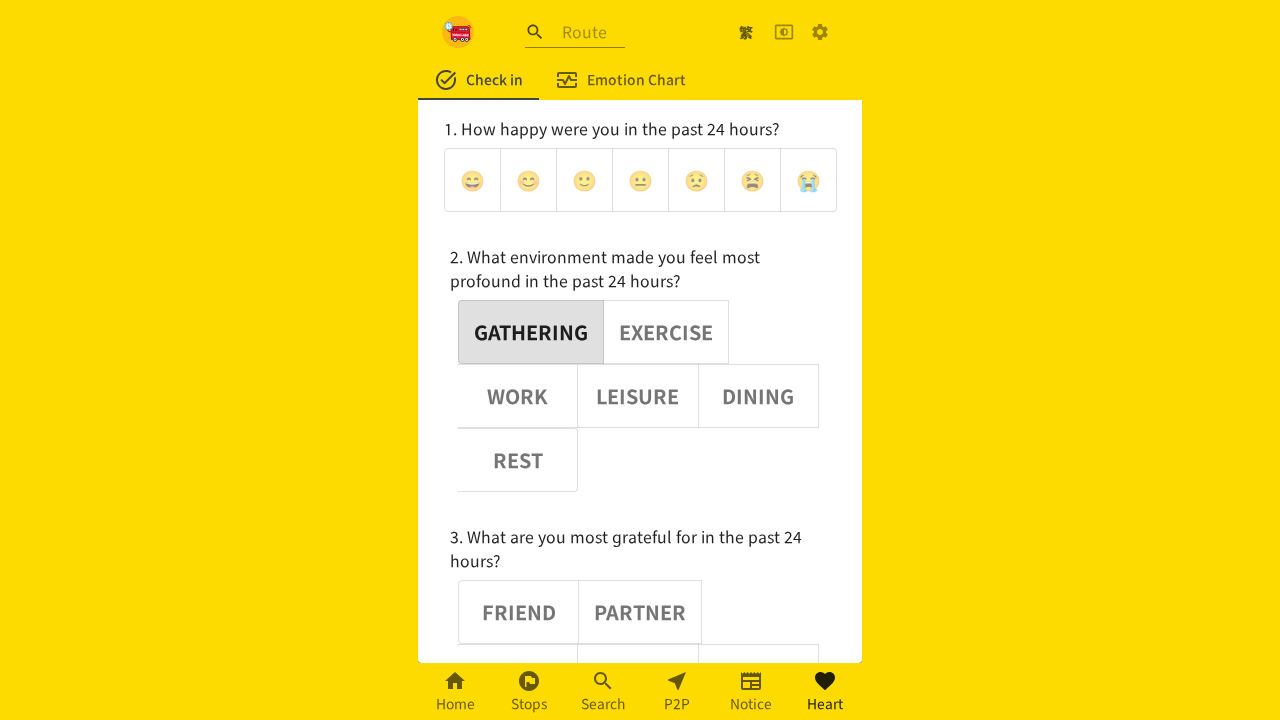

Retrieved aria-pressed attribute for noun button 0: true
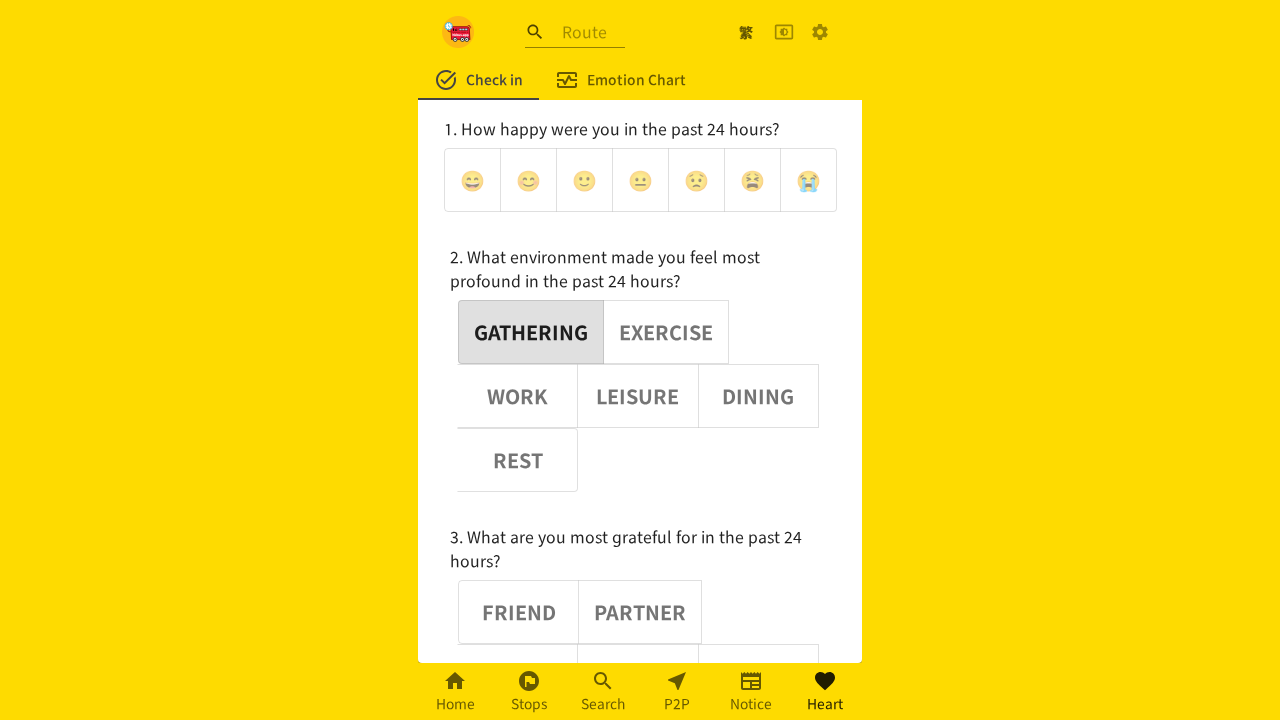

Verified noun button 0 is selected (aria-pressed='true')
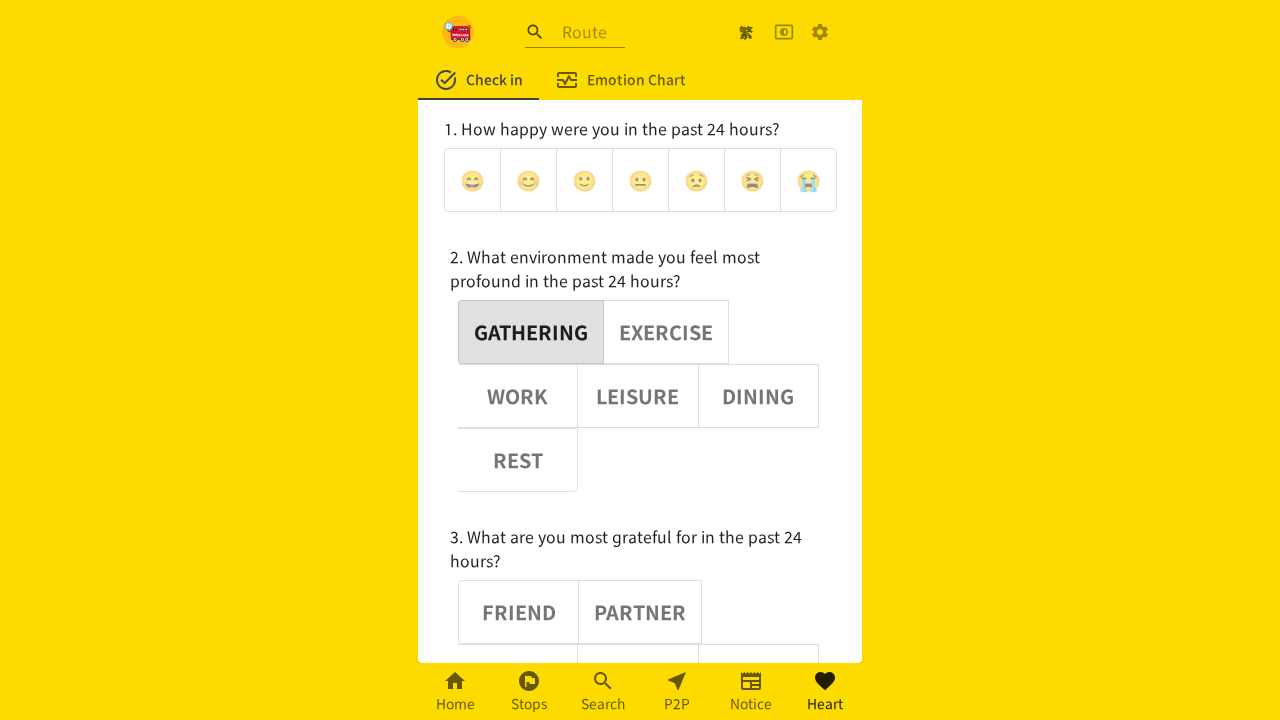

Retrieved aria-pressed attribute for noun button 1: false
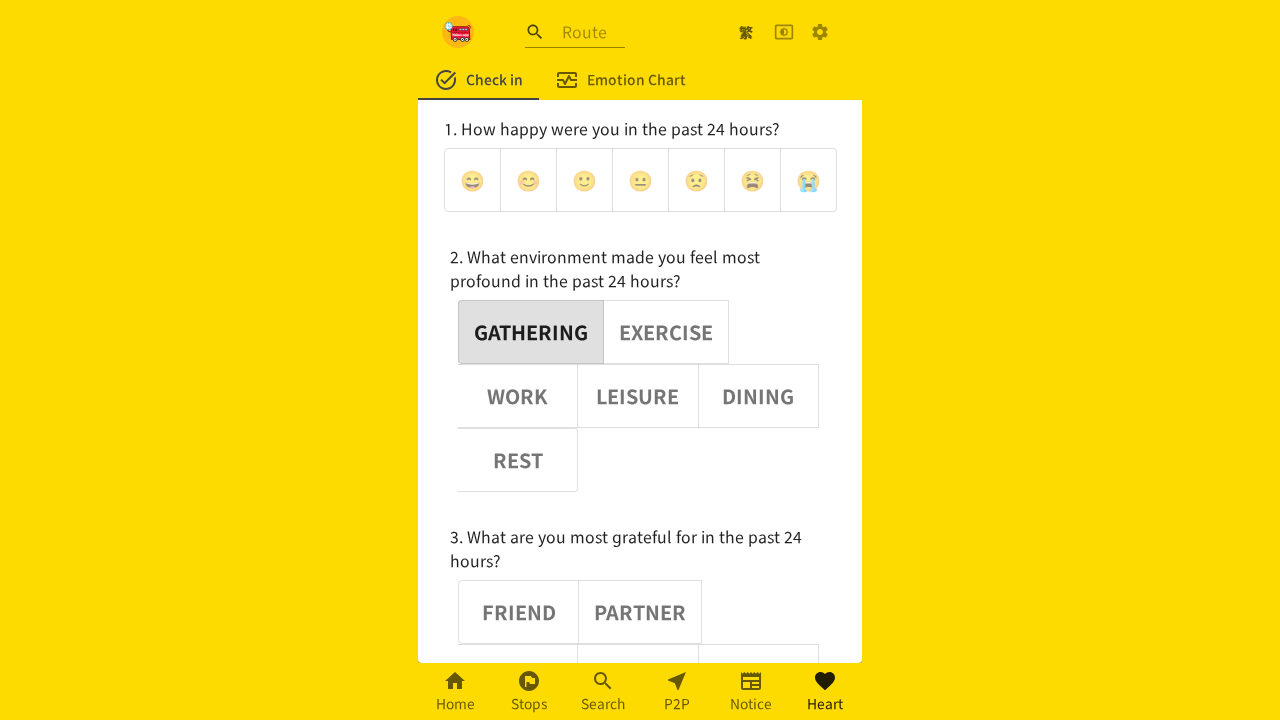

Verified noun button 1 is deselected (aria-pressed='false')
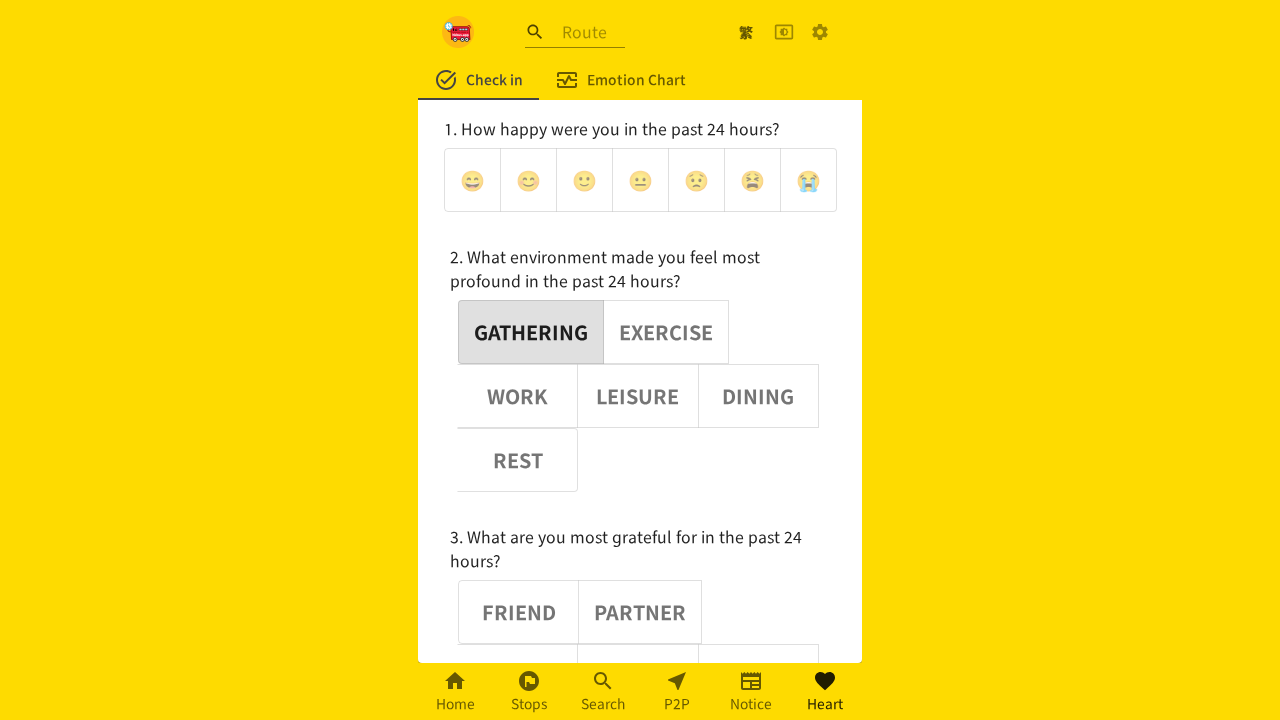

Retrieved aria-pressed attribute for noun button 2: false
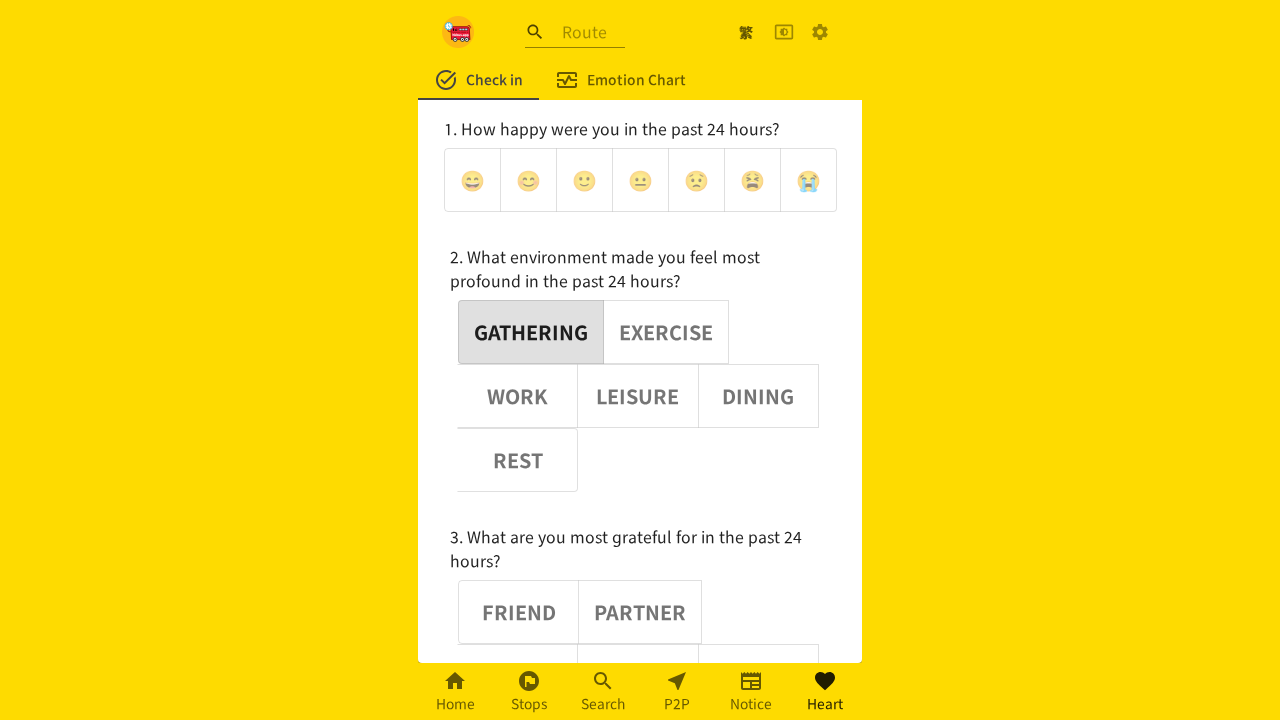

Verified noun button 2 is deselected (aria-pressed='false')
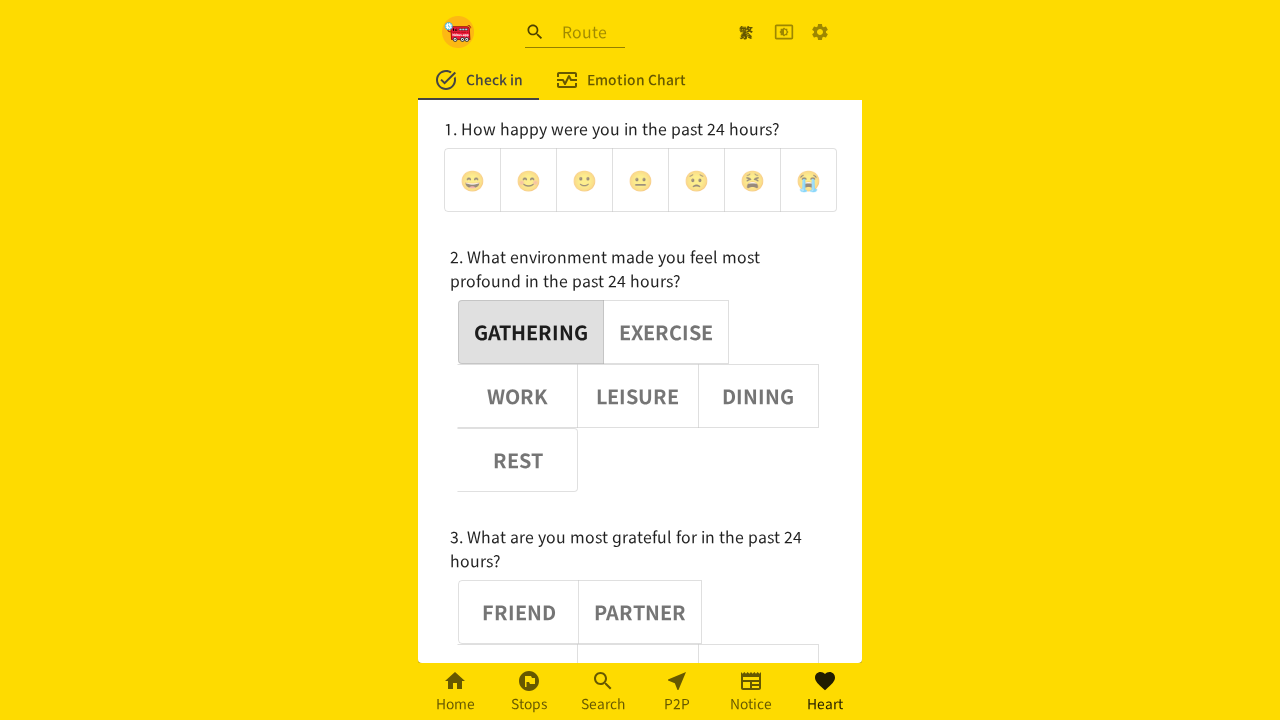

Retrieved aria-pressed attribute for noun button 3: false
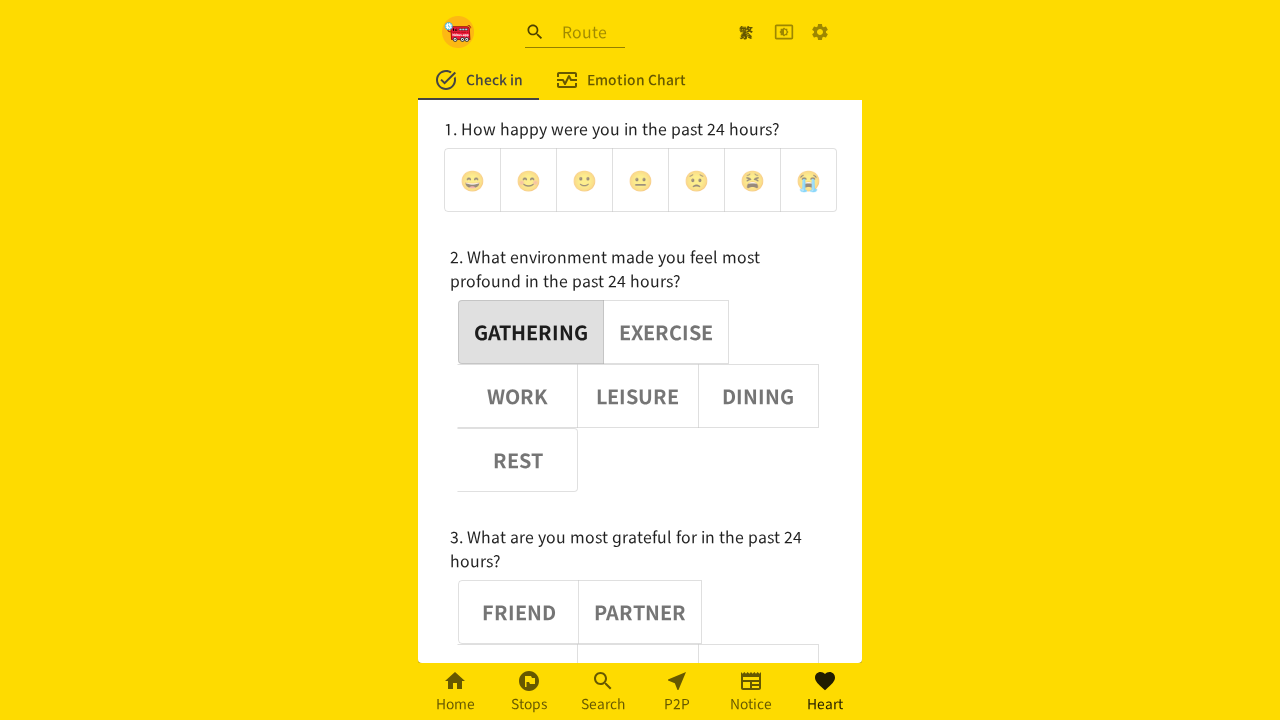

Verified noun button 3 is deselected (aria-pressed='false')
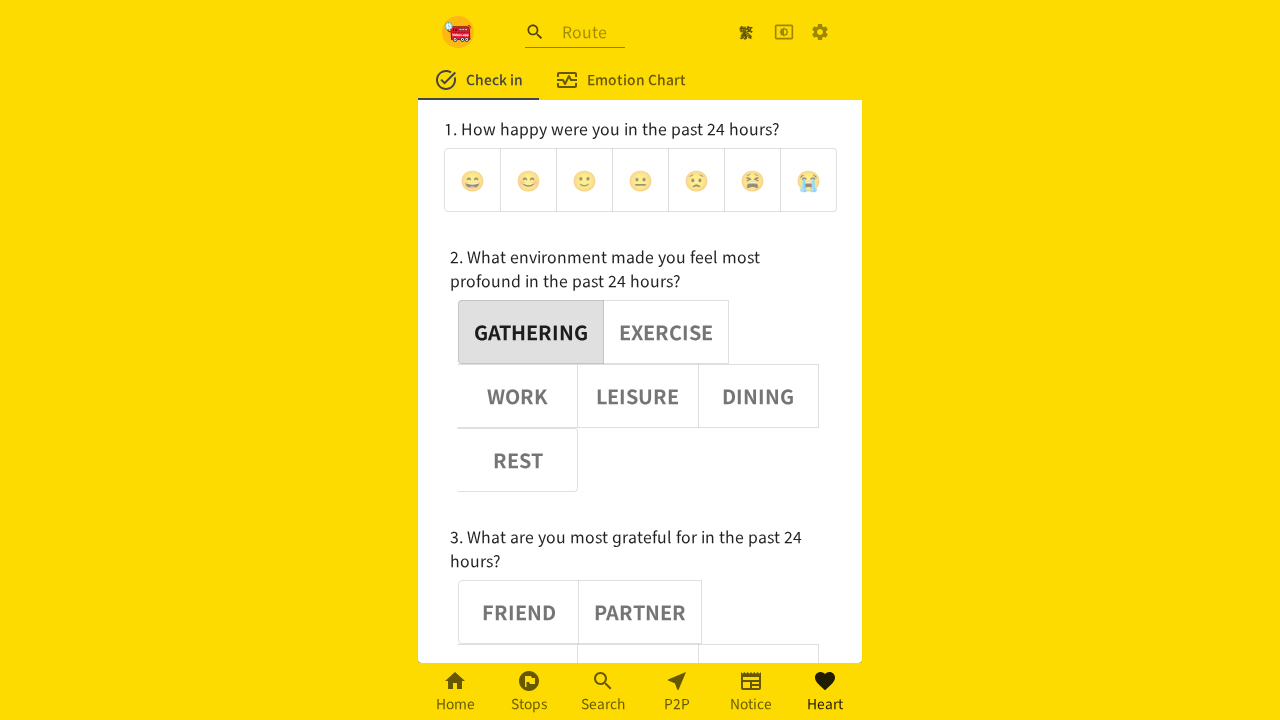

Retrieved aria-pressed attribute for noun button 4: false
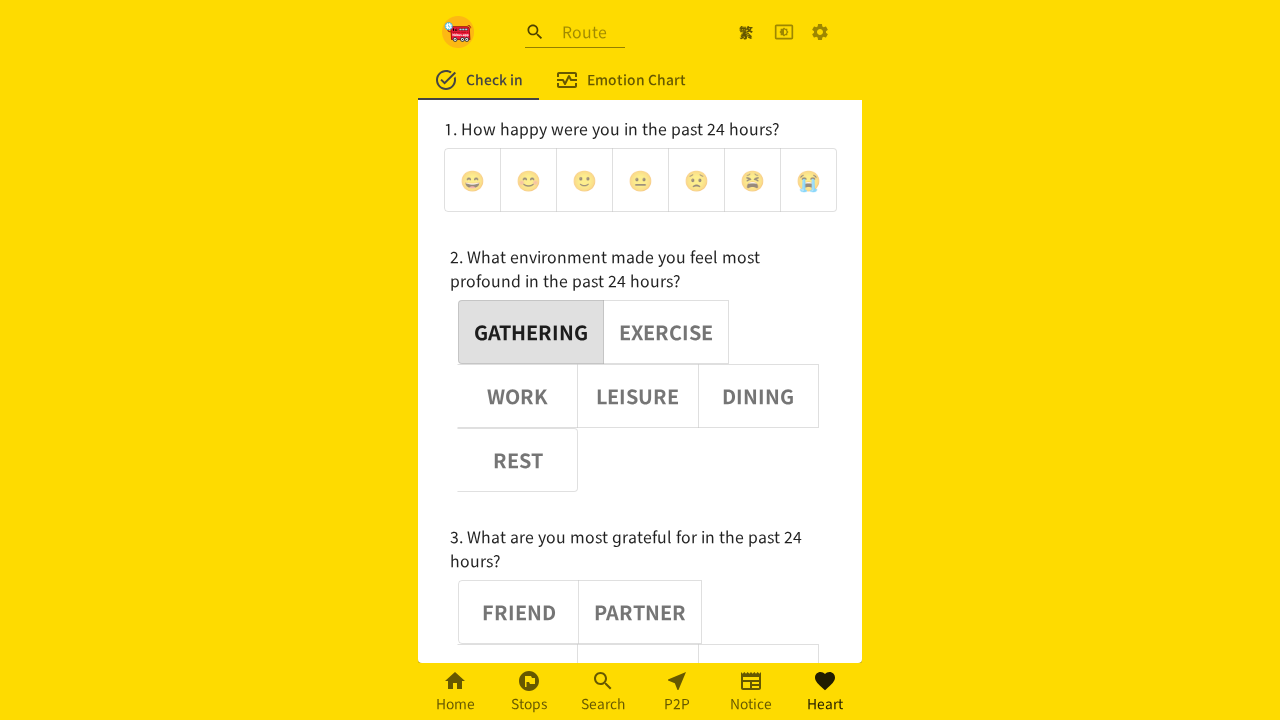

Verified noun button 4 is deselected (aria-pressed='false')
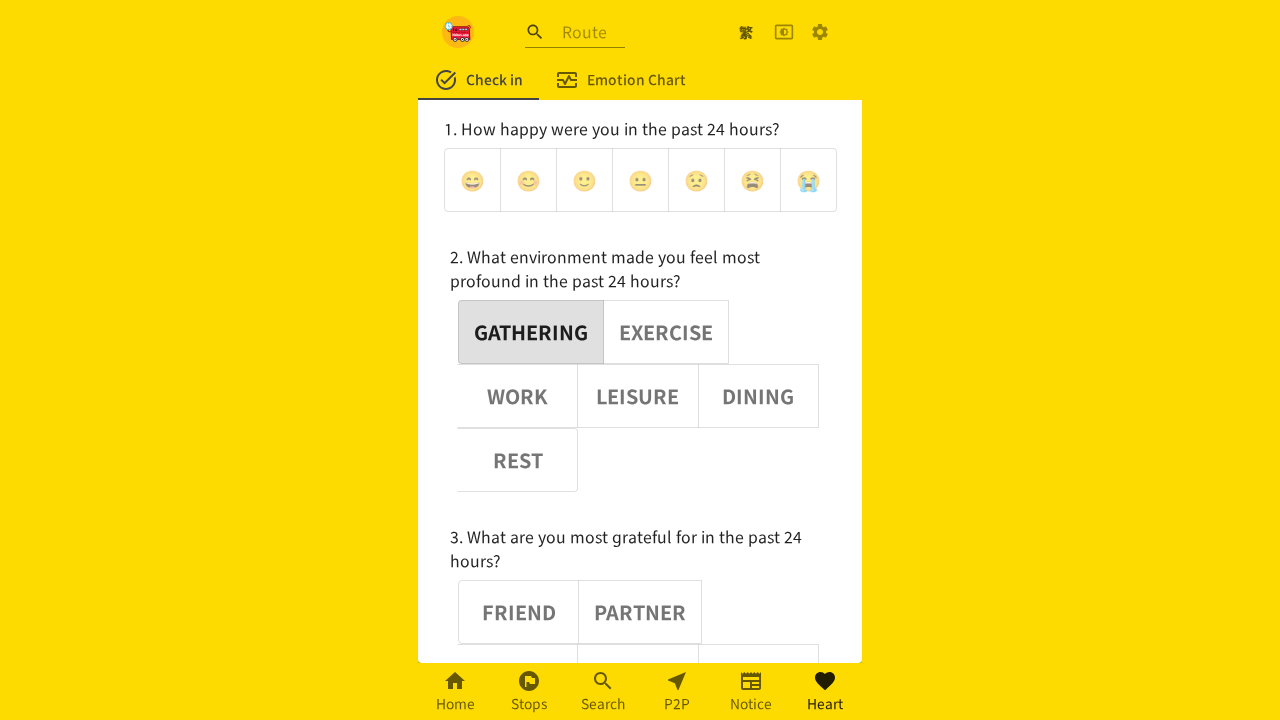

Retrieved aria-pressed attribute for noun button 5: false
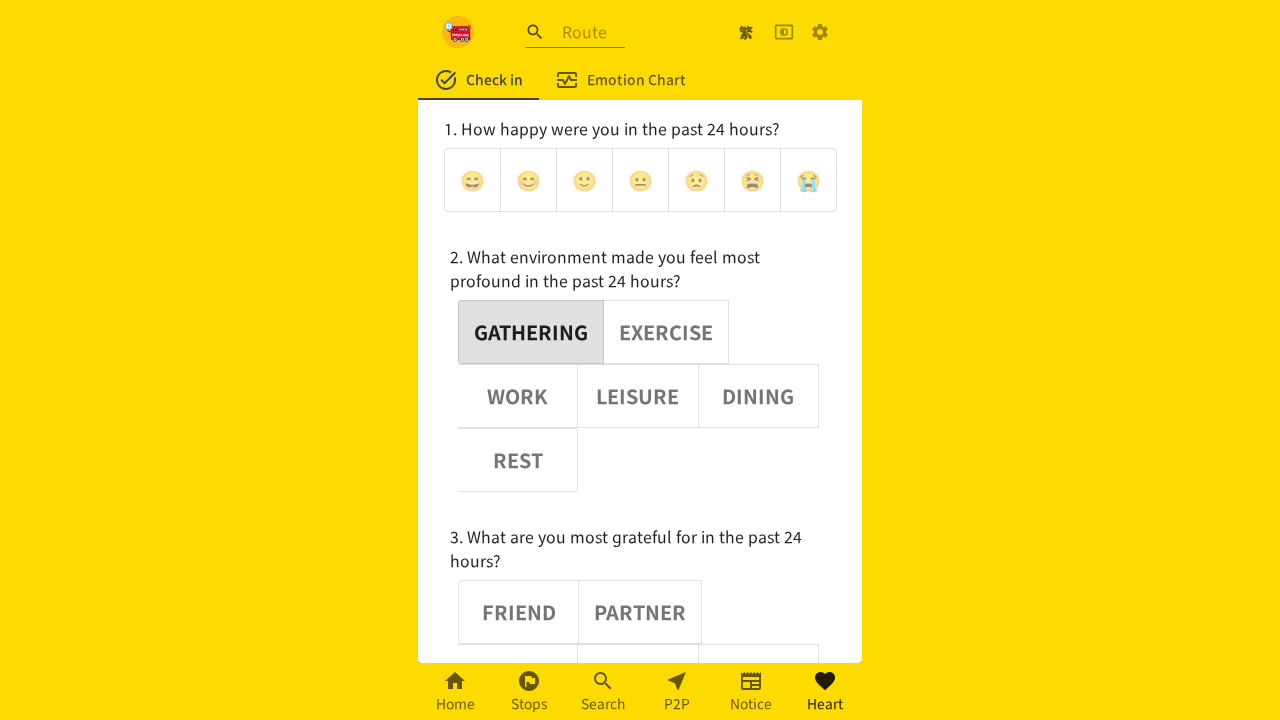

Verified noun button 5 is deselected (aria-pressed='false')
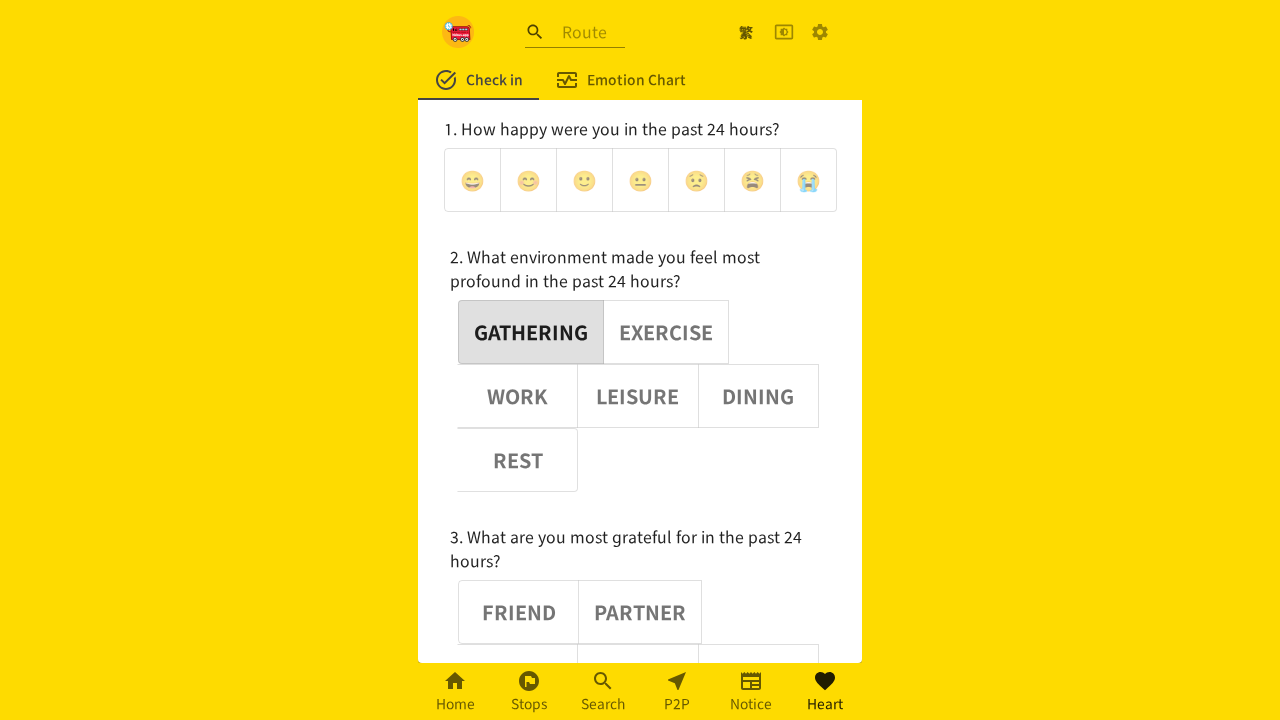

Clicked noun button 1 at (666, 332) on (//div[@role='group'])[2] >> button >> nth=1
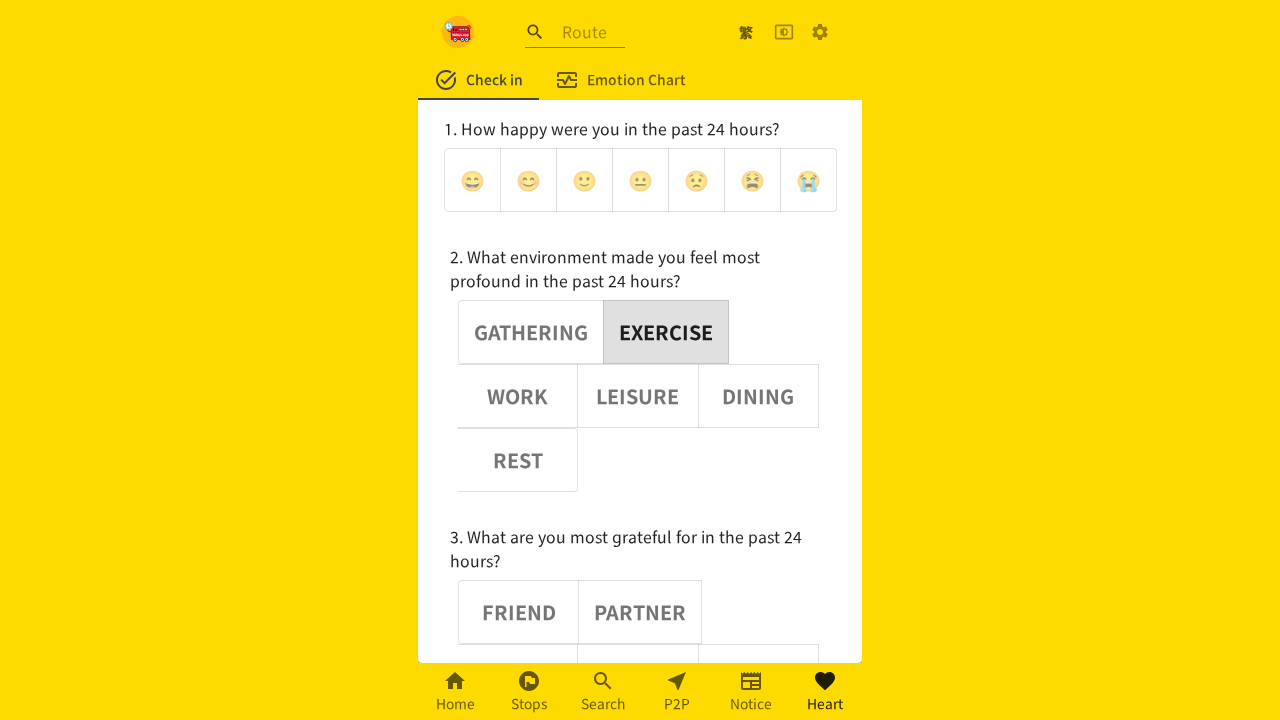

Waited 1000ms after clicking noun button 1
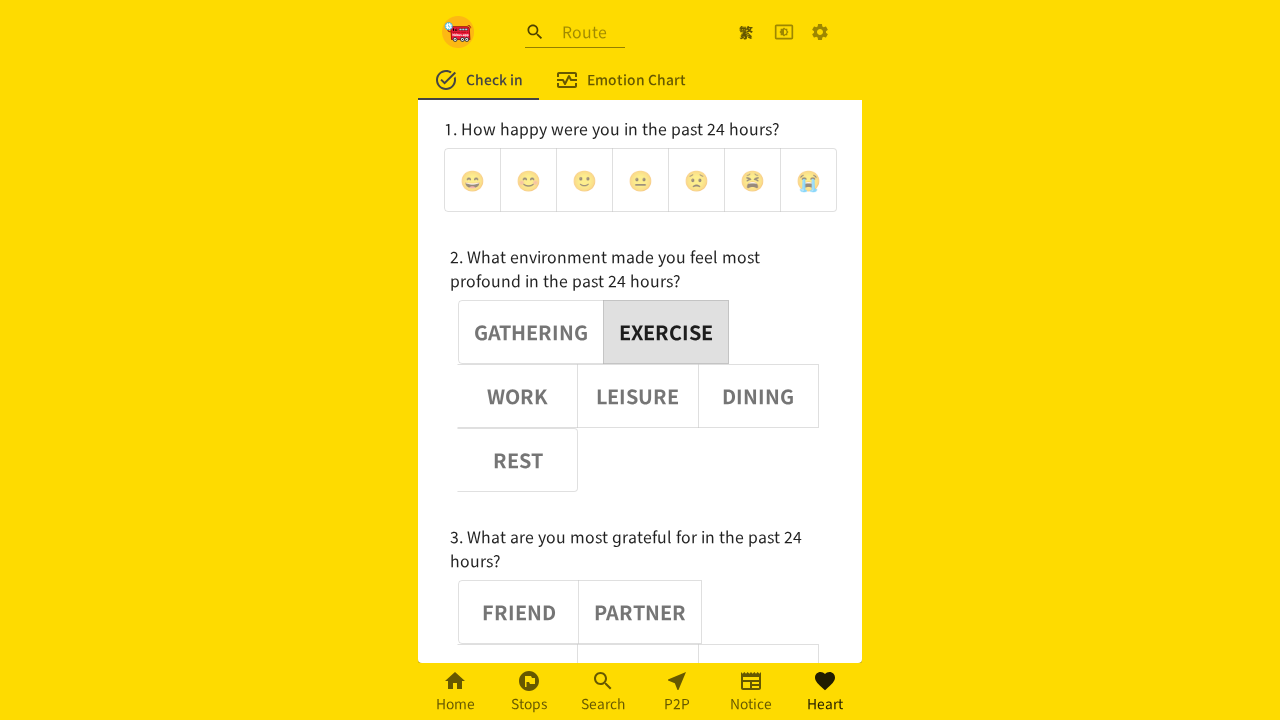

Retrieved aria-pressed attribute for noun button 1: true
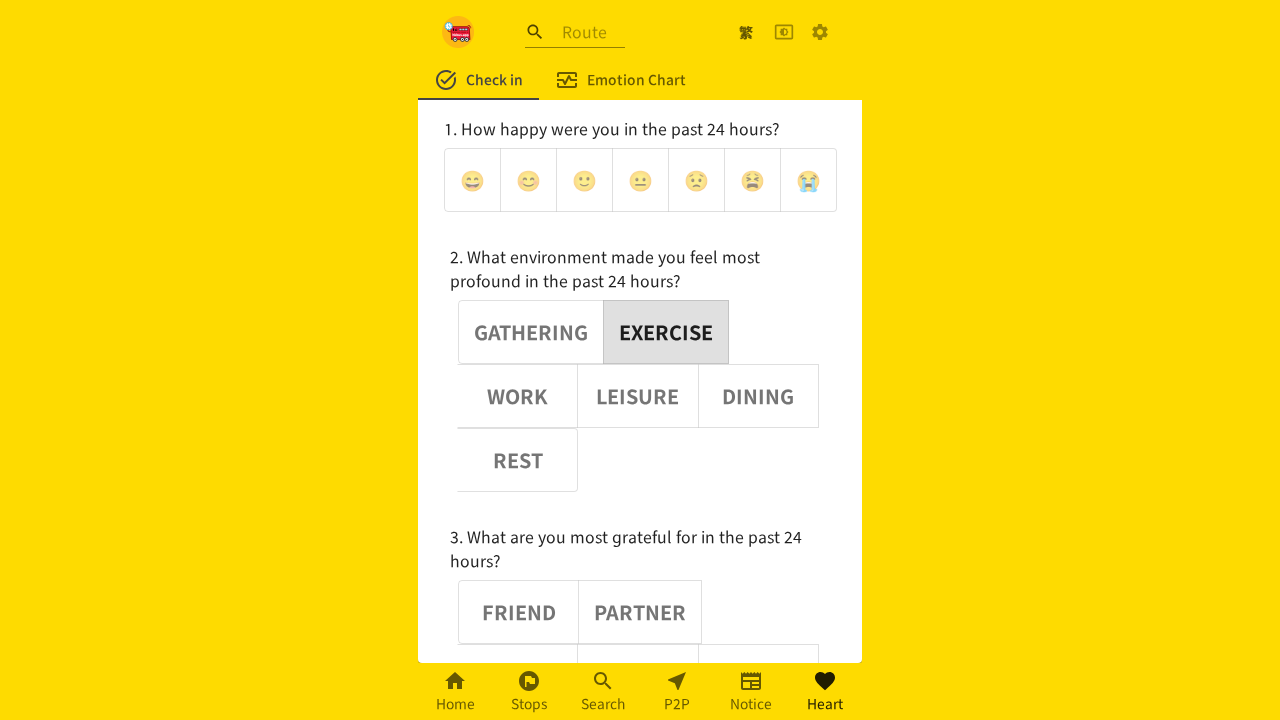

Verified noun button 1 is selected (aria-pressed='true')
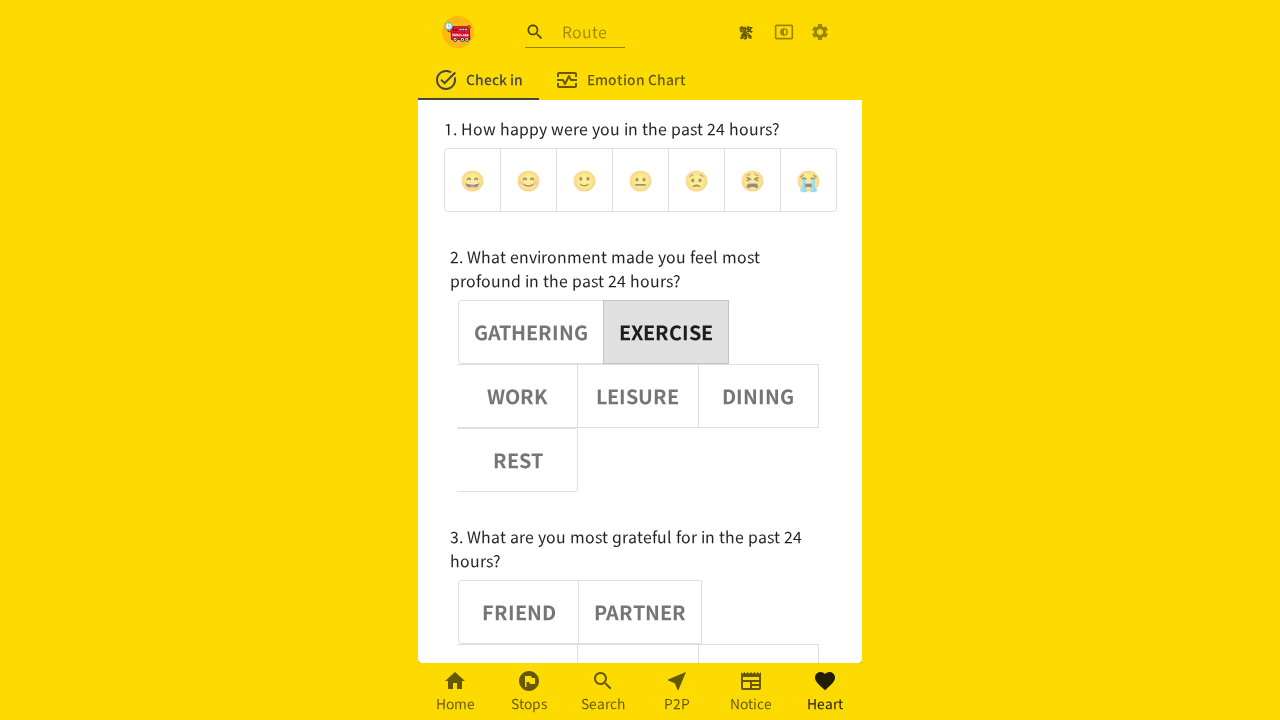

Retrieved aria-pressed attribute for noun button 0: false
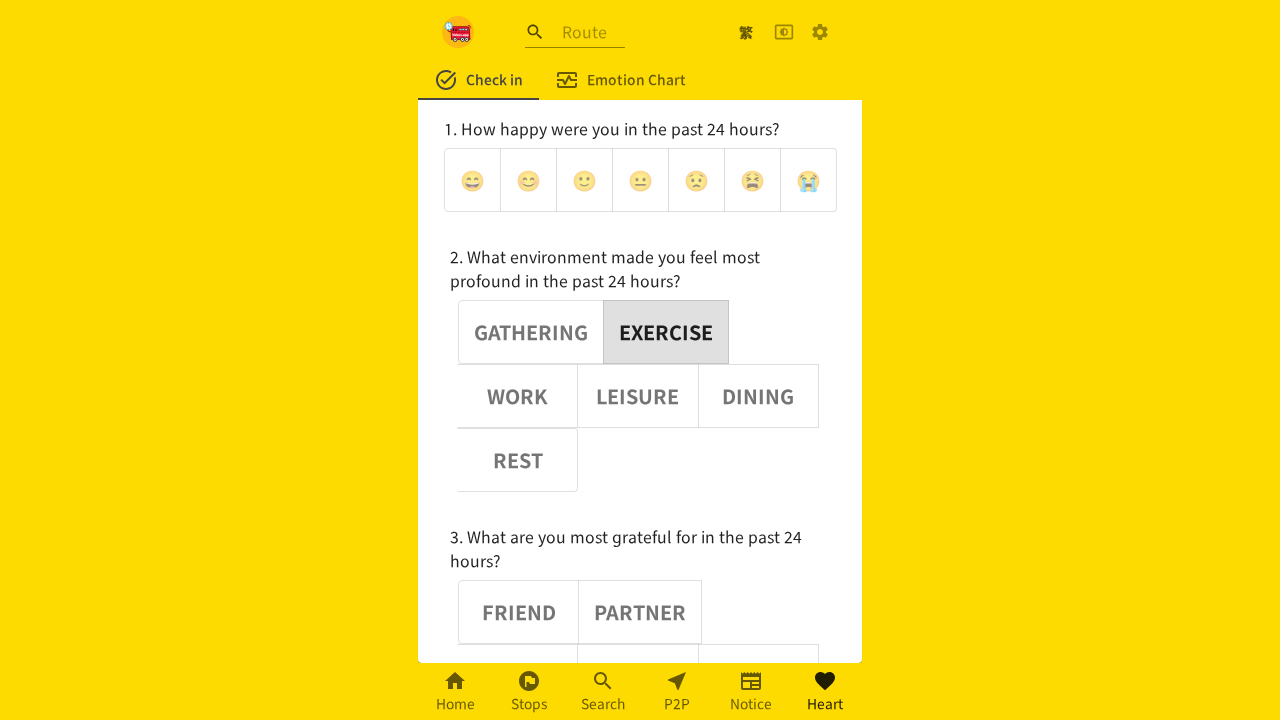

Verified noun button 0 is deselected (aria-pressed='false')
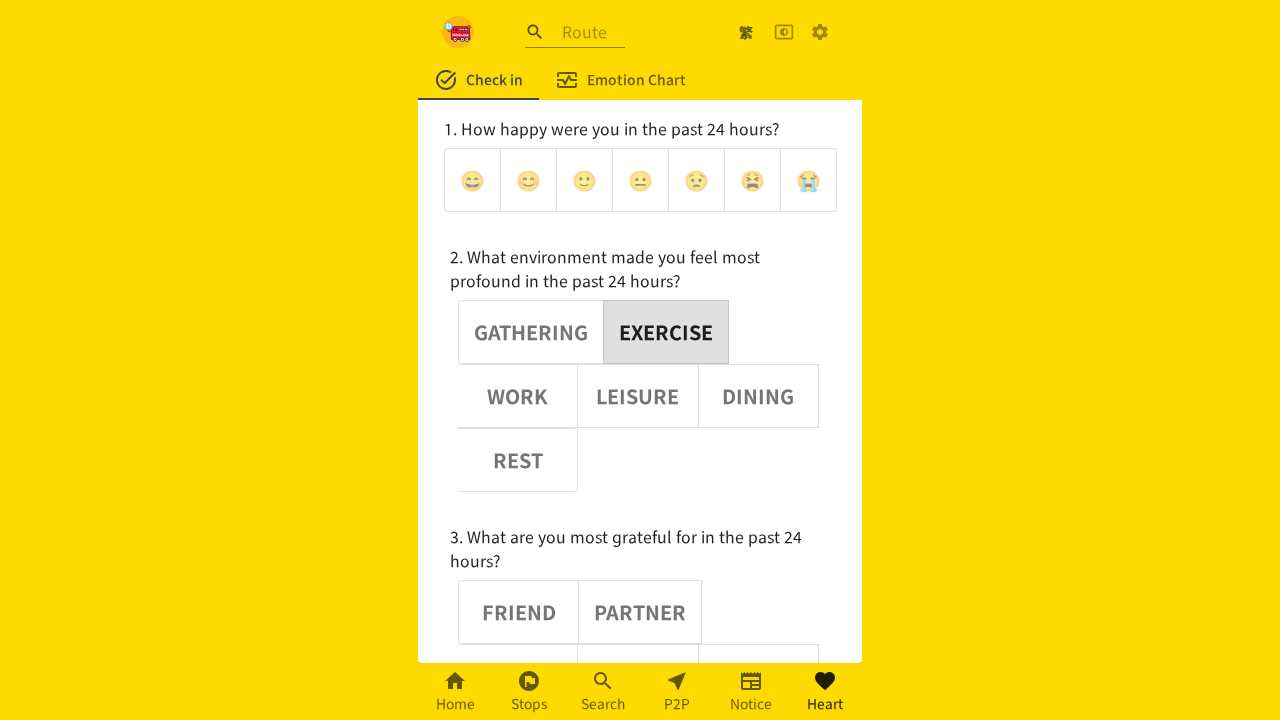

Retrieved aria-pressed attribute for noun button 2: false
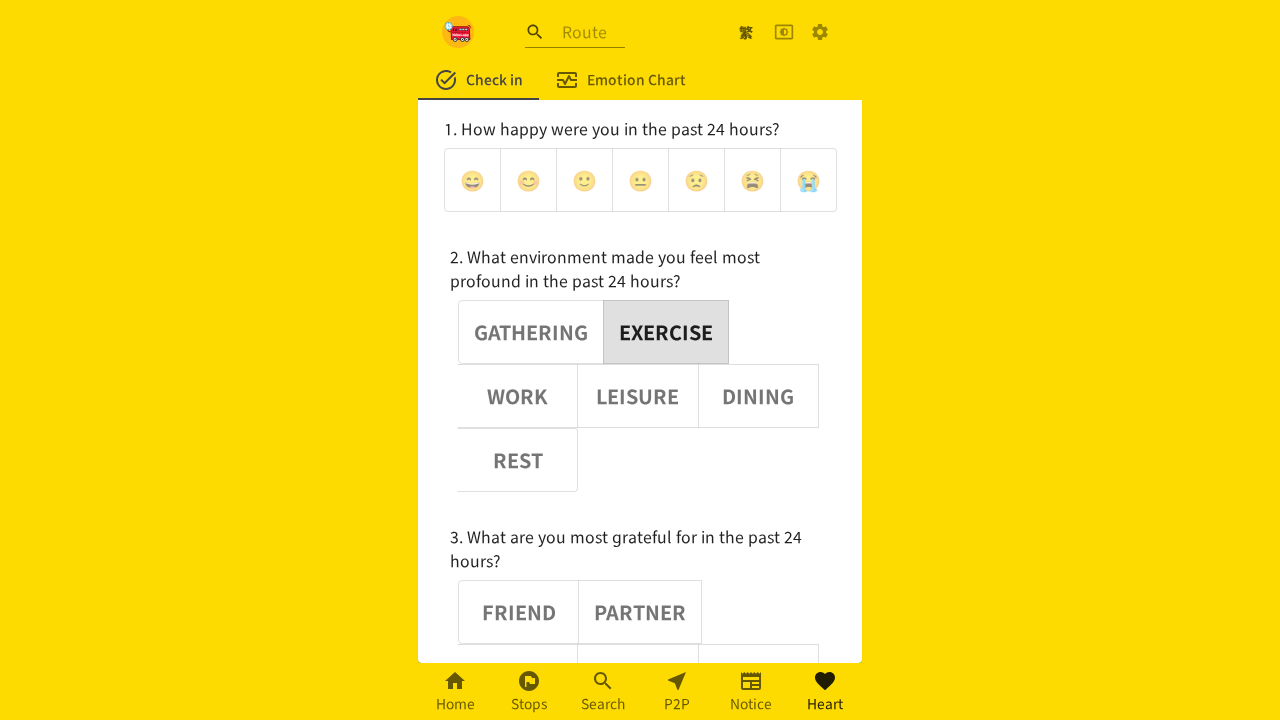

Verified noun button 2 is deselected (aria-pressed='false')
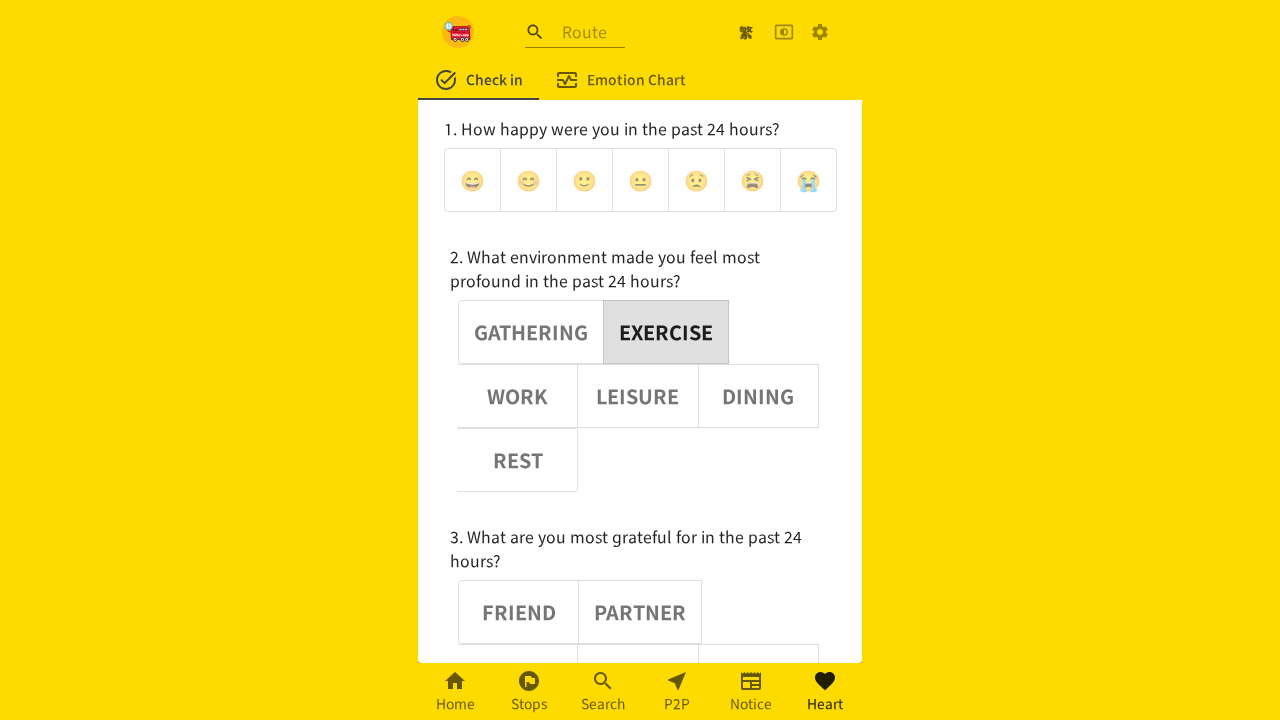

Retrieved aria-pressed attribute for noun button 3: false
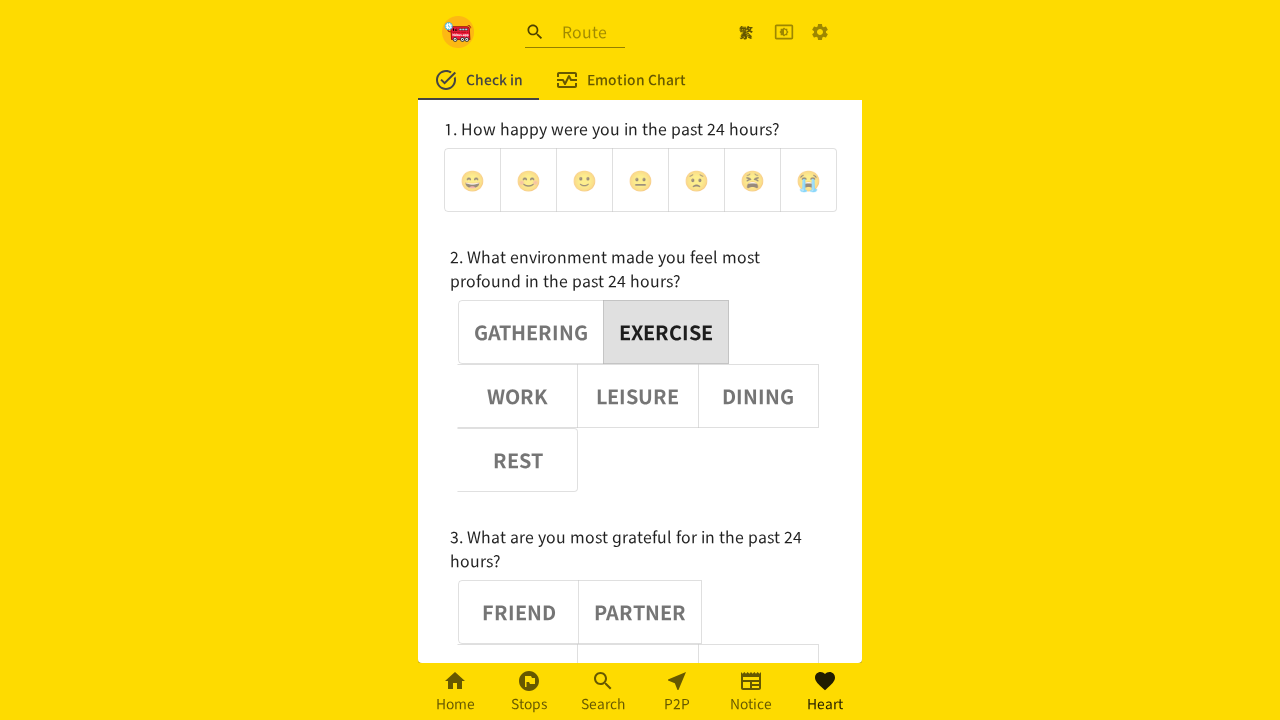

Verified noun button 3 is deselected (aria-pressed='false')
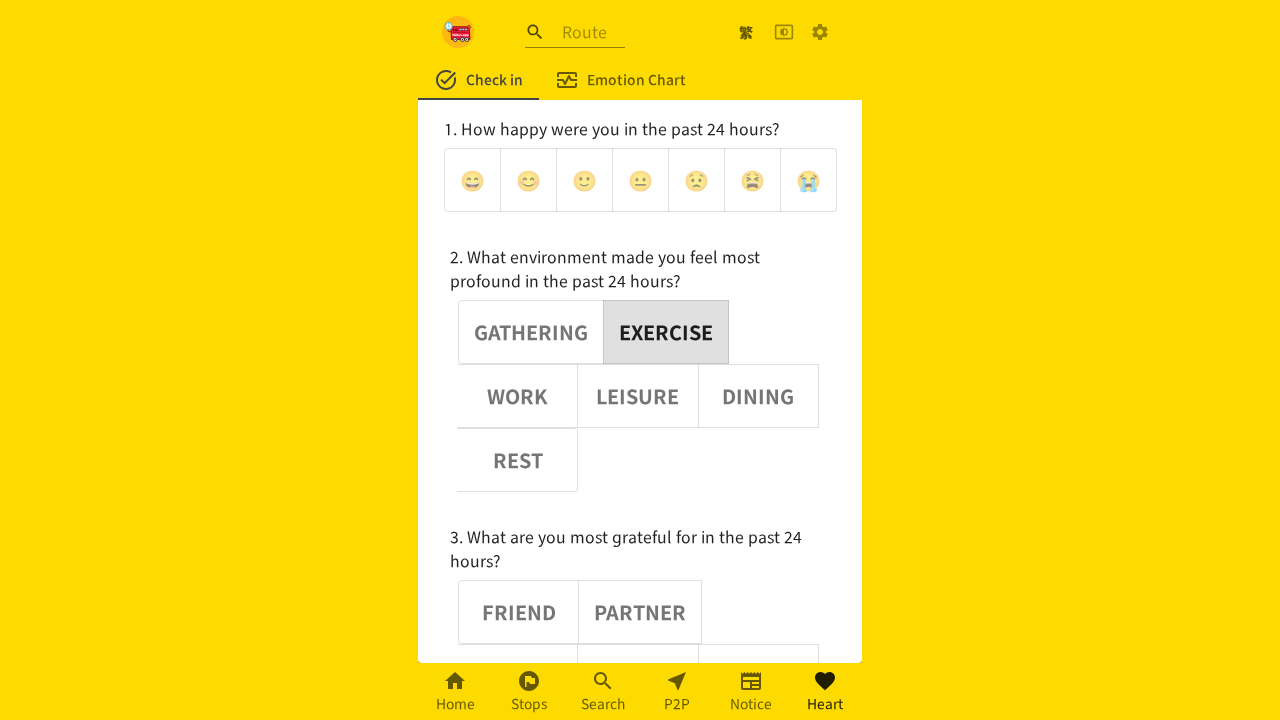

Retrieved aria-pressed attribute for noun button 4: false
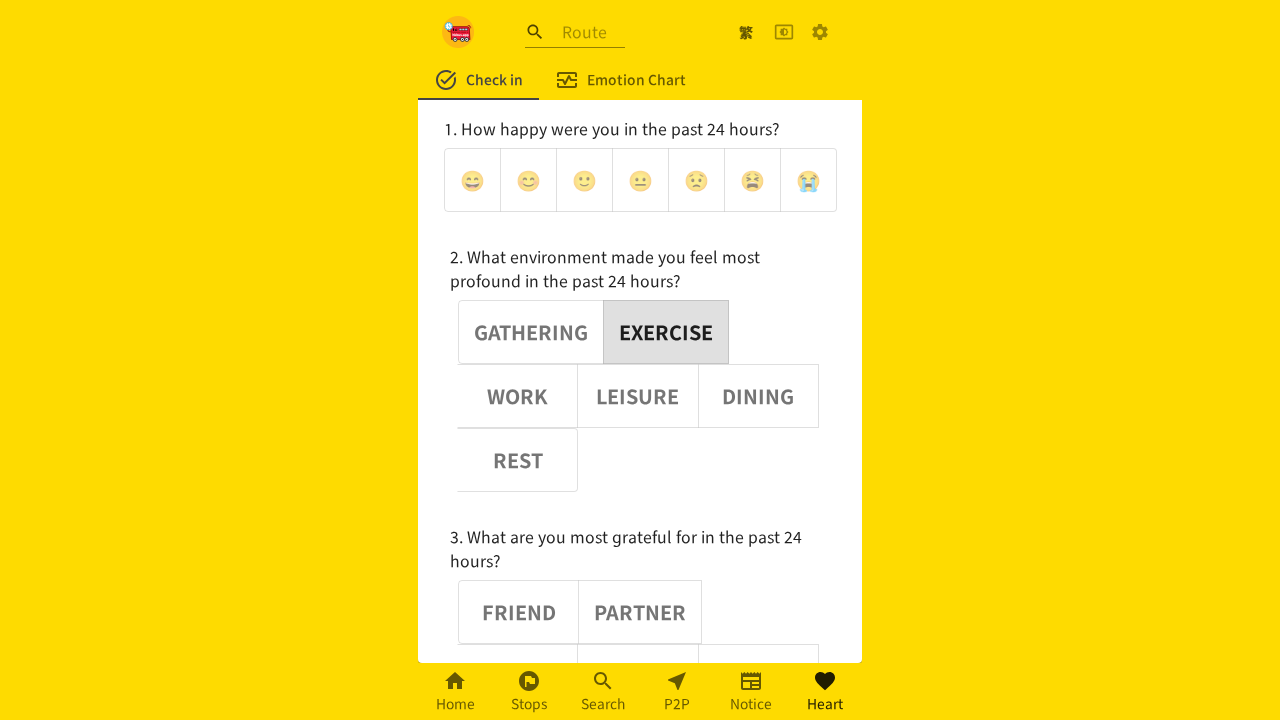

Verified noun button 4 is deselected (aria-pressed='false')
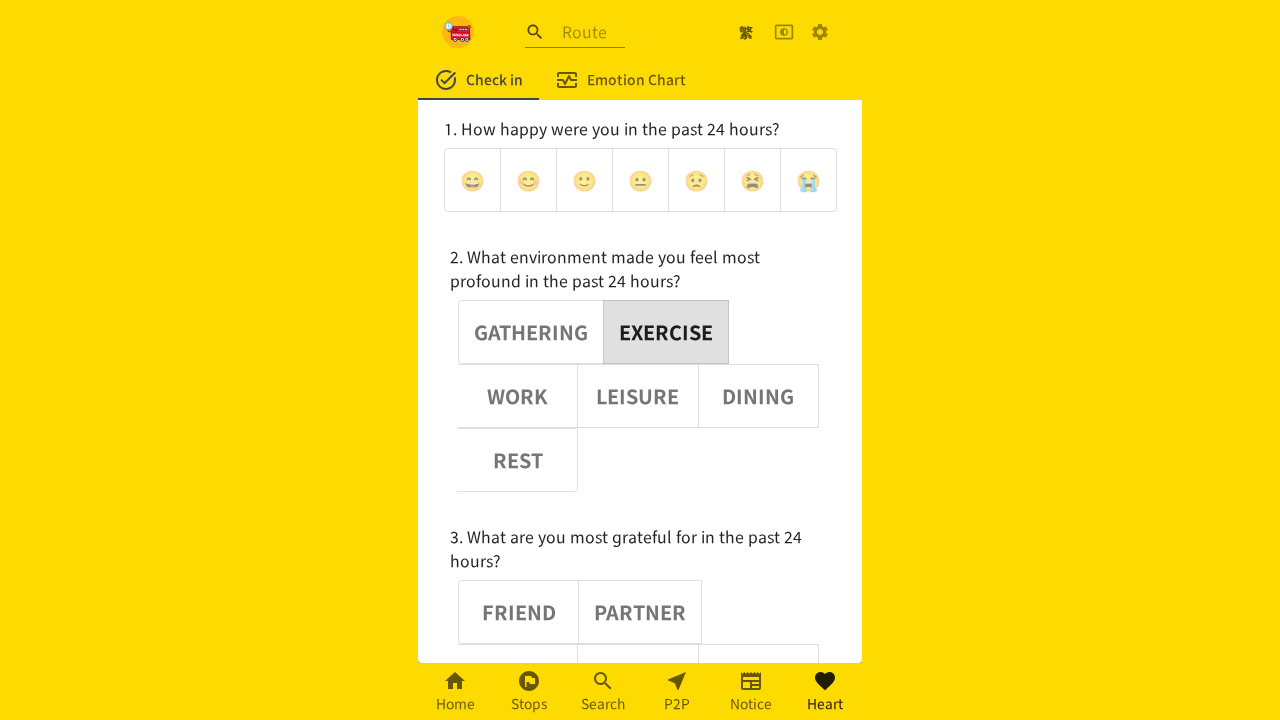

Retrieved aria-pressed attribute for noun button 5: false
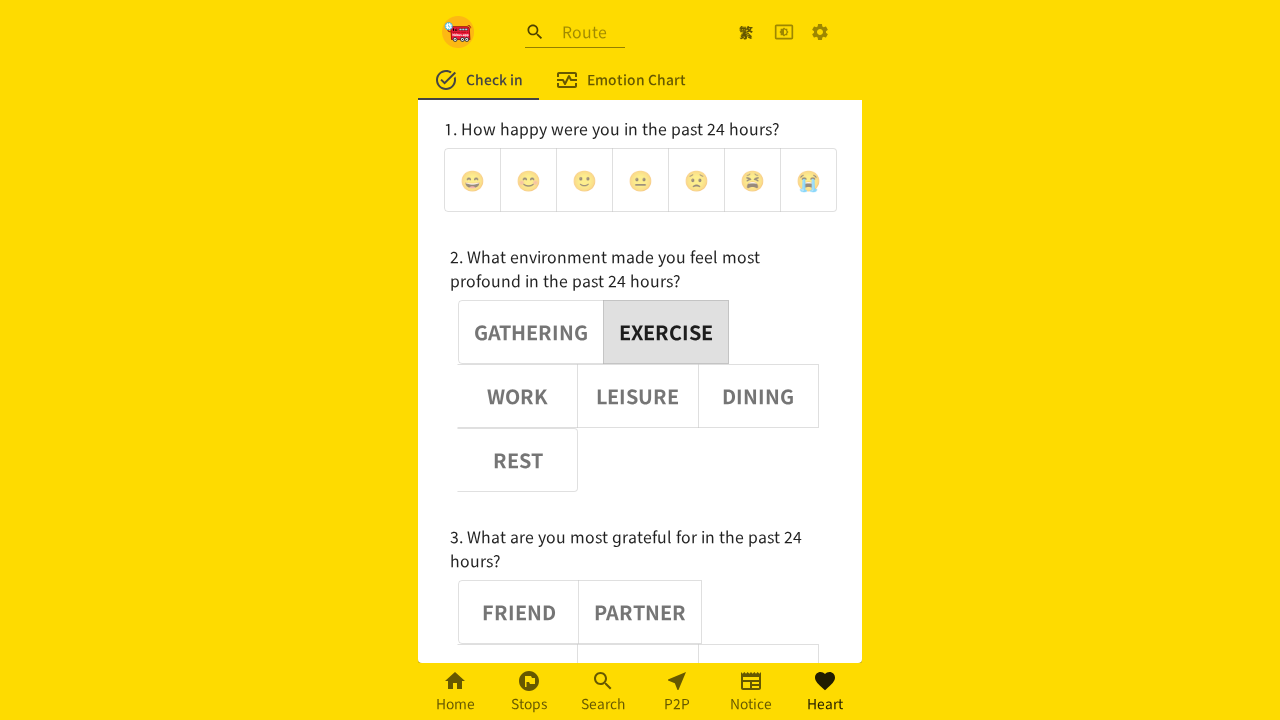

Verified noun button 5 is deselected (aria-pressed='false')
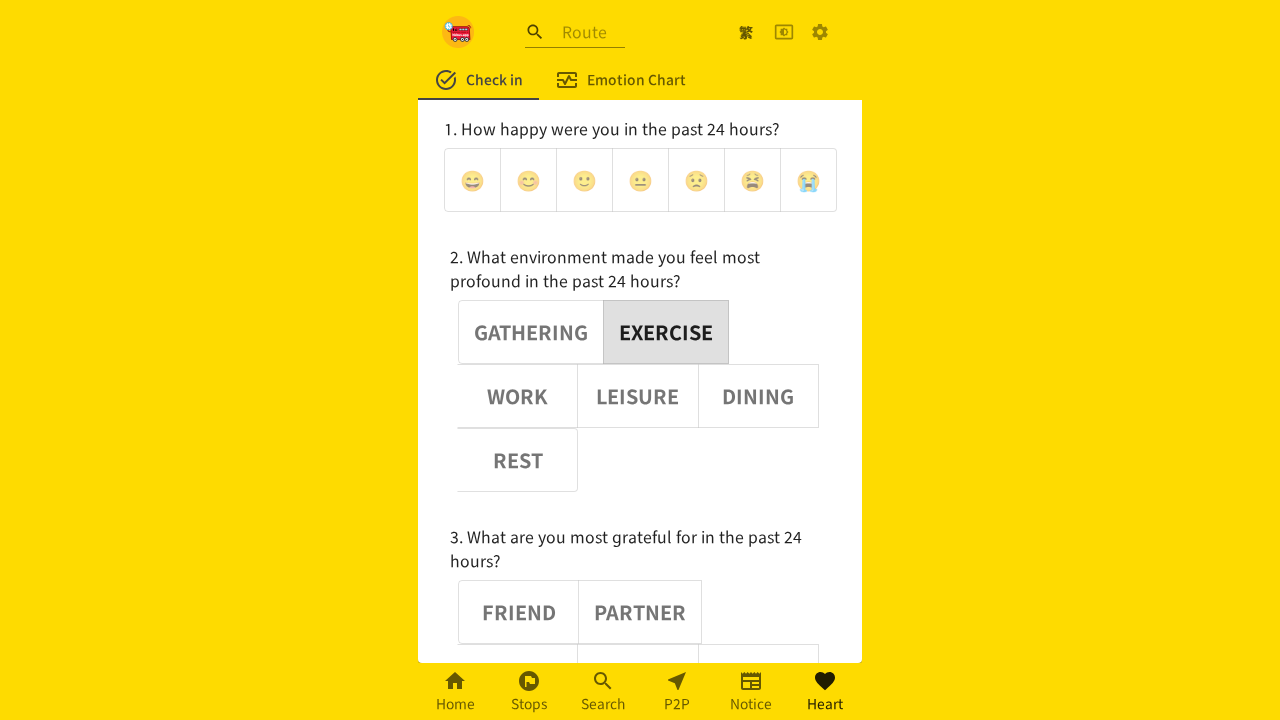

Clicked noun button 2 at (518, 396) on (//div[@role='group'])[2] >> button >> nth=2
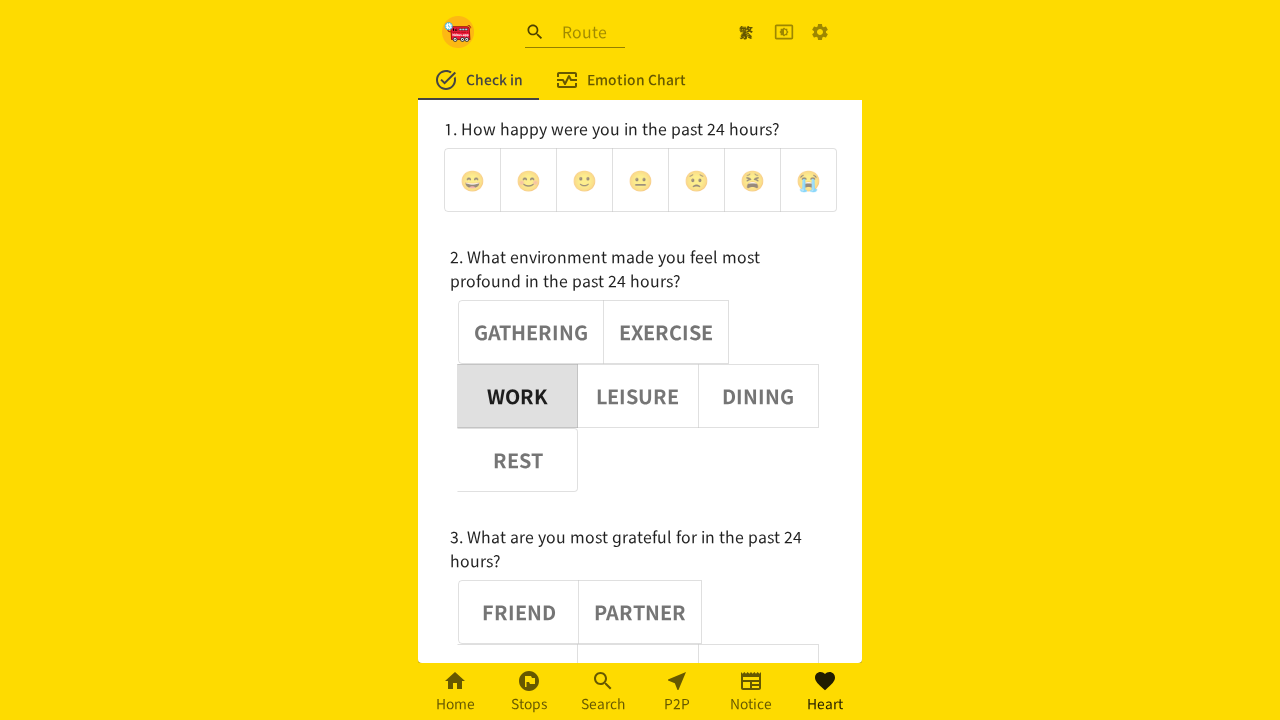

Waited 1000ms after clicking noun button 2
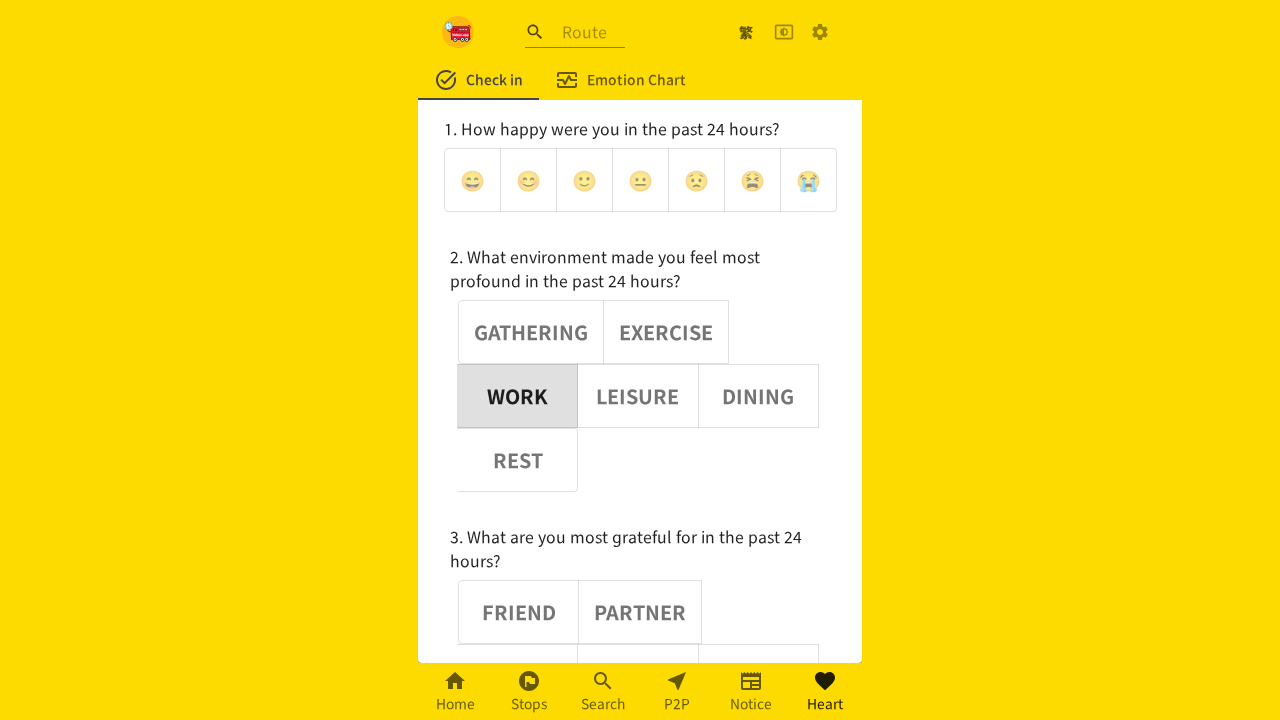

Retrieved aria-pressed attribute for noun button 2: true
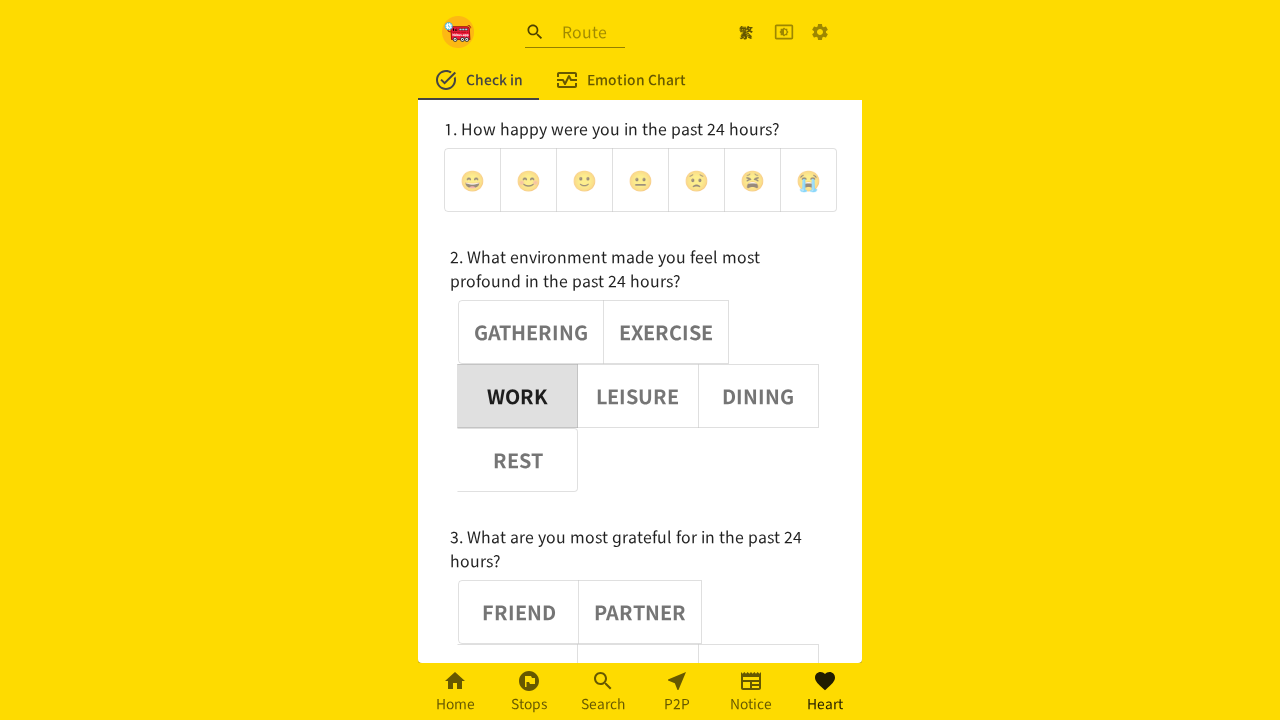

Verified noun button 2 is selected (aria-pressed='true')
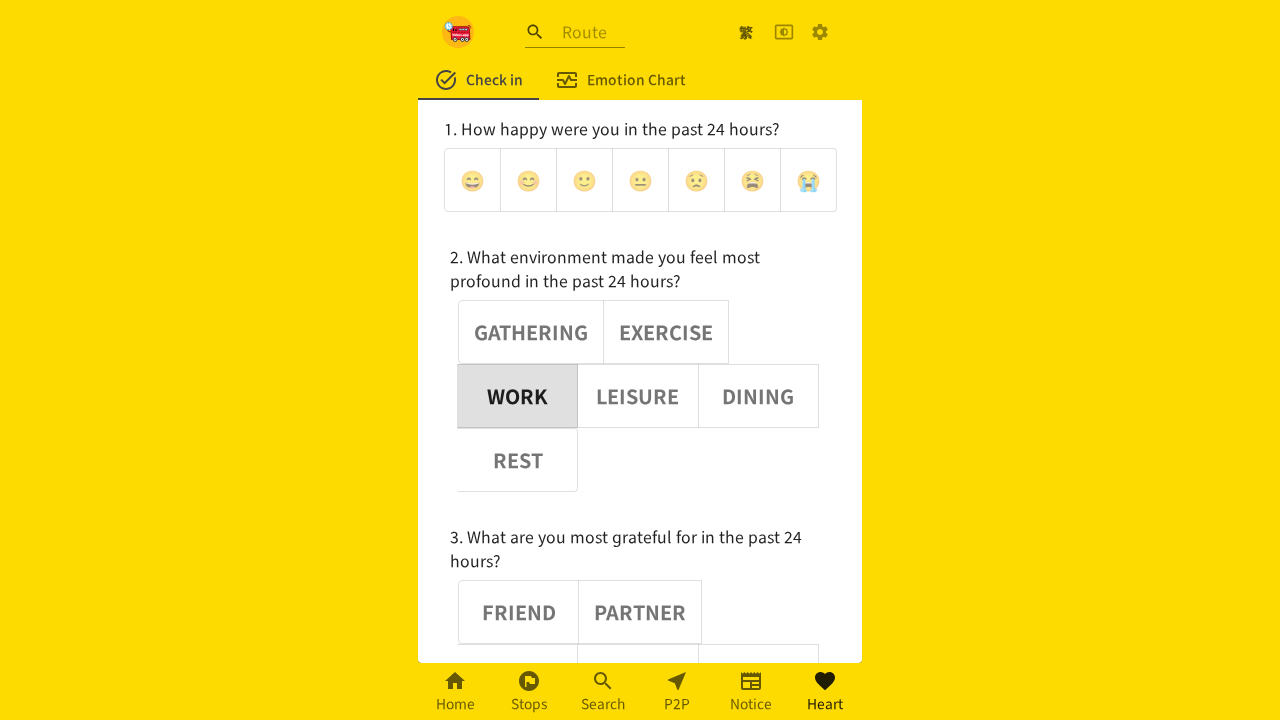

Retrieved aria-pressed attribute for noun button 0: false
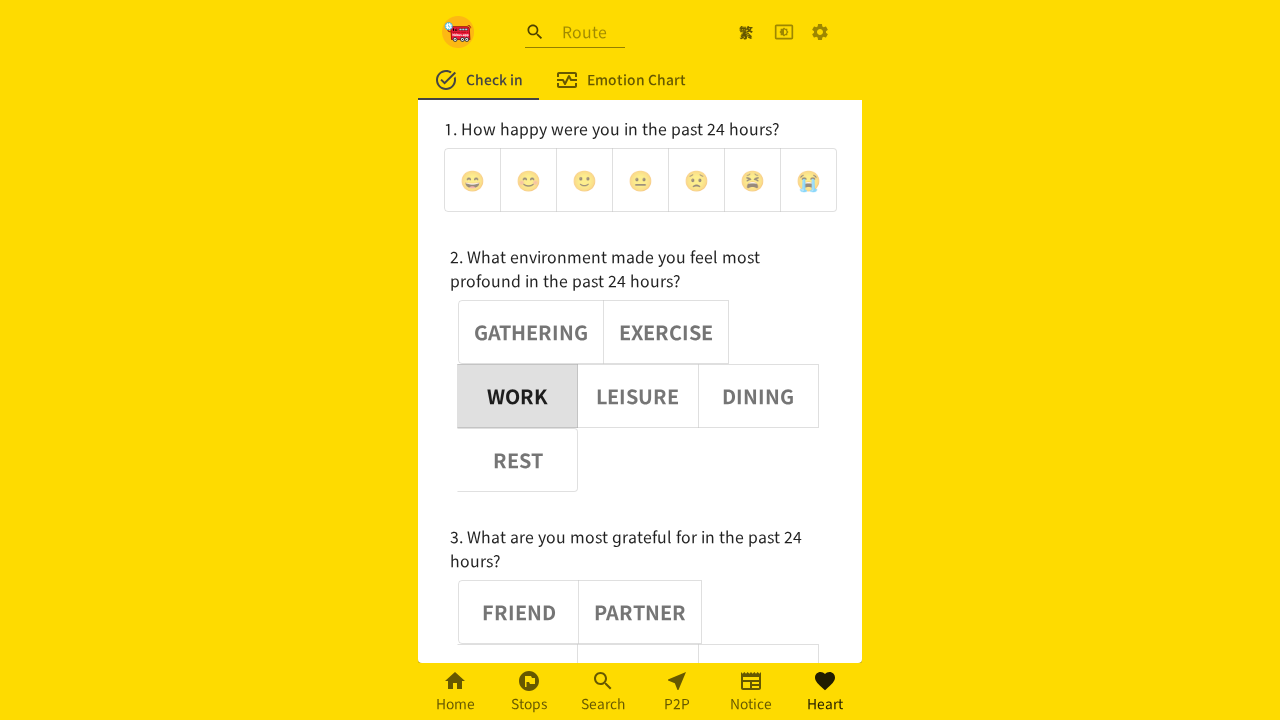

Verified noun button 0 is deselected (aria-pressed='false')
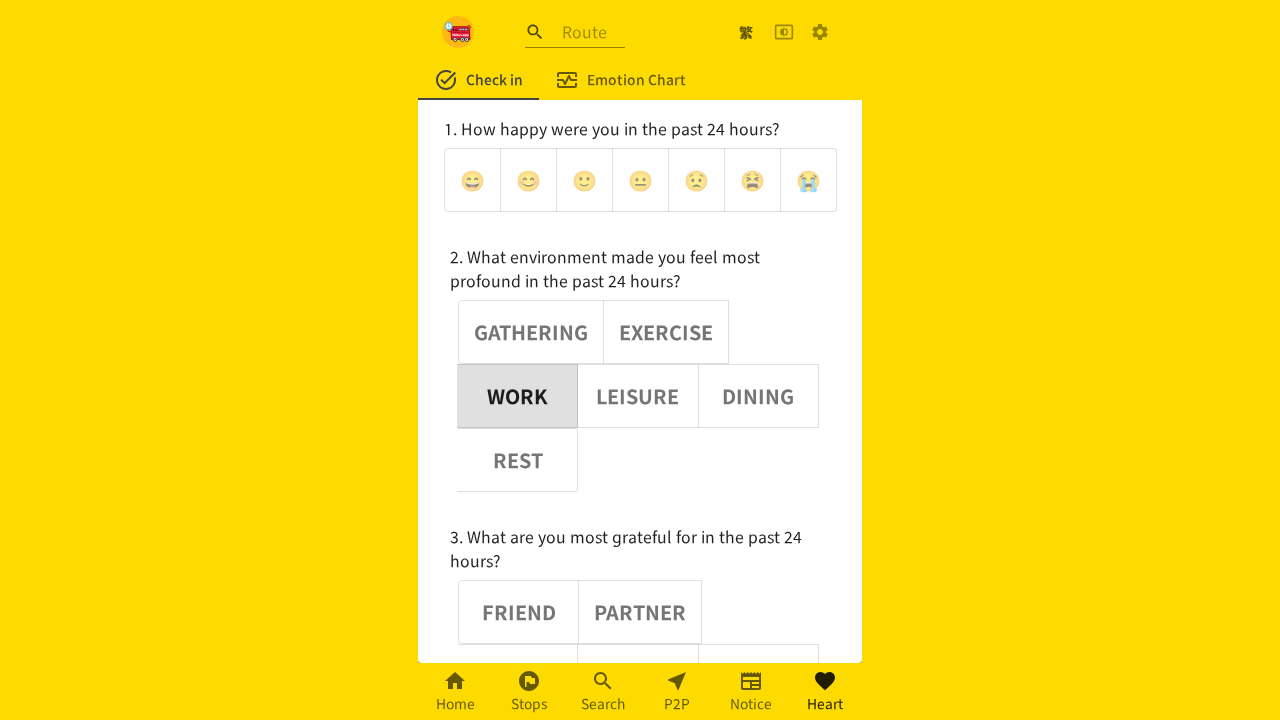

Retrieved aria-pressed attribute for noun button 1: false
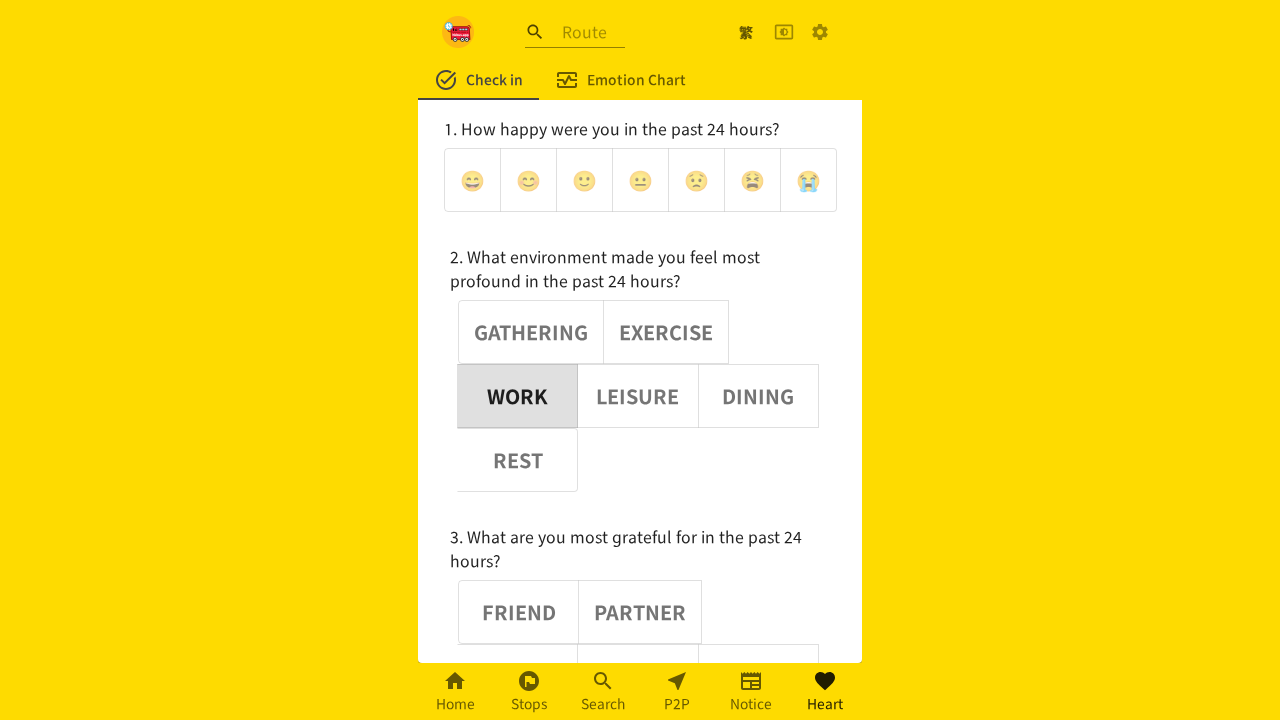

Verified noun button 1 is deselected (aria-pressed='false')
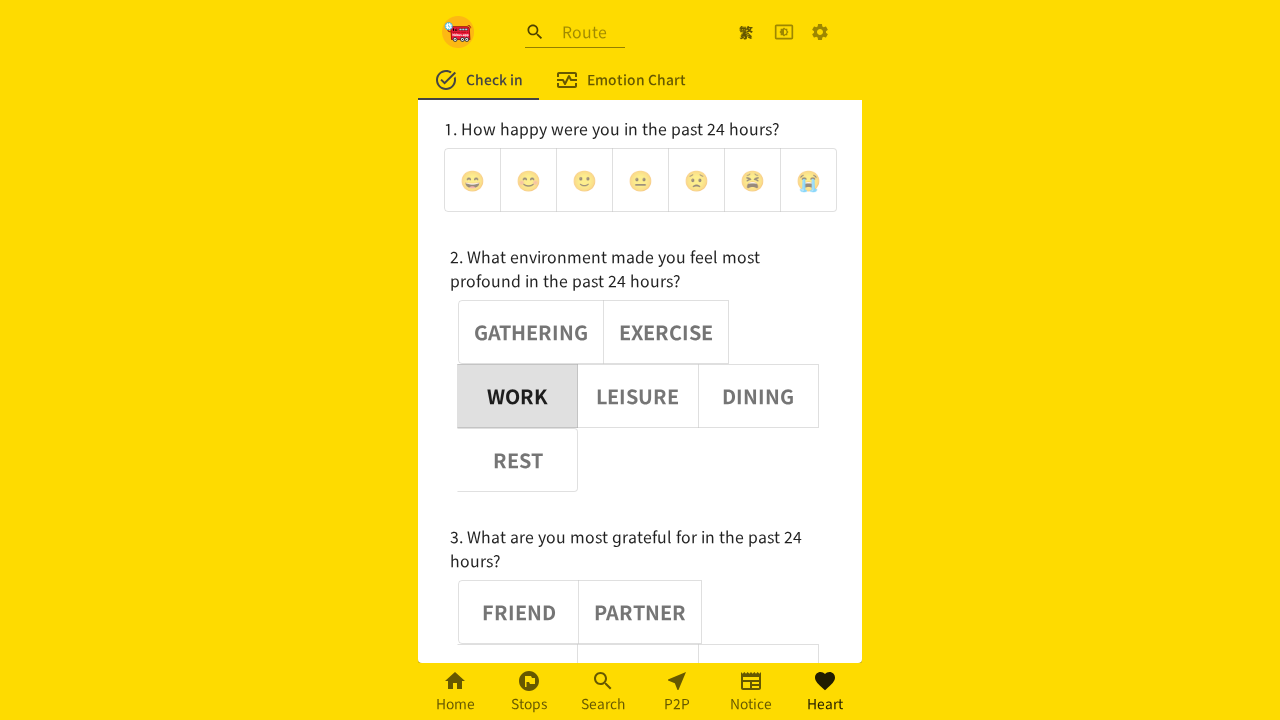

Retrieved aria-pressed attribute for noun button 3: false
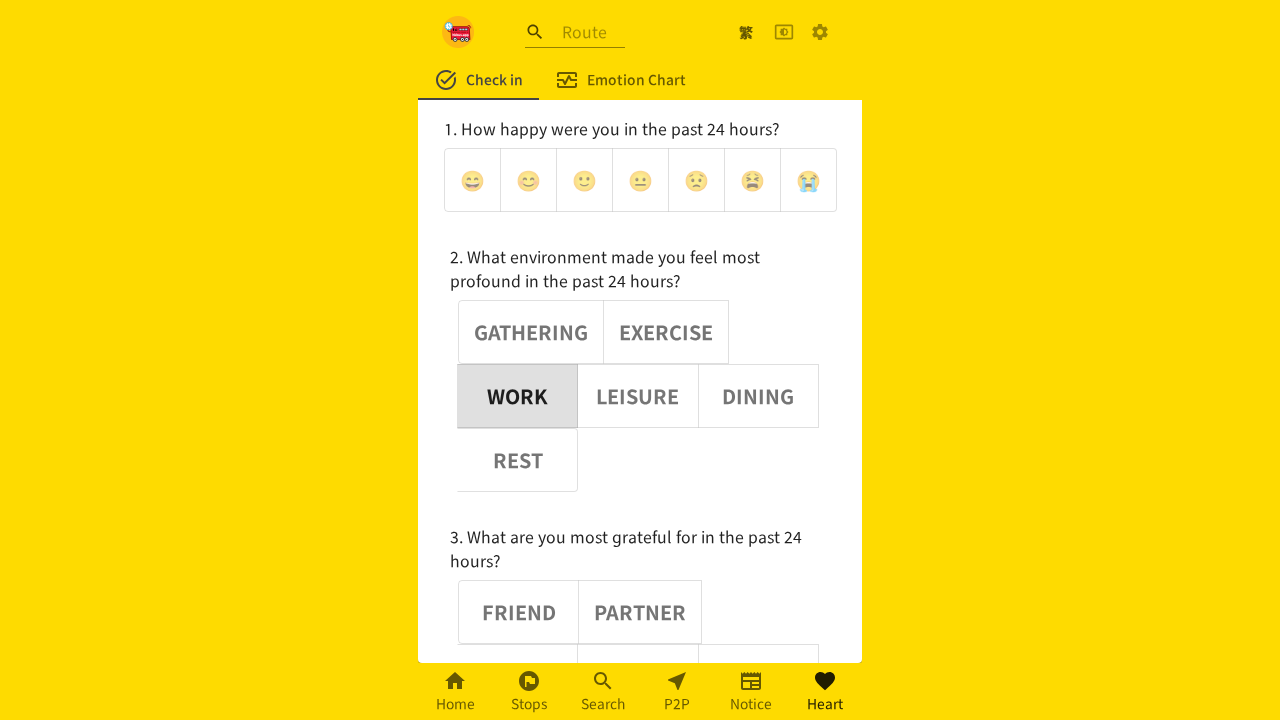

Verified noun button 3 is deselected (aria-pressed='false')
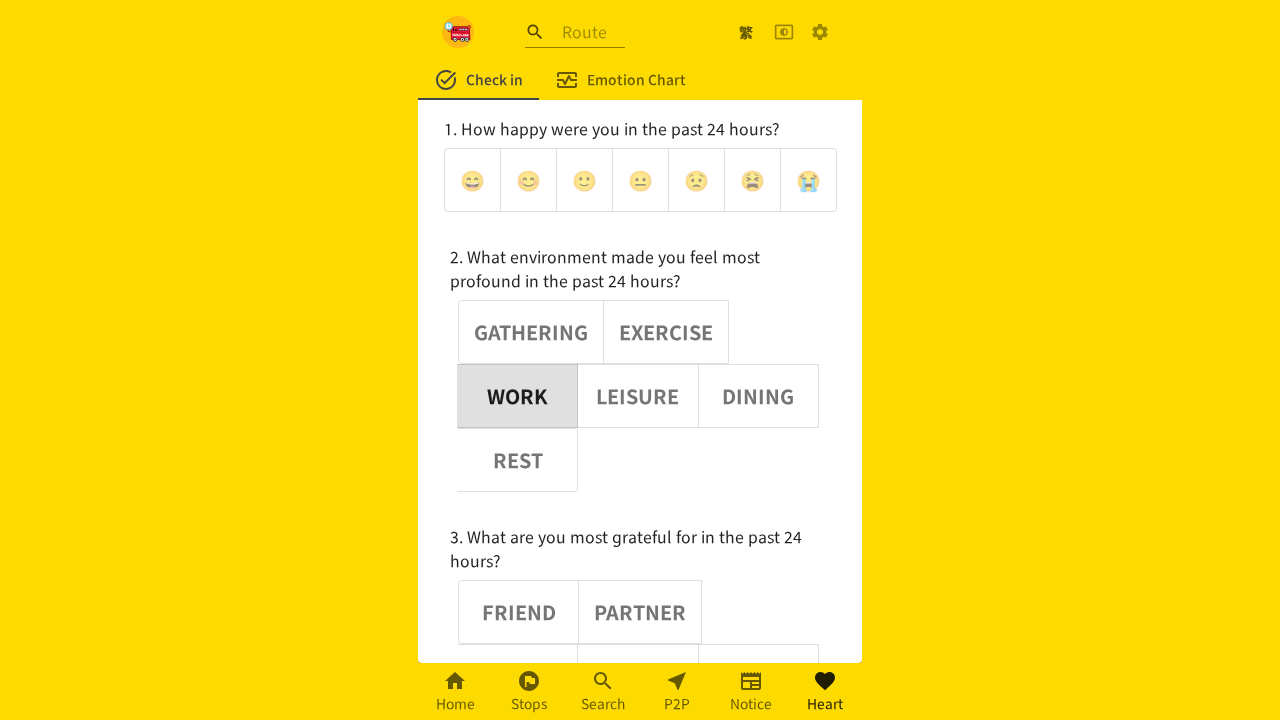

Retrieved aria-pressed attribute for noun button 4: false
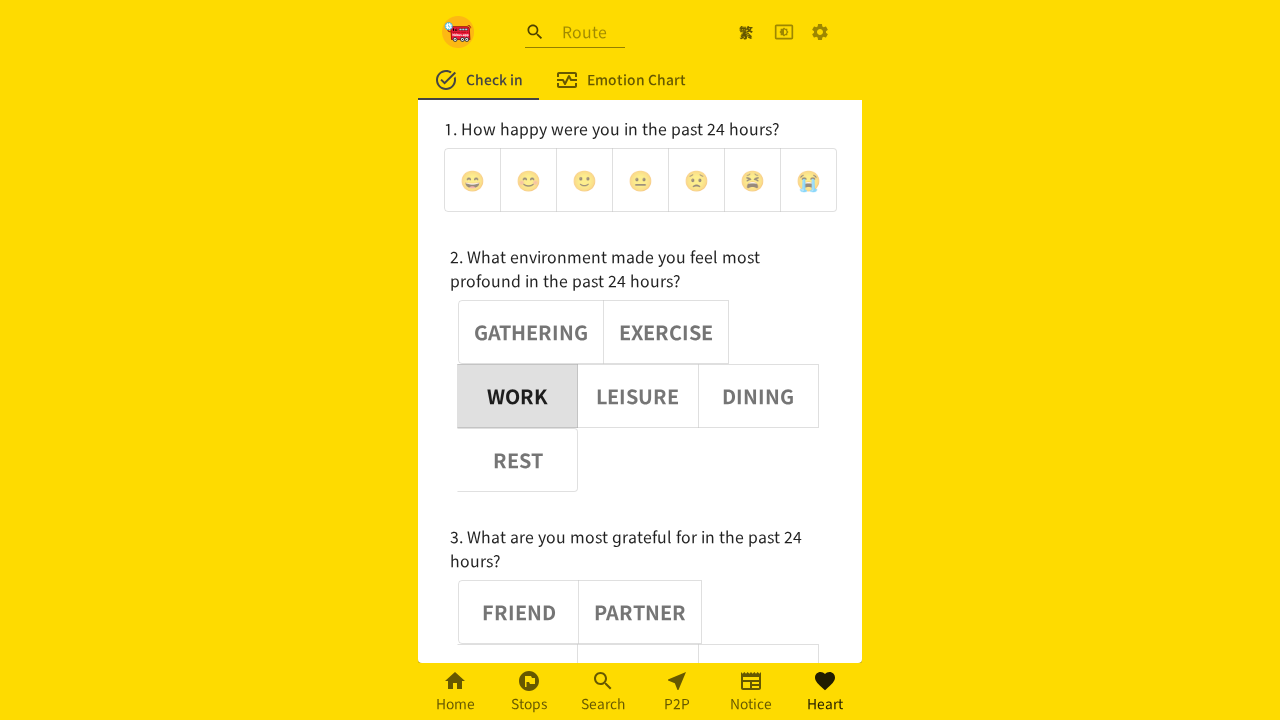

Verified noun button 4 is deselected (aria-pressed='false')
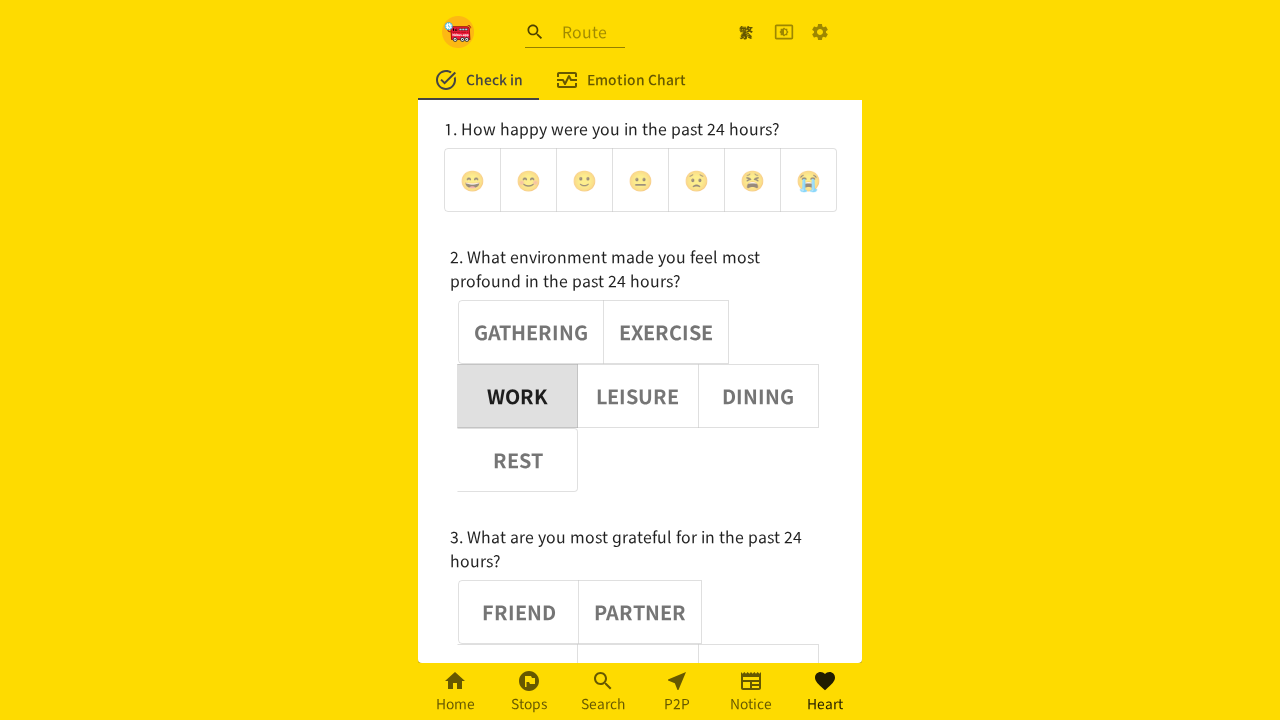

Retrieved aria-pressed attribute for noun button 5: false
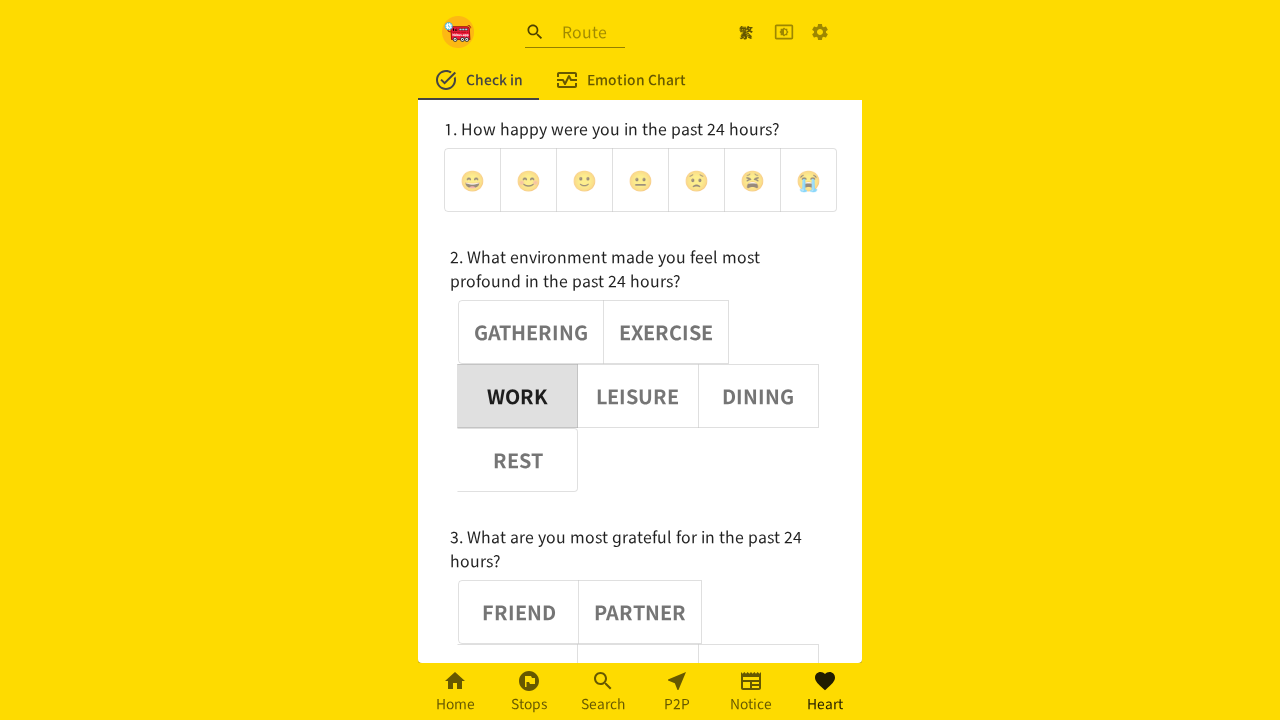

Verified noun button 5 is deselected (aria-pressed='false')
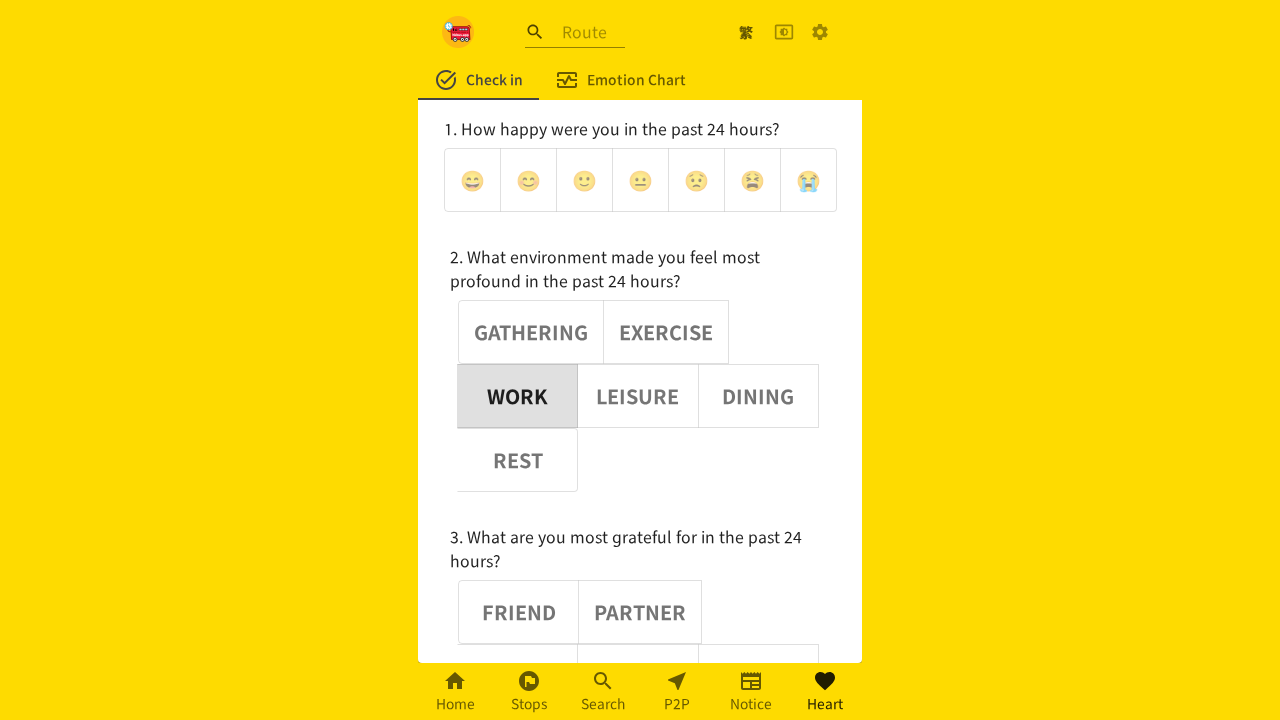

Clicked noun button 3 at (638, 396) on (//div[@role='group'])[2] >> button >> nth=3
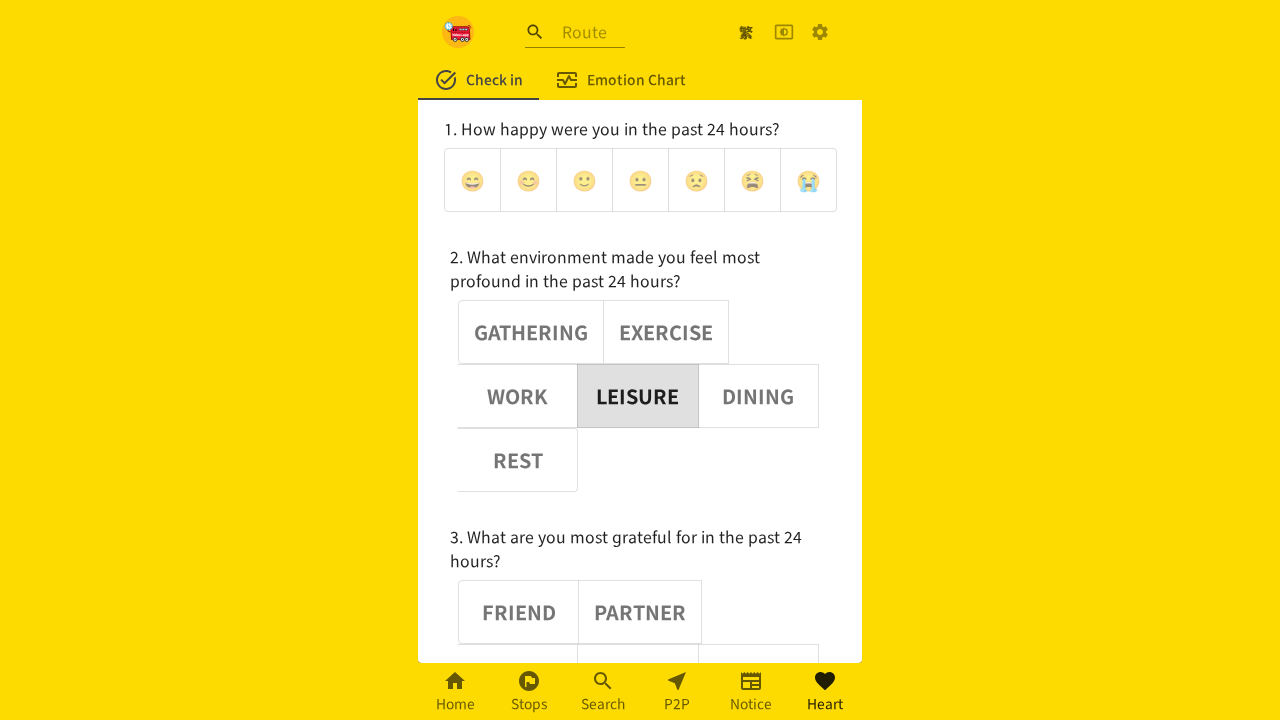

Waited 1000ms after clicking noun button 3
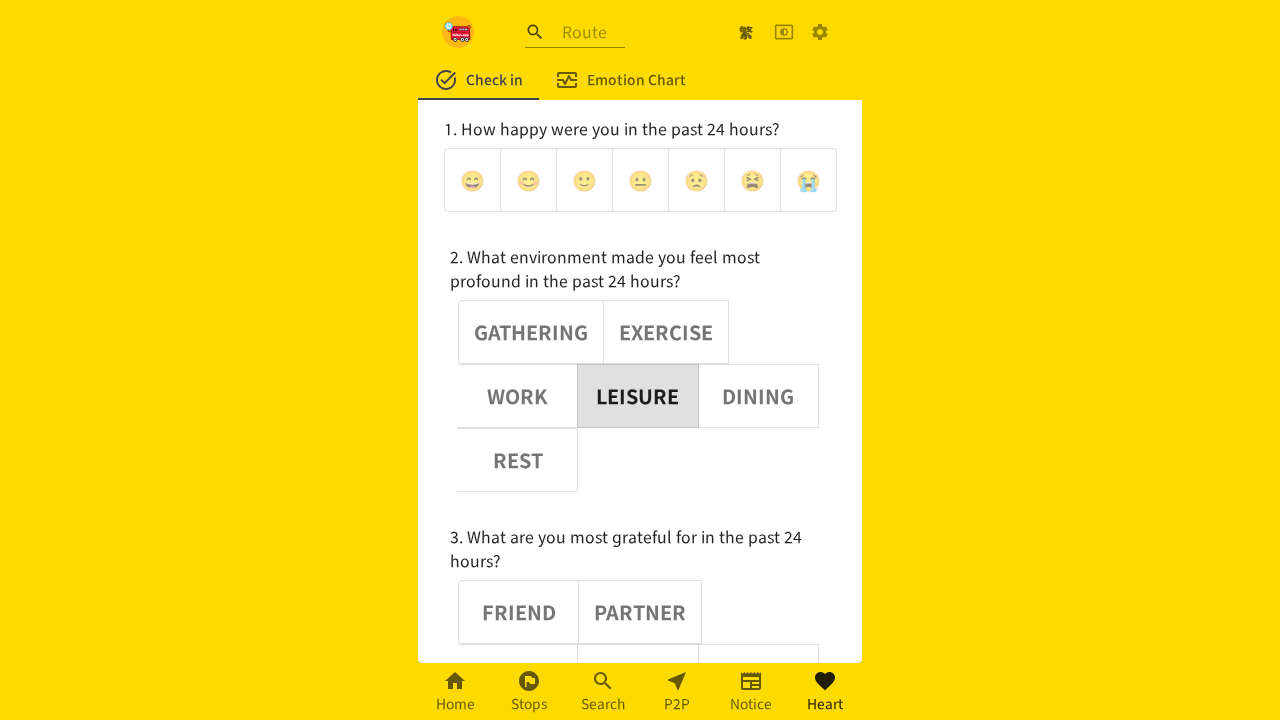

Retrieved aria-pressed attribute for noun button 3: true
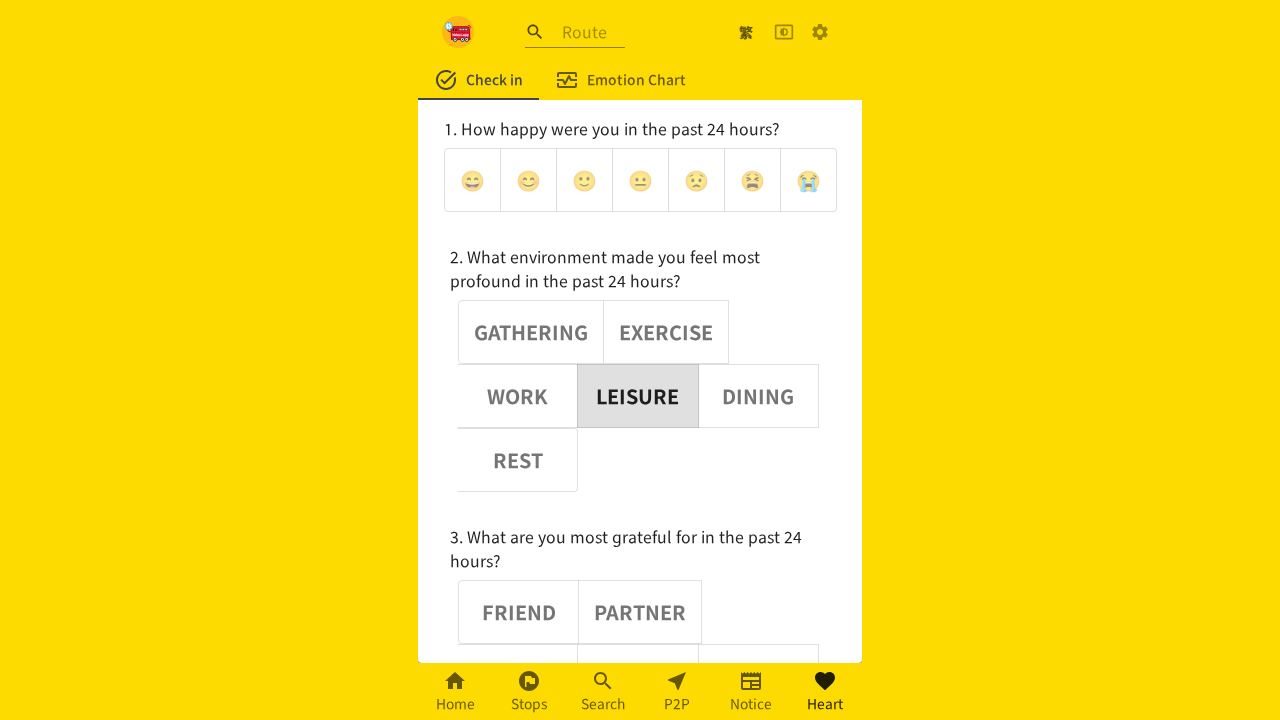

Verified noun button 3 is selected (aria-pressed='true')
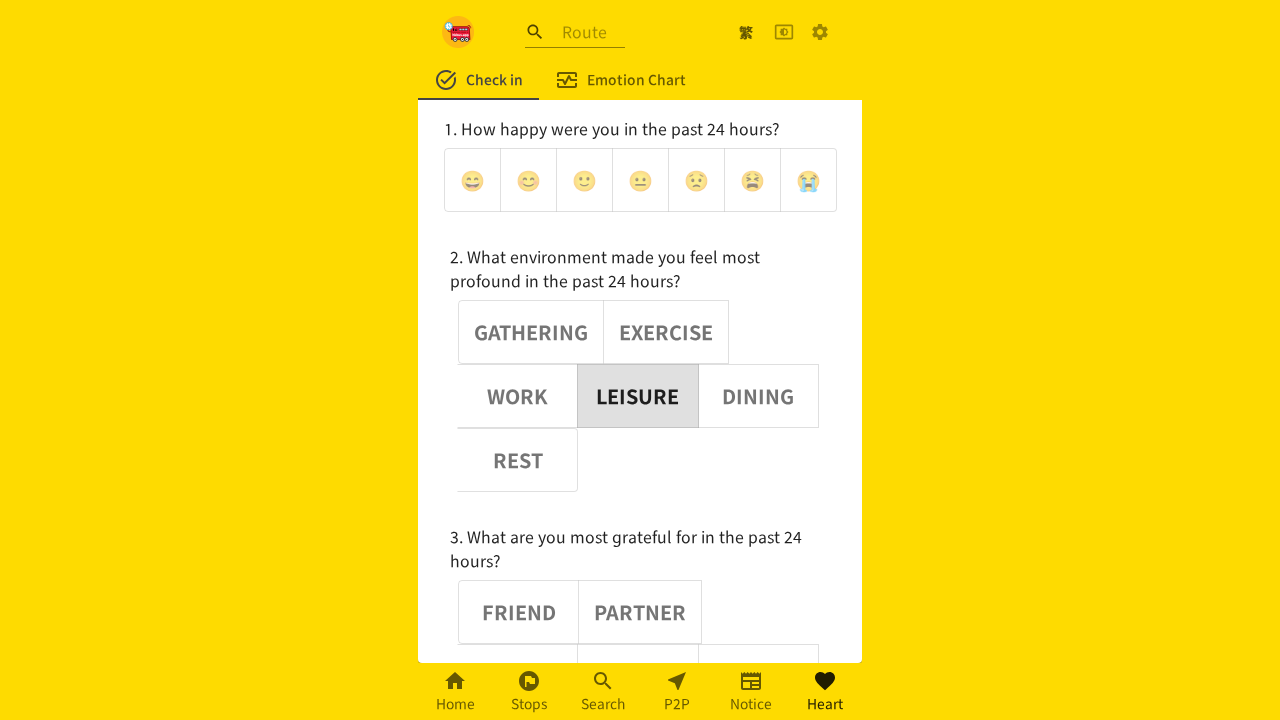

Retrieved aria-pressed attribute for noun button 0: false
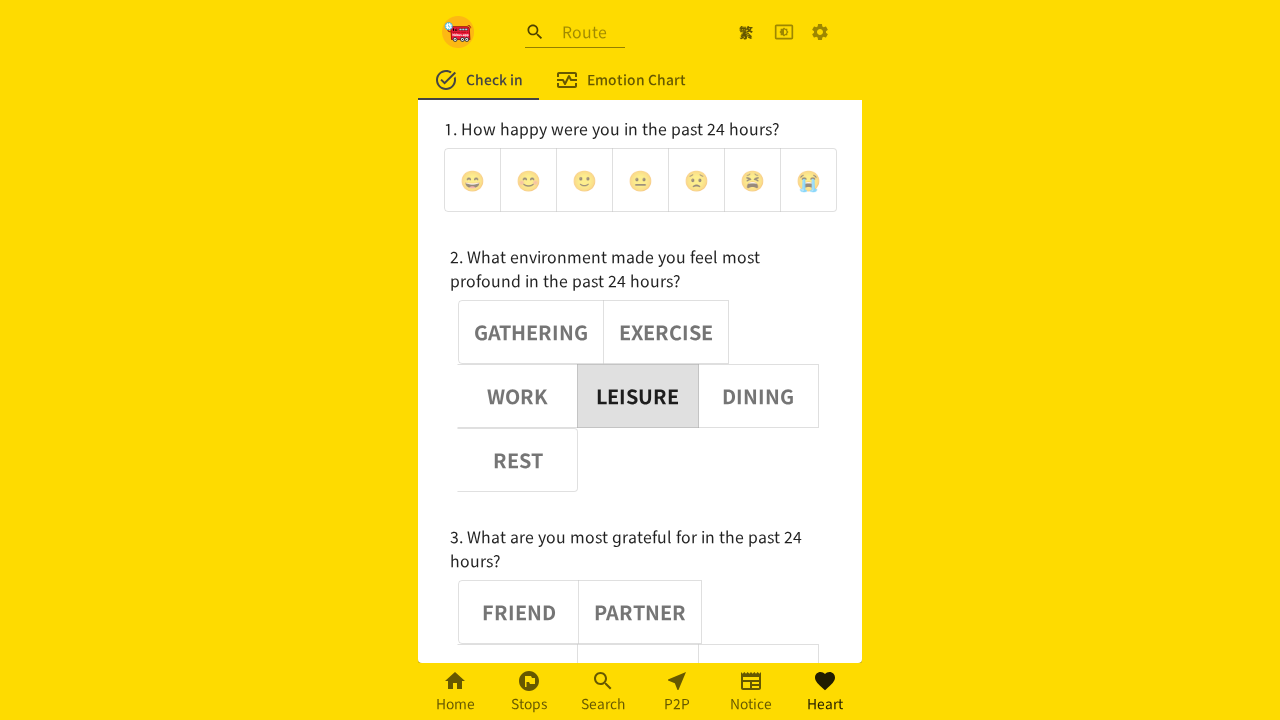

Verified noun button 0 is deselected (aria-pressed='false')
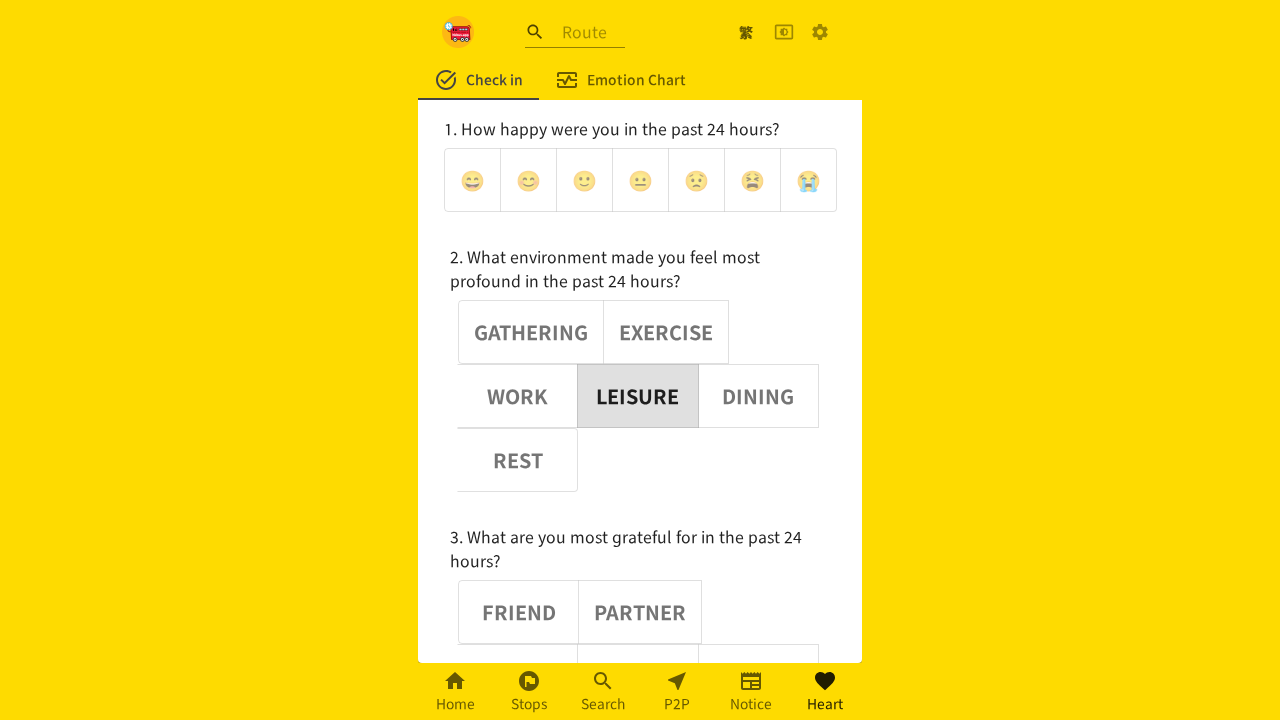

Retrieved aria-pressed attribute for noun button 1: false
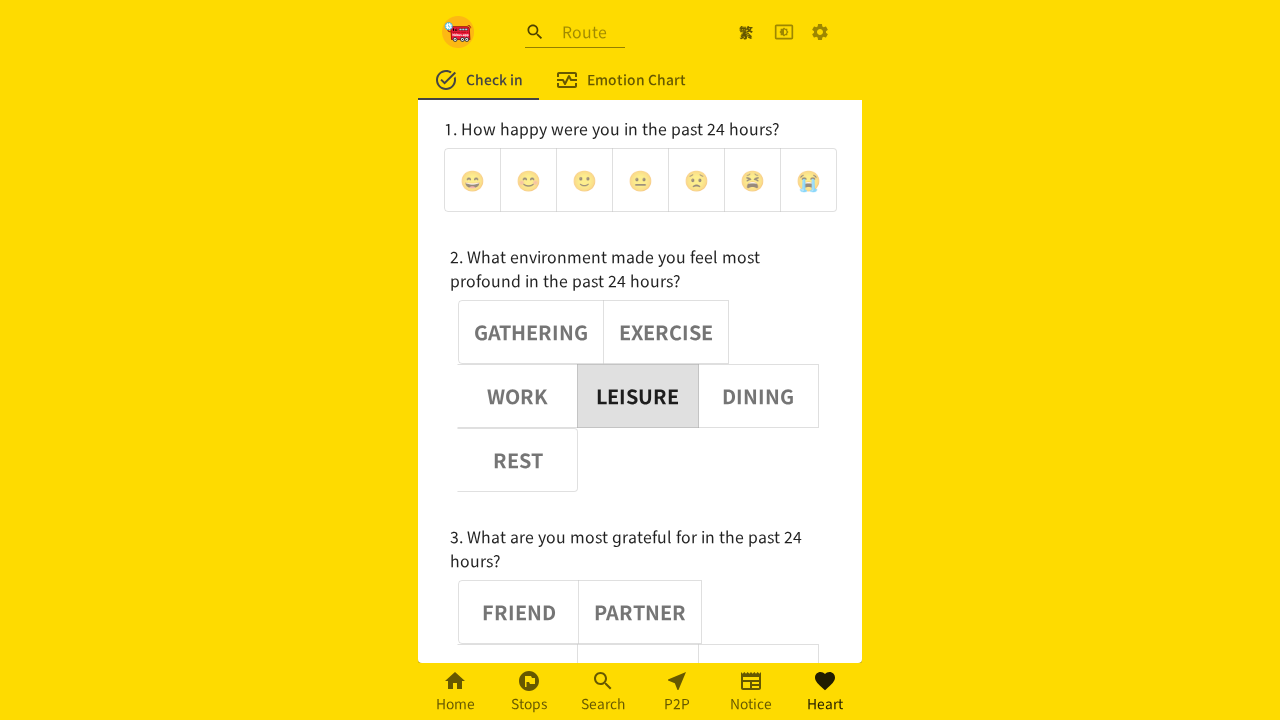

Verified noun button 1 is deselected (aria-pressed='false')
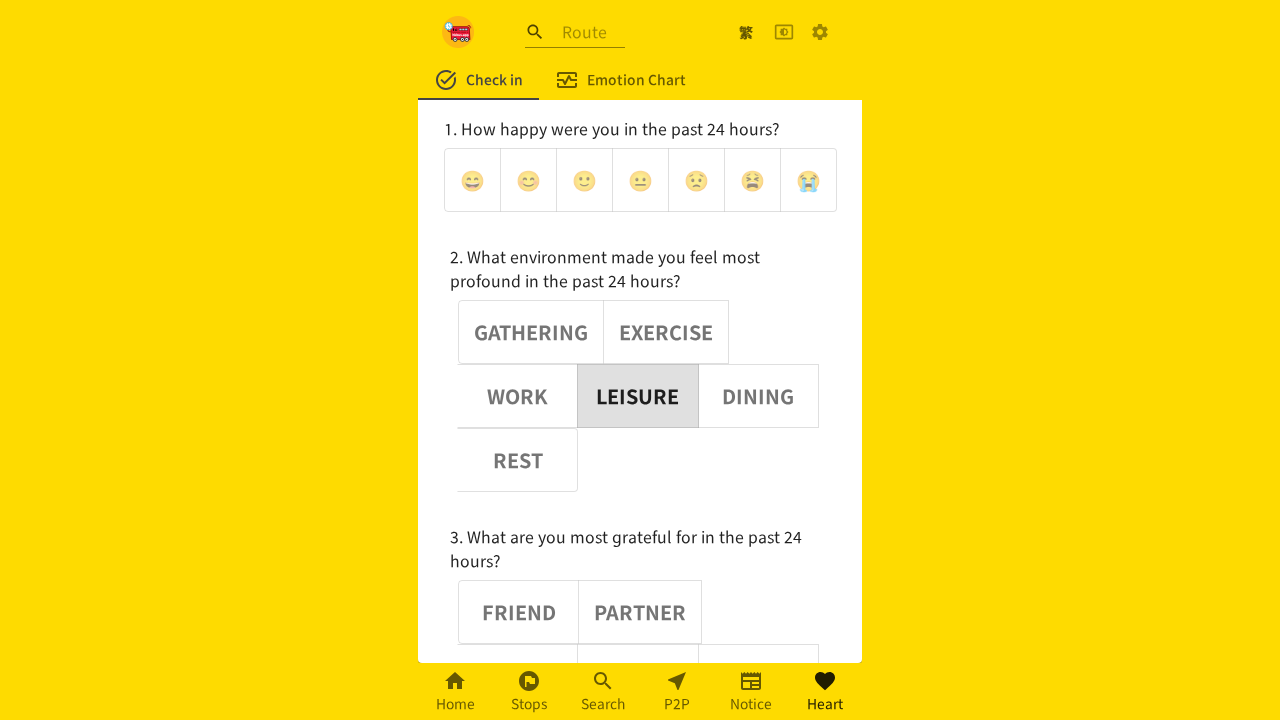

Retrieved aria-pressed attribute for noun button 2: false
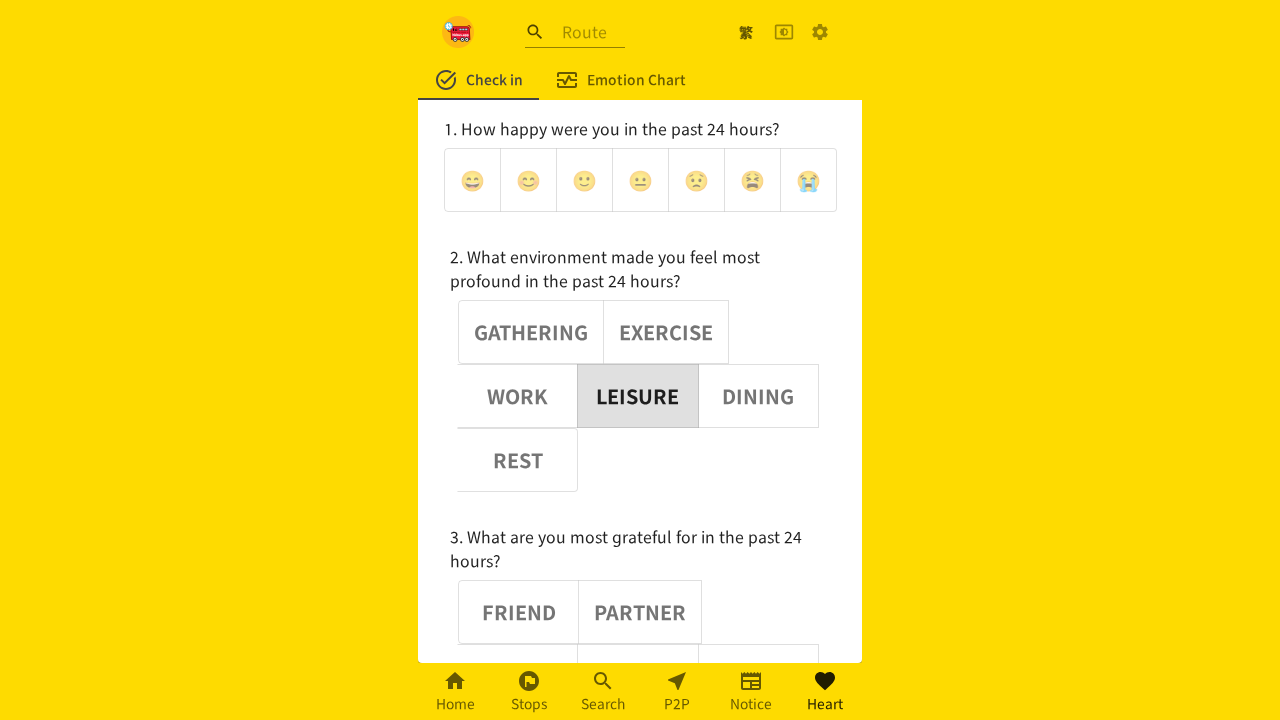

Verified noun button 2 is deselected (aria-pressed='false')
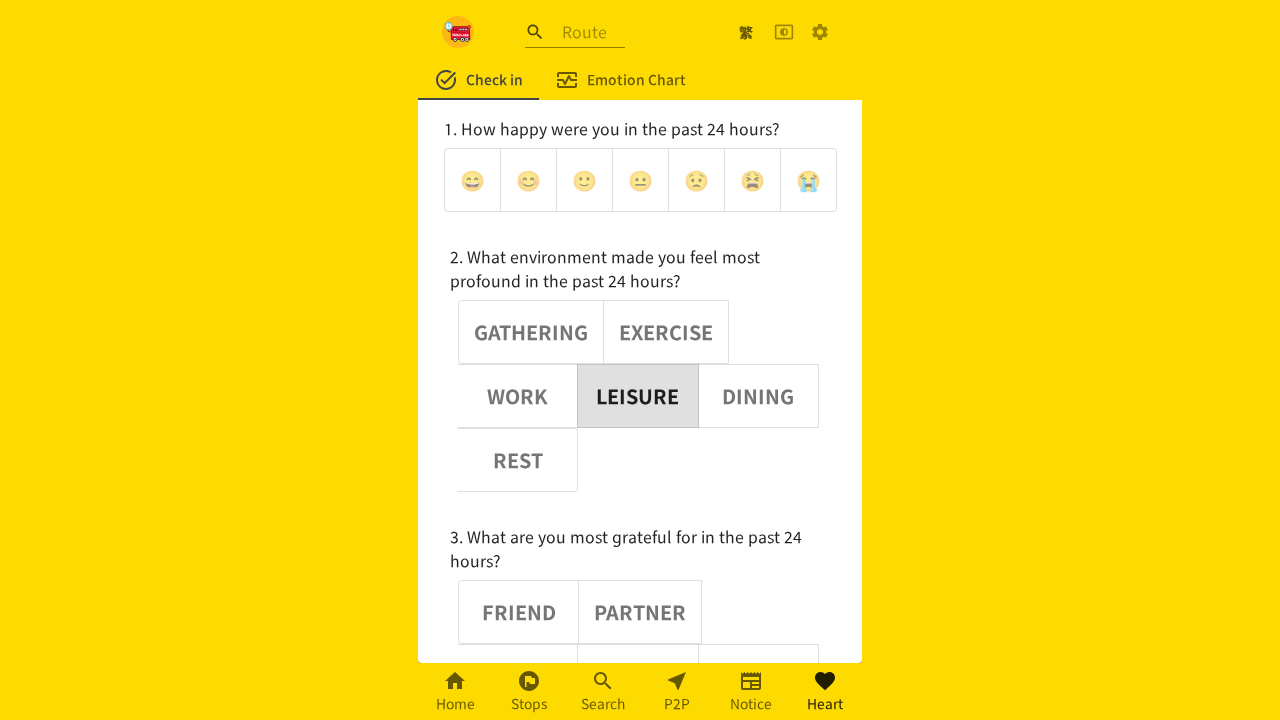

Retrieved aria-pressed attribute for noun button 4: false
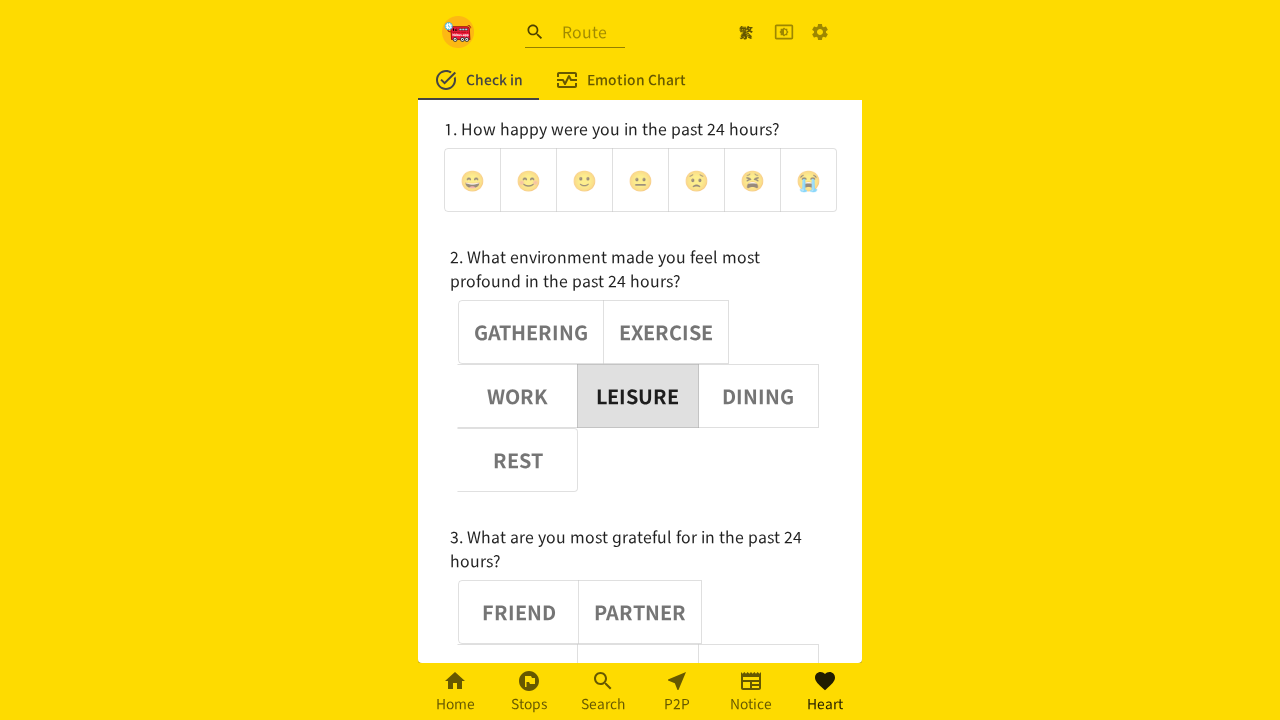

Verified noun button 4 is deselected (aria-pressed='false')
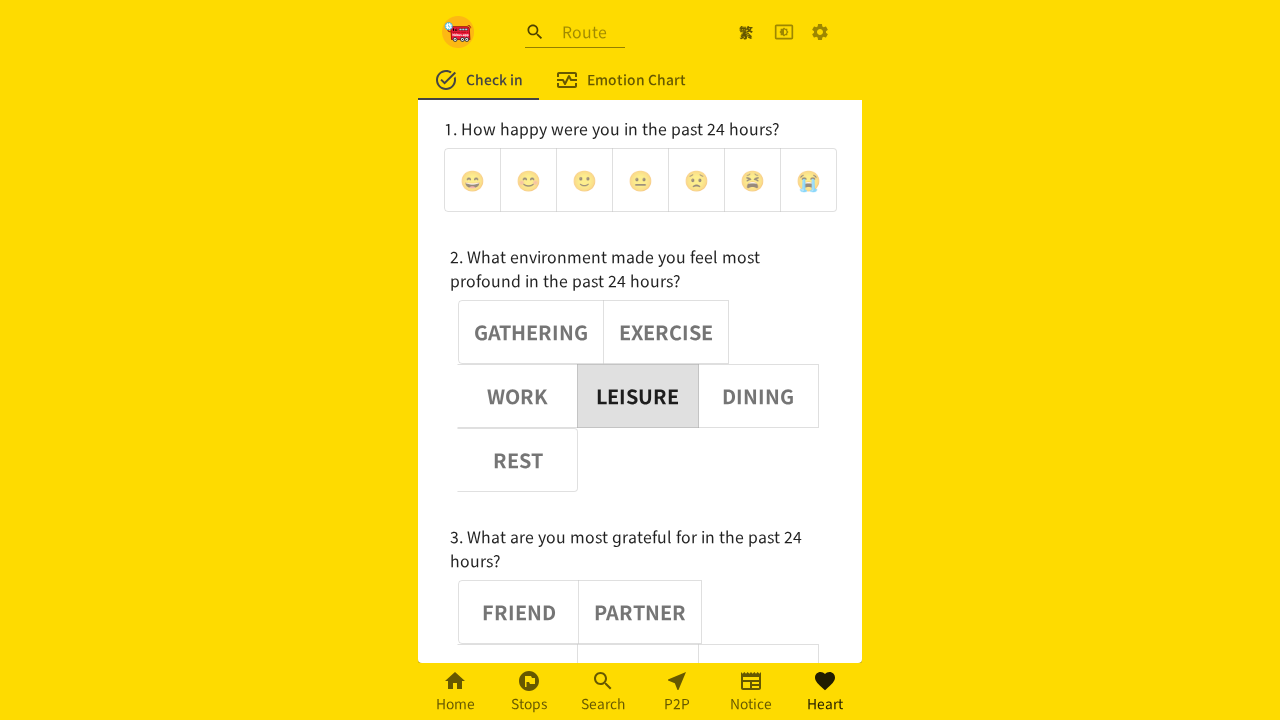

Retrieved aria-pressed attribute for noun button 5: false
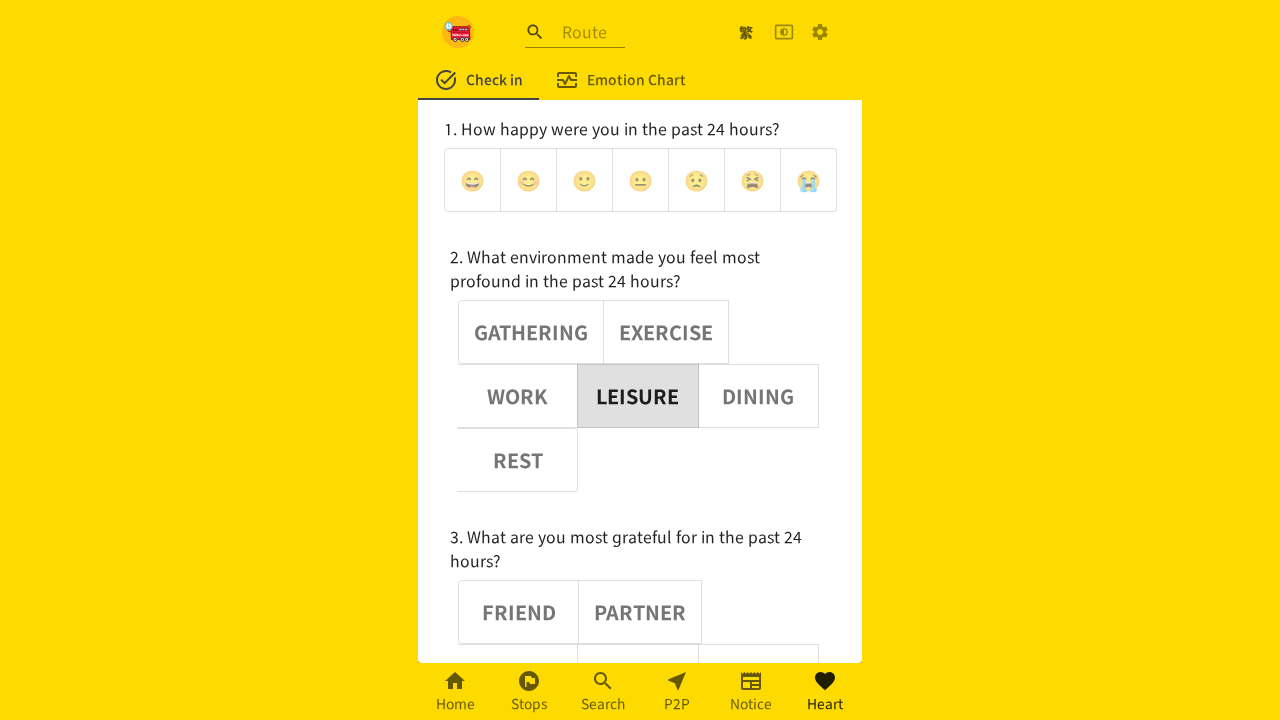

Verified noun button 5 is deselected (aria-pressed='false')
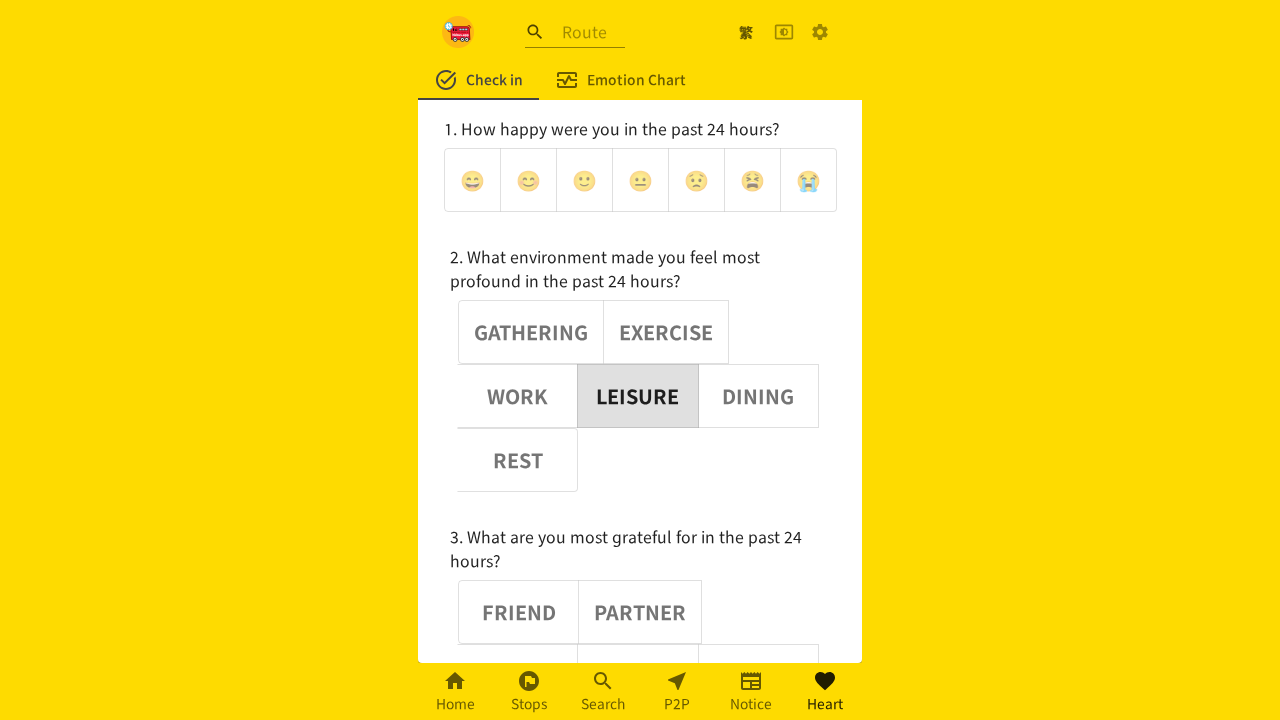

Clicked noun button 4 at (758, 396) on (//div[@role='group'])[2] >> button >> nth=4
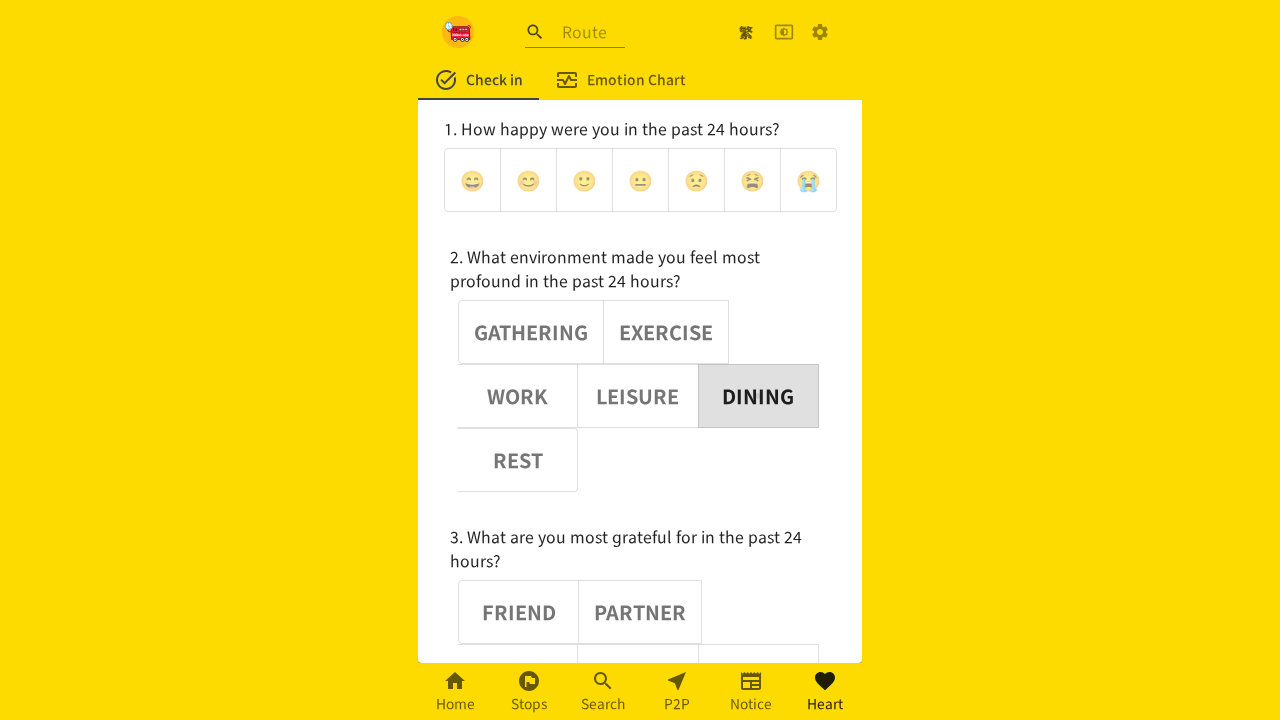

Waited 1000ms after clicking noun button 4
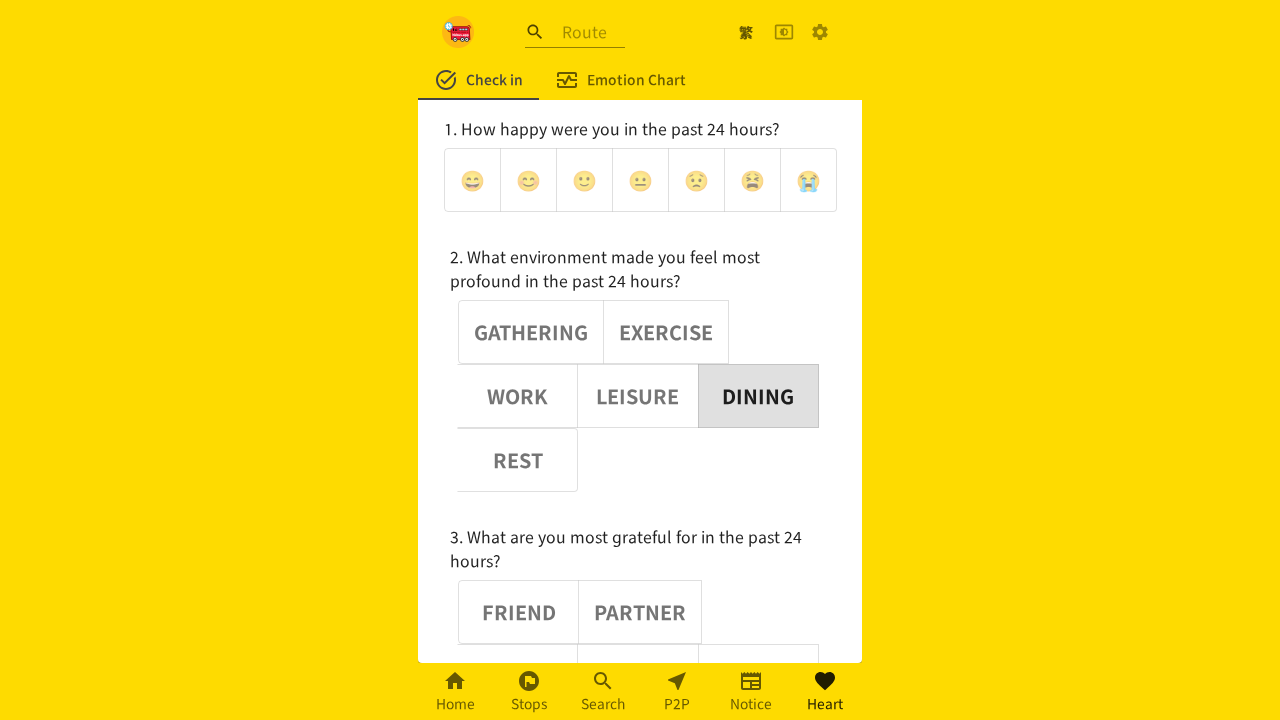

Retrieved aria-pressed attribute for noun button 4: true
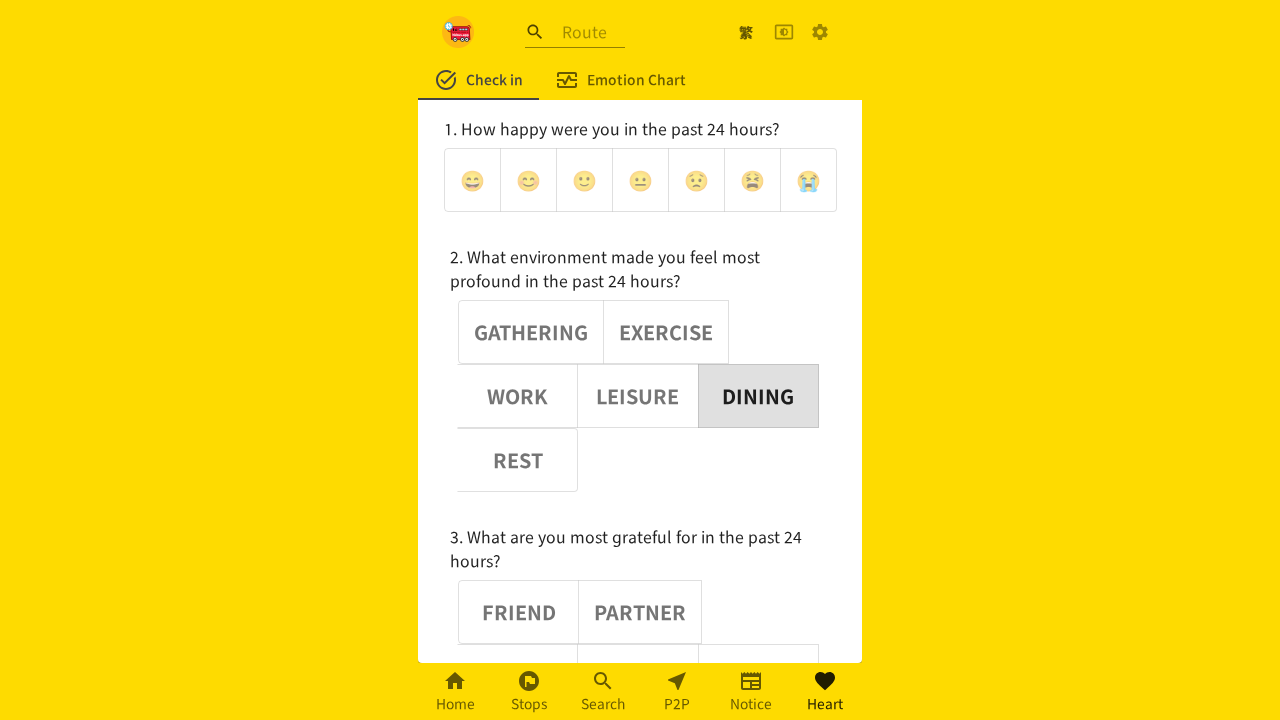

Verified noun button 4 is selected (aria-pressed='true')
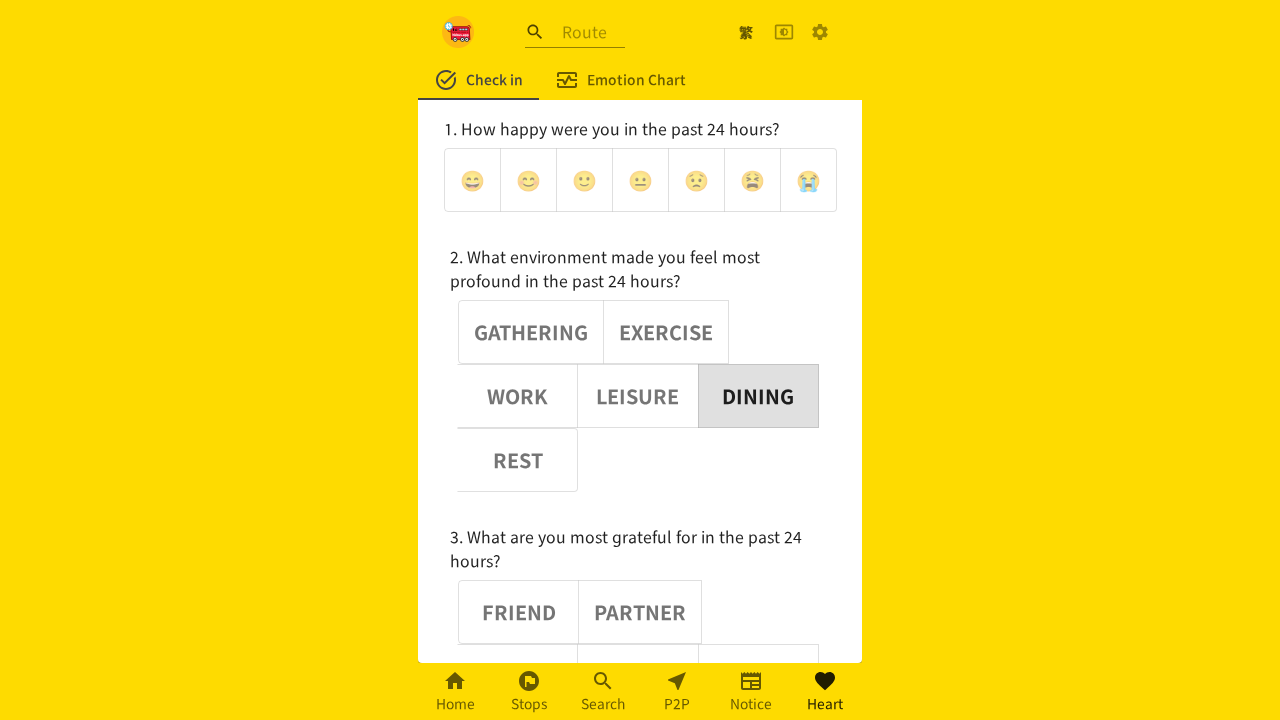

Retrieved aria-pressed attribute for noun button 0: false
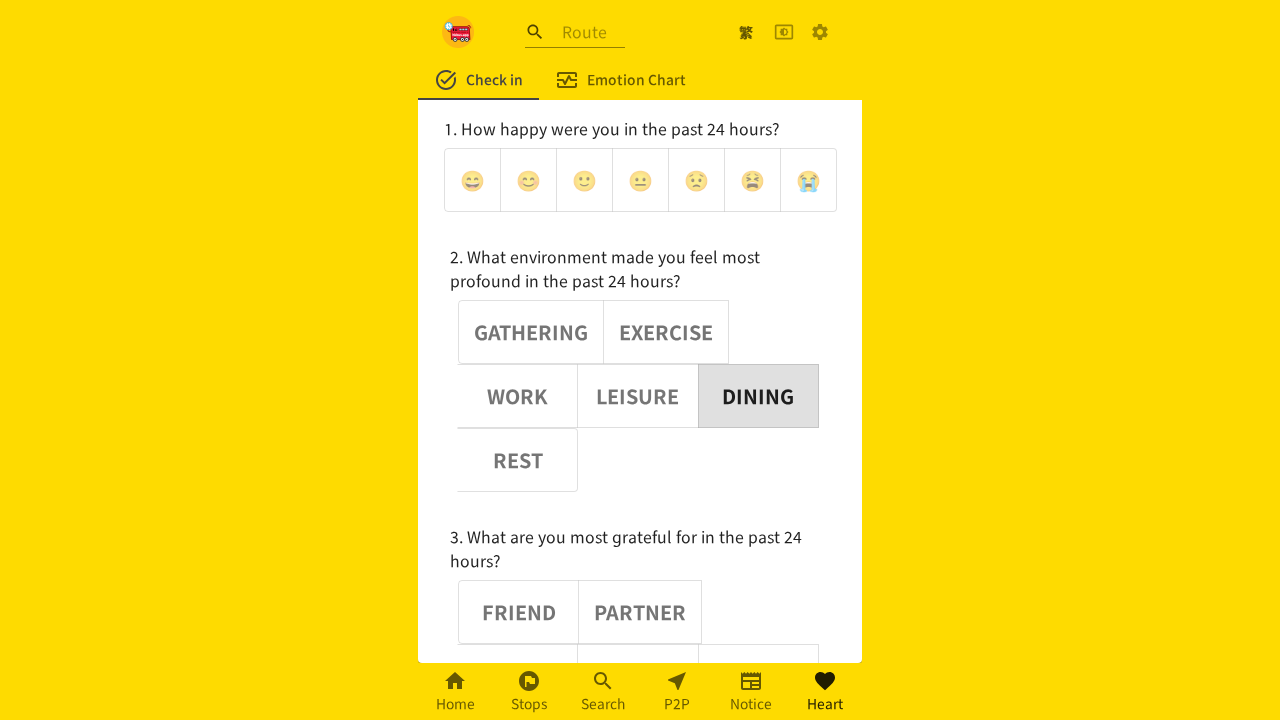

Verified noun button 0 is deselected (aria-pressed='false')
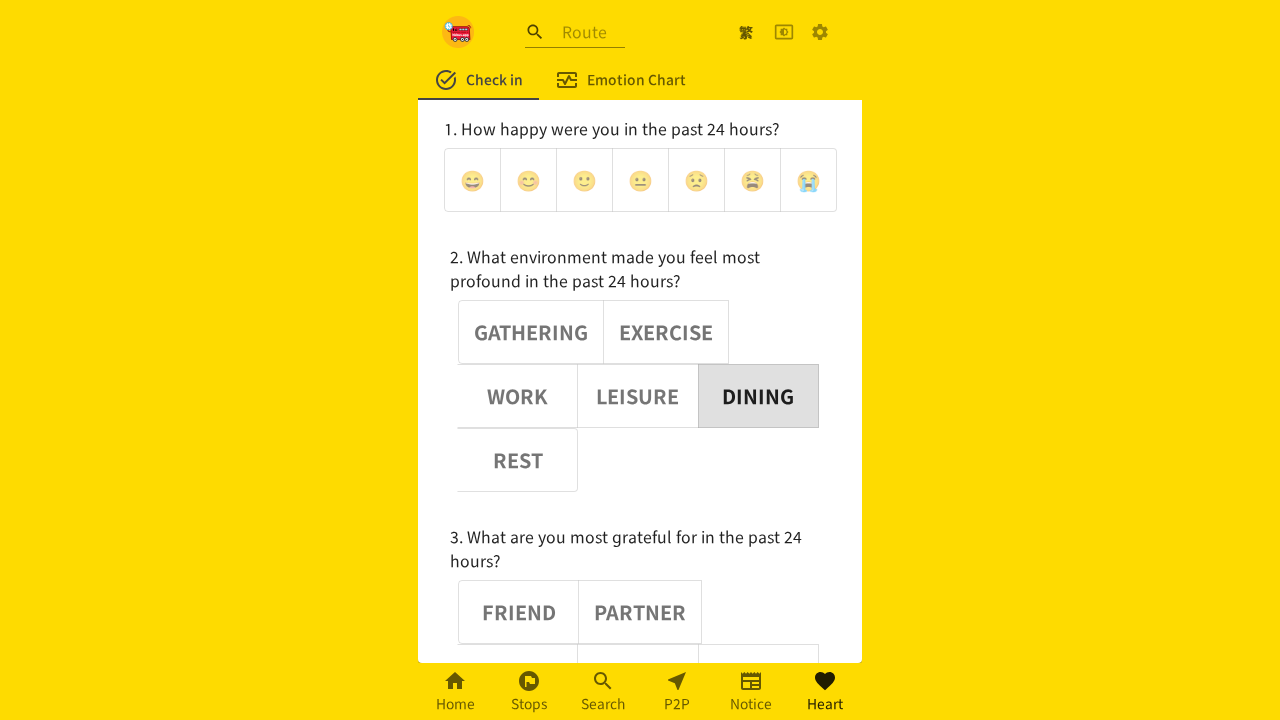

Retrieved aria-pressed attribute for noun button 1: false
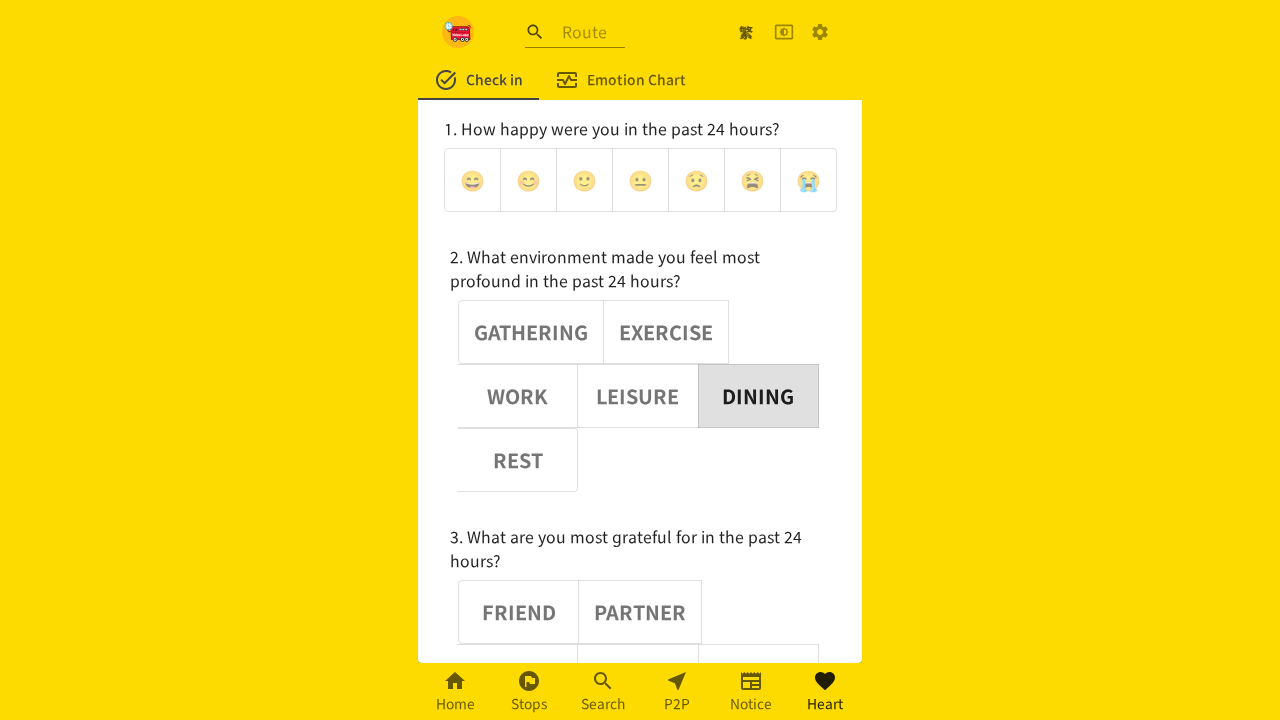

Verified noun button 1 is deselected (aria-pressed='false')
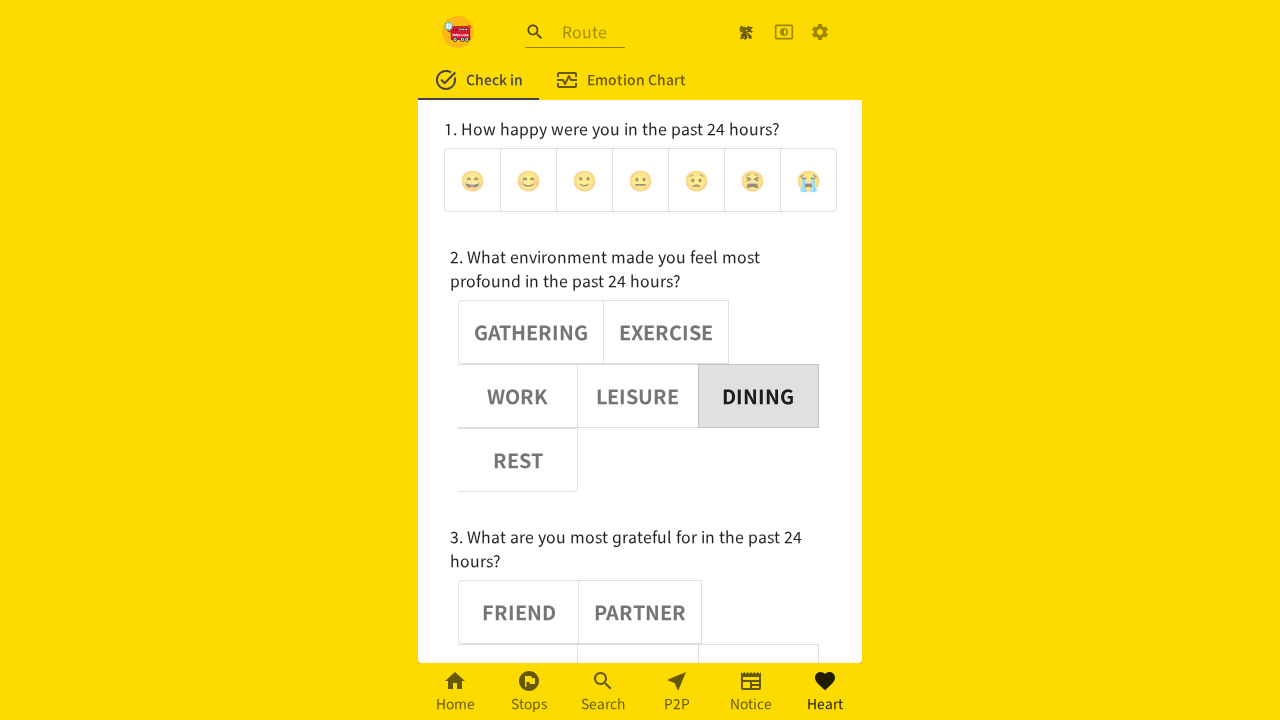

Retrieved aria-pressed attribute for noun button 2: false
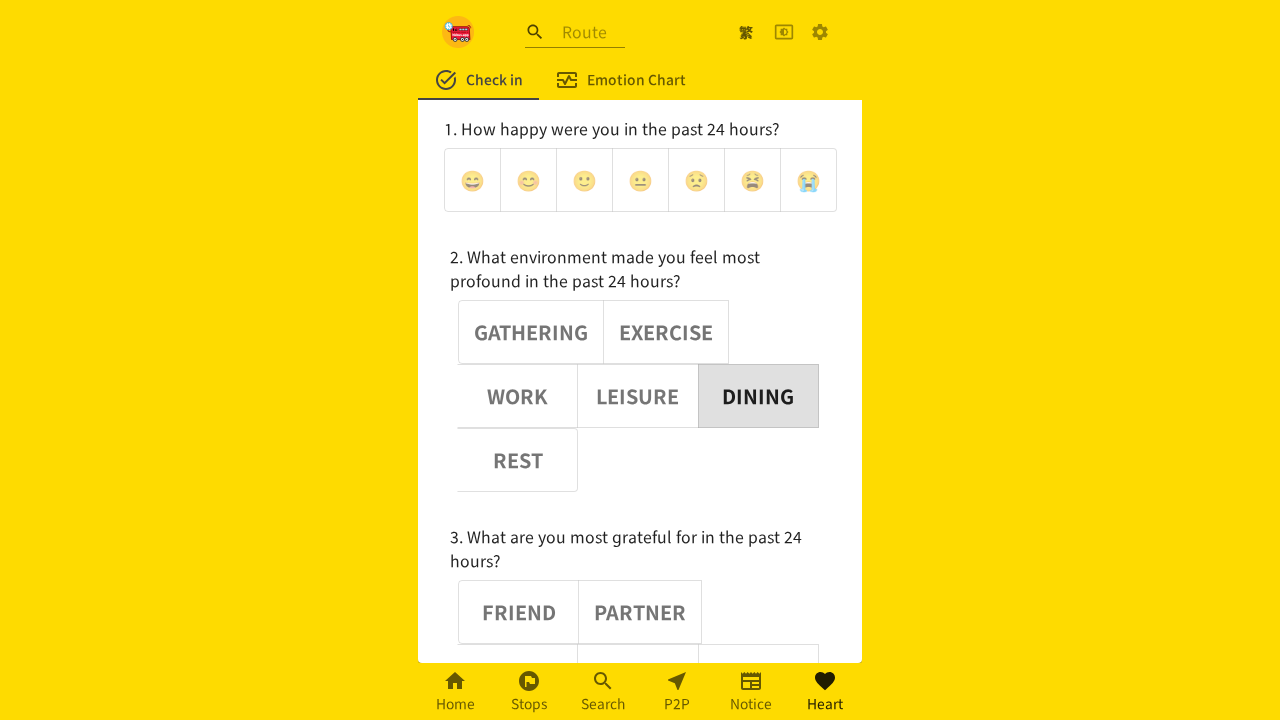

Verified noun button 2 is deselected (aria-pressed='false')
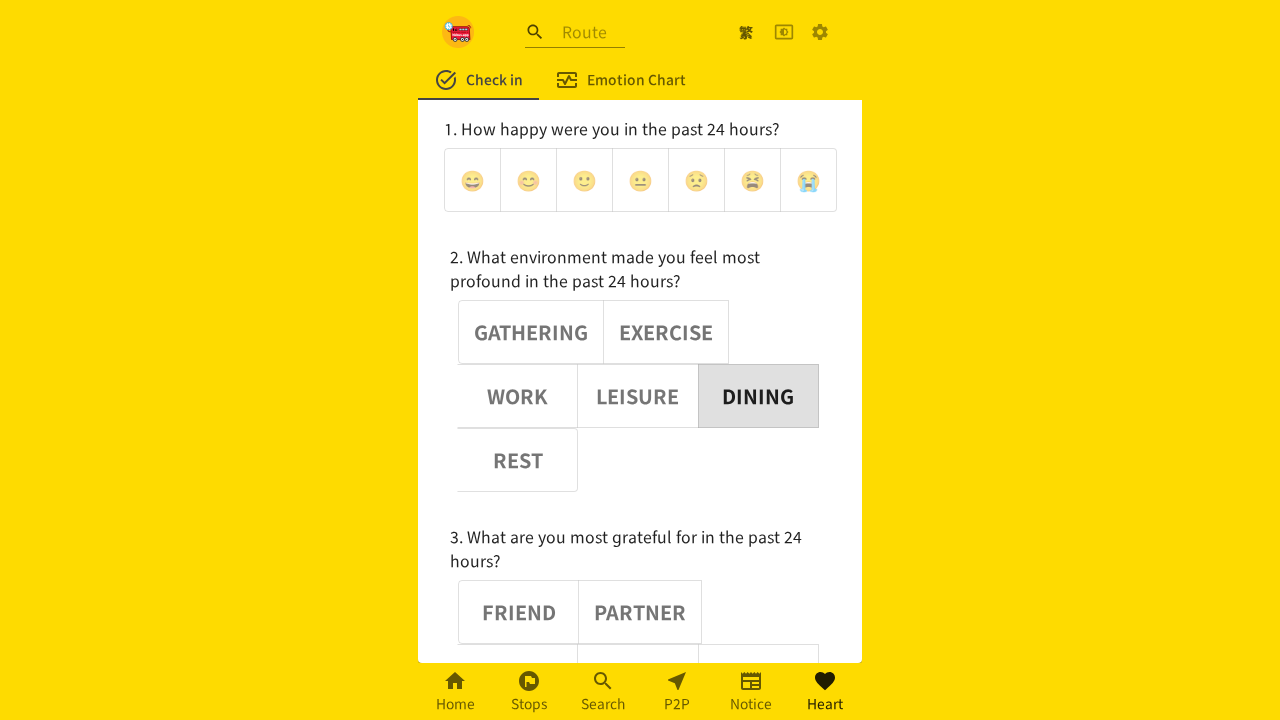

Retrieved aria-pressed attribute for noun button 3: false
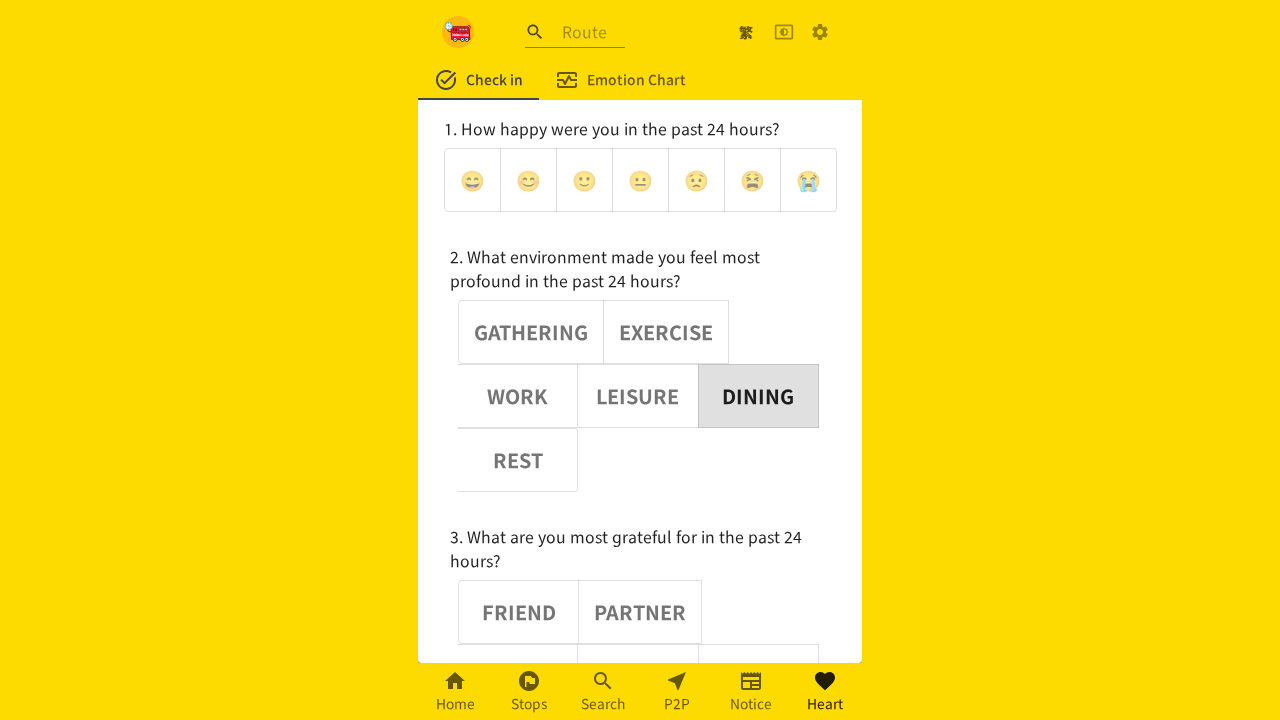

Verified noun button 3 is deselected (aria-pressed='false')
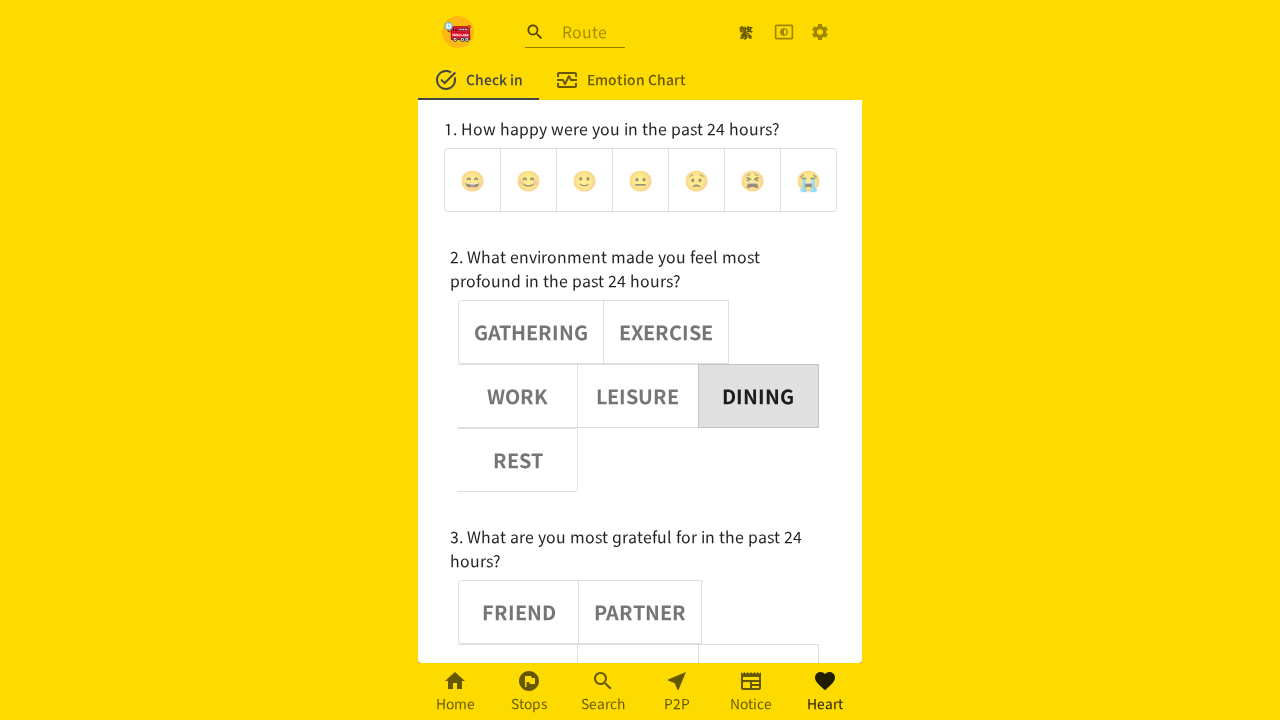

Retrieved aria-pressed attribute for noun button 5: false
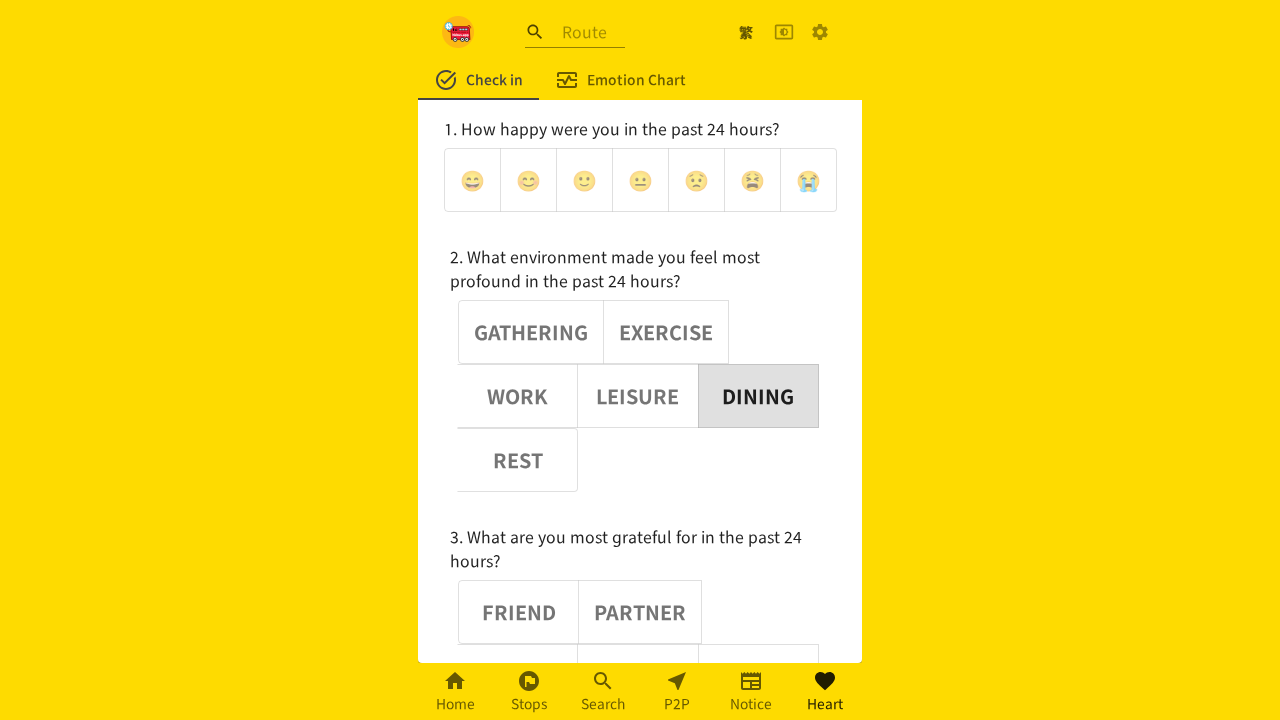

Verified noun button 5 is deselected (aria-pressed='false')
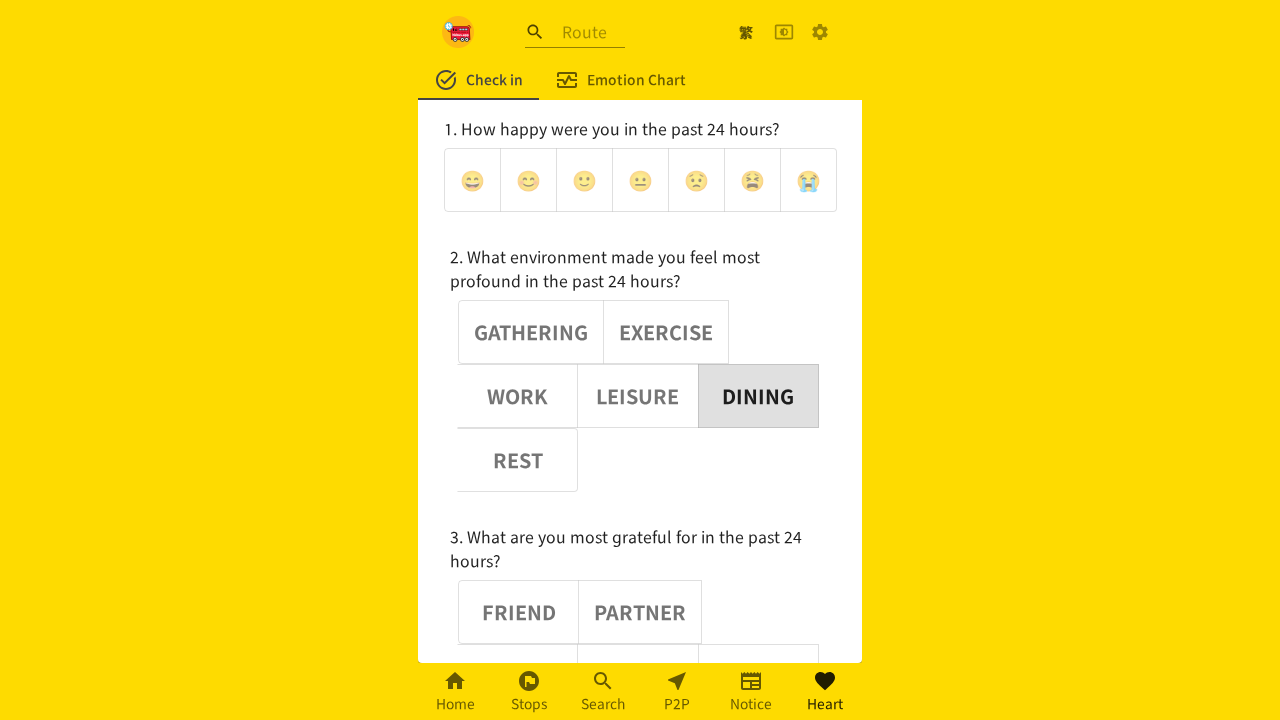

Clicked noun button 5 at (518, 460) on (//div[@role='group'])[2] >> button >> nth=5
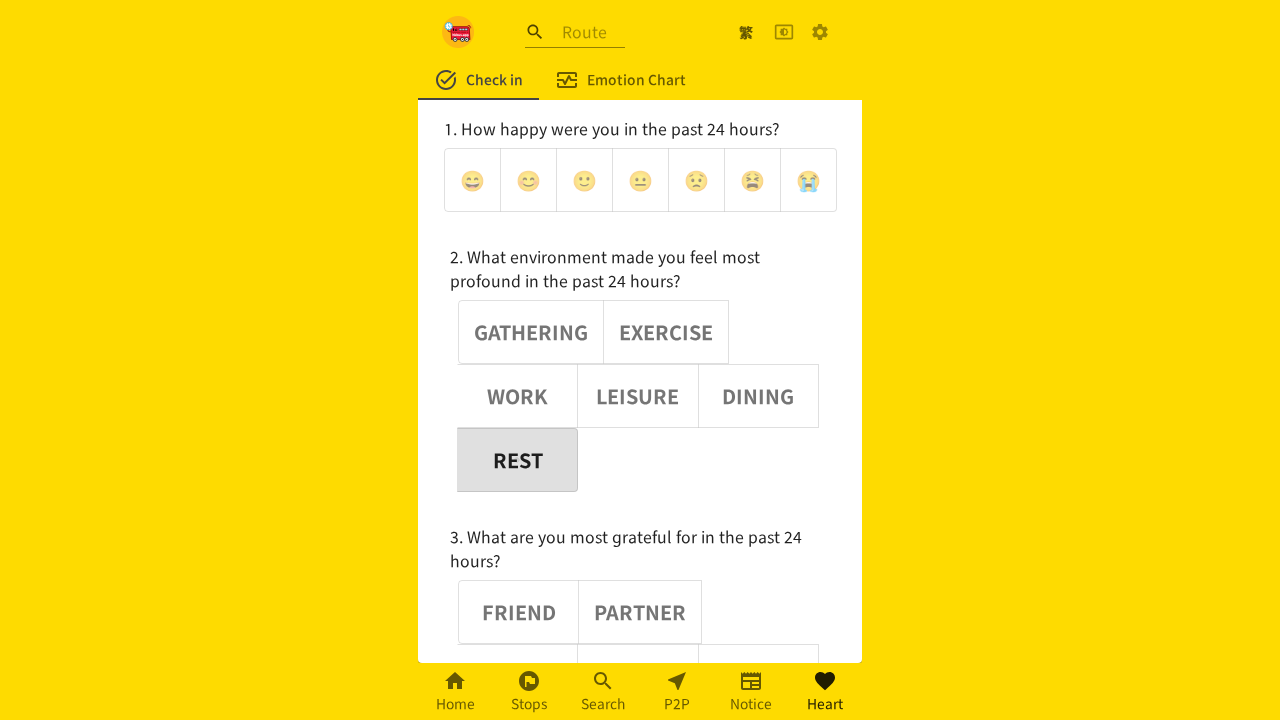

Waited 1000ms after clicking noun button 5
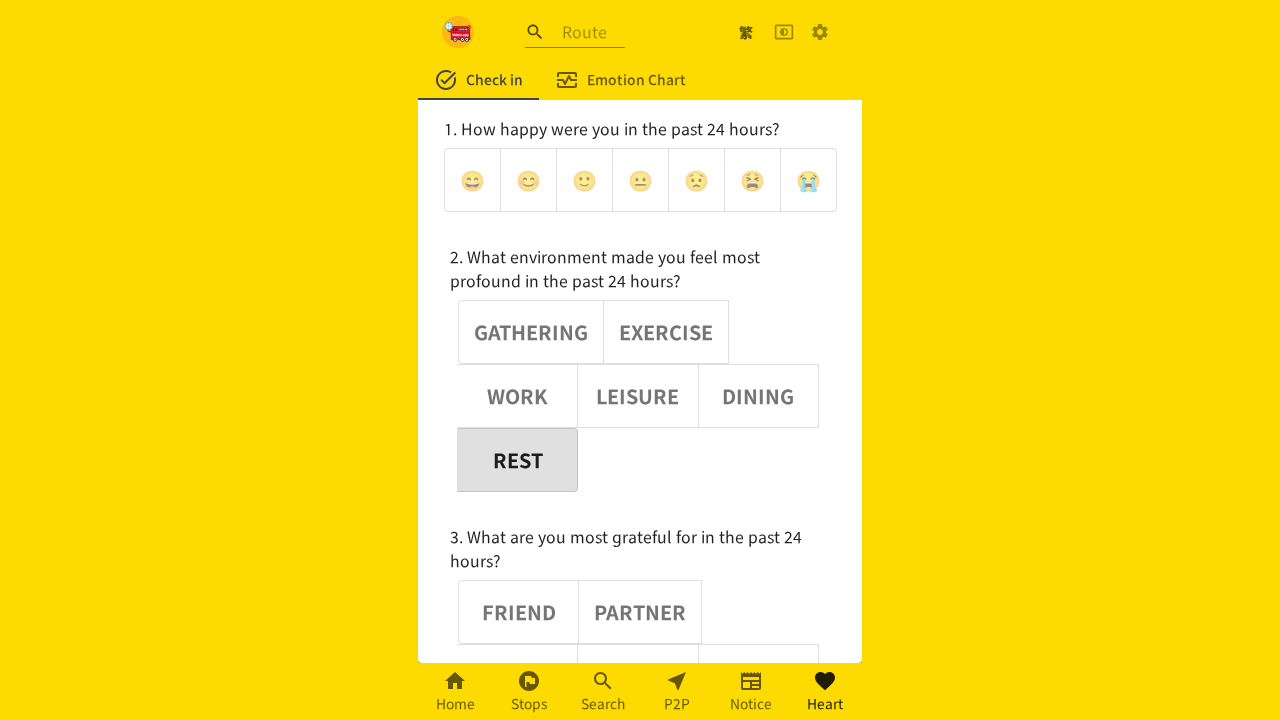

Retrieved aria-pressed attribute for noun button 5: true
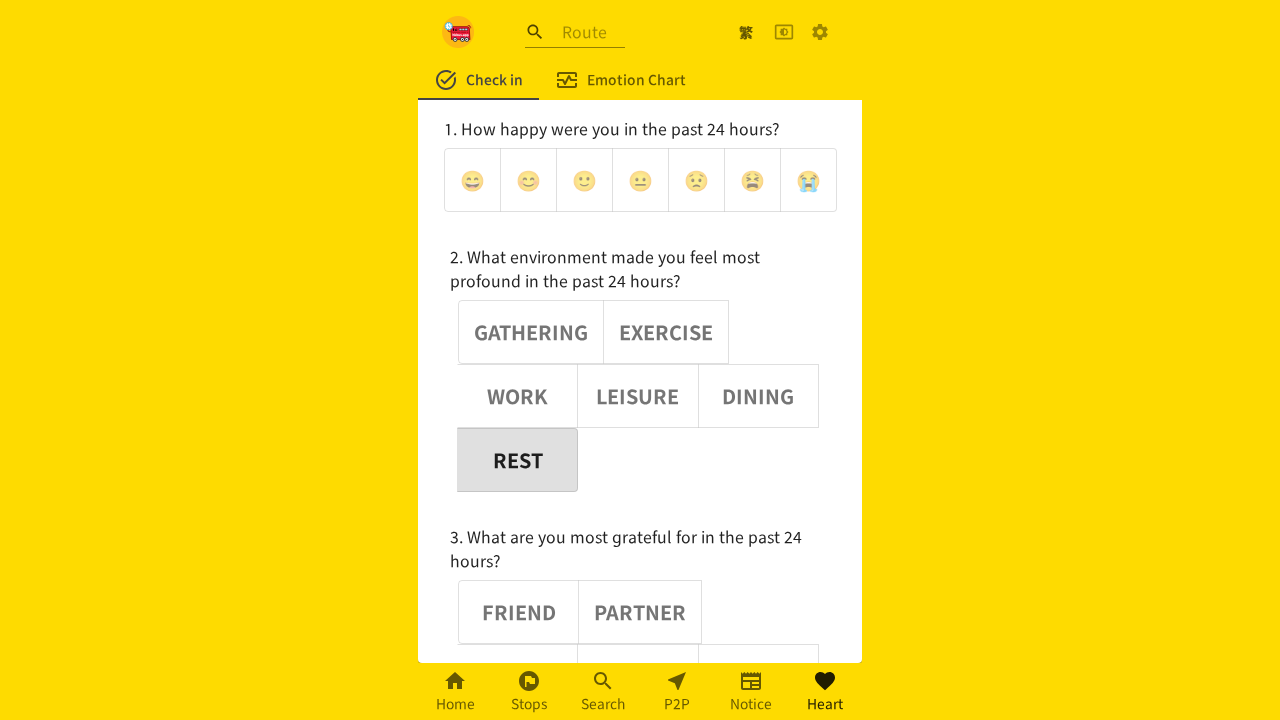

Verified noun button 5 is selected (aria-pressed='true')
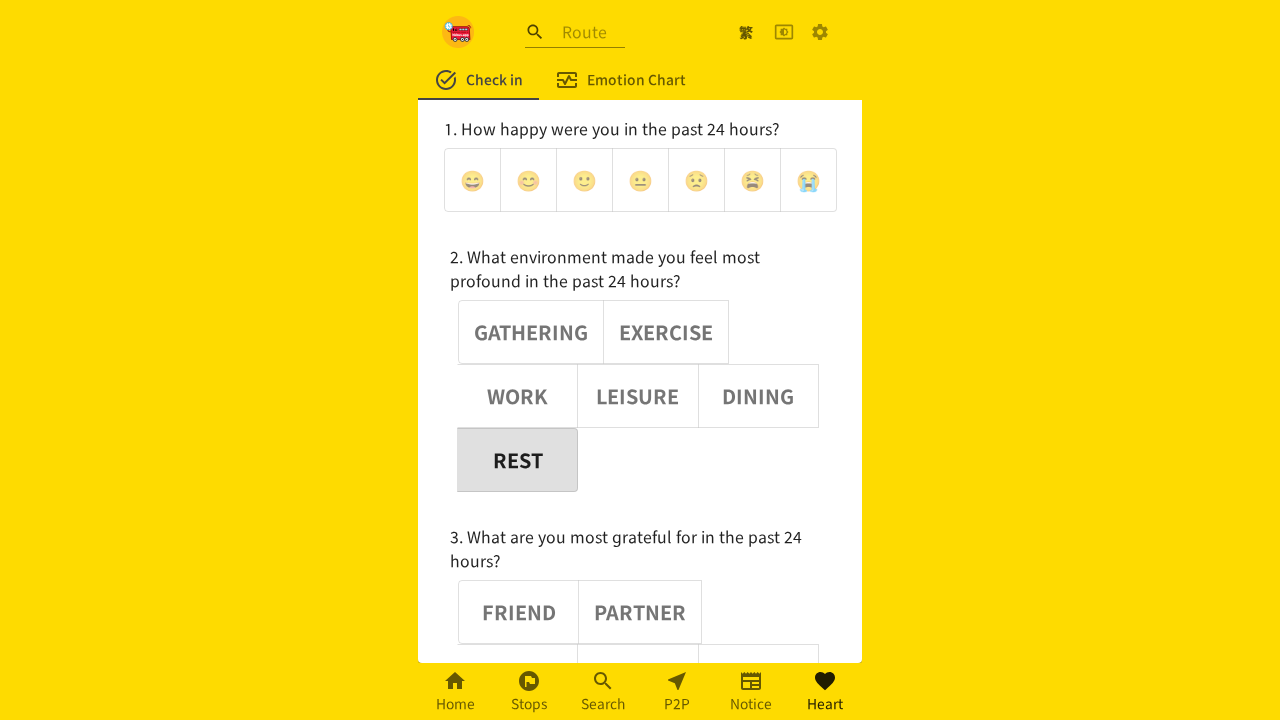

Retrieved aria-pressed attribute for noun button 0: false
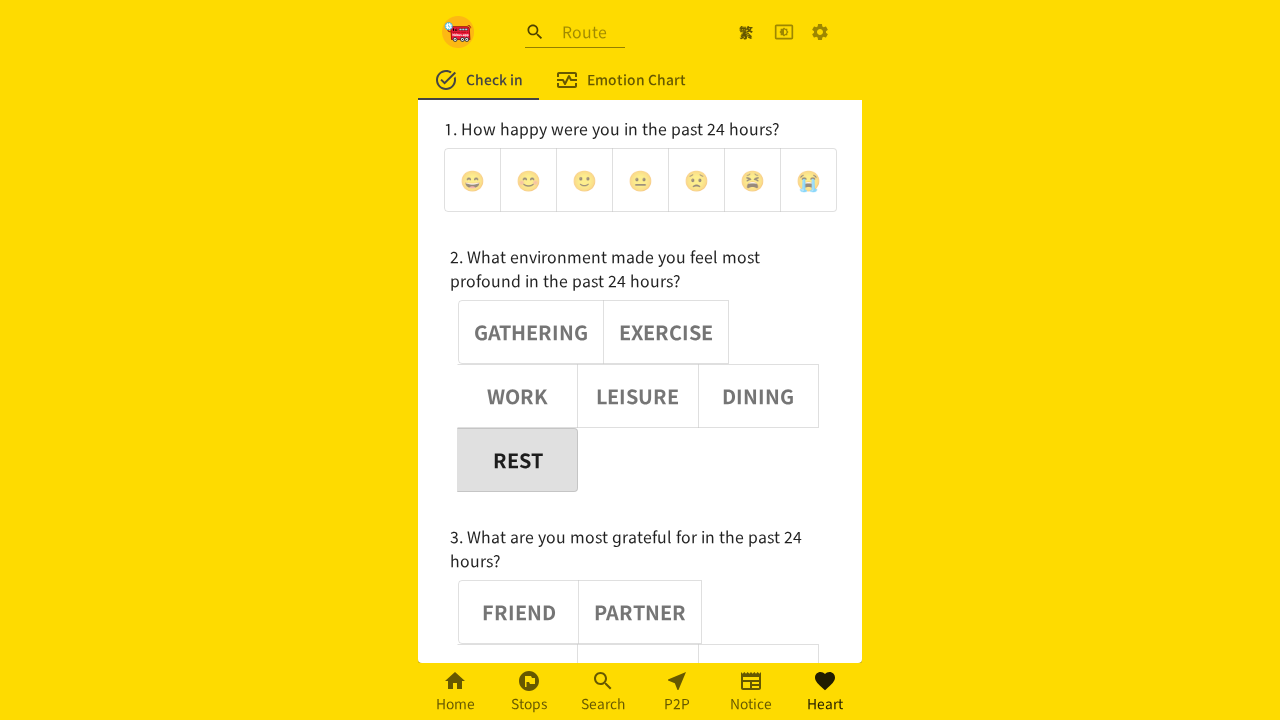

Verified noun button 0 is deselected (aria-pressed='false')
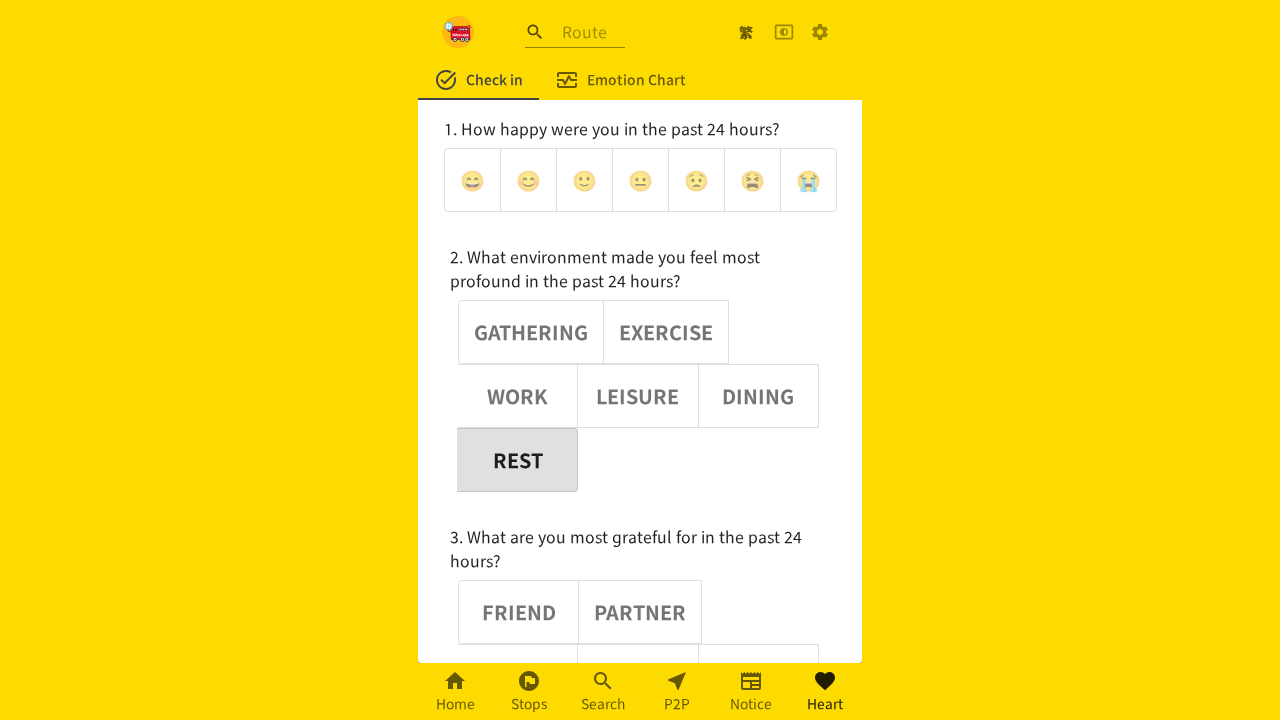

Retrieved aria-pressed attribute for noun button 1: false
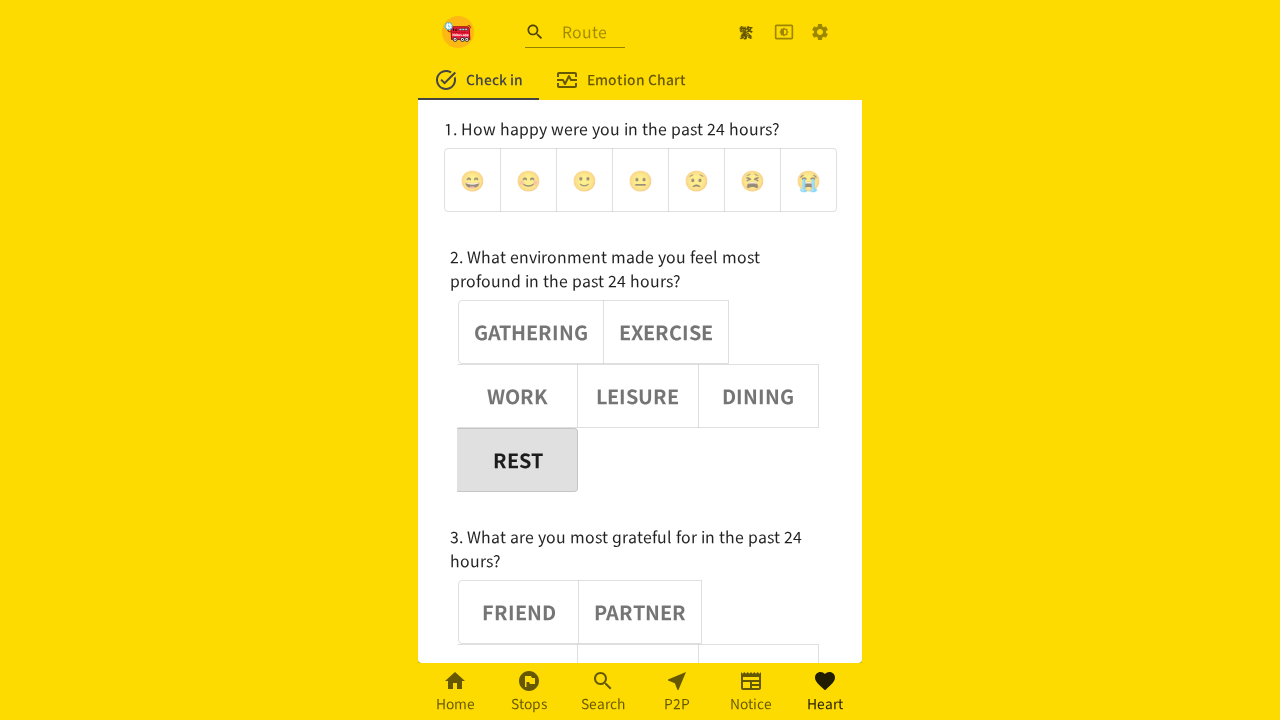

Verified noun button 1 is deselected (aria-pressed='false')
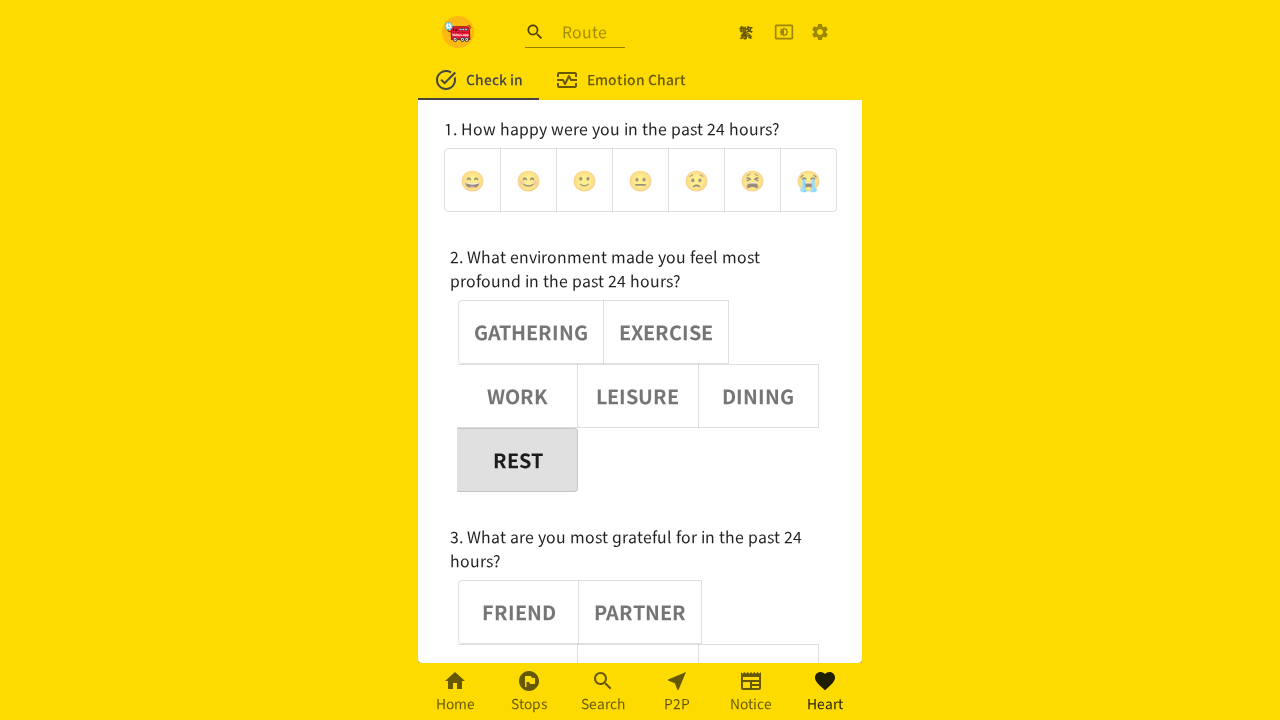

Retrieved aria-pressed attribute for noun button 2: false
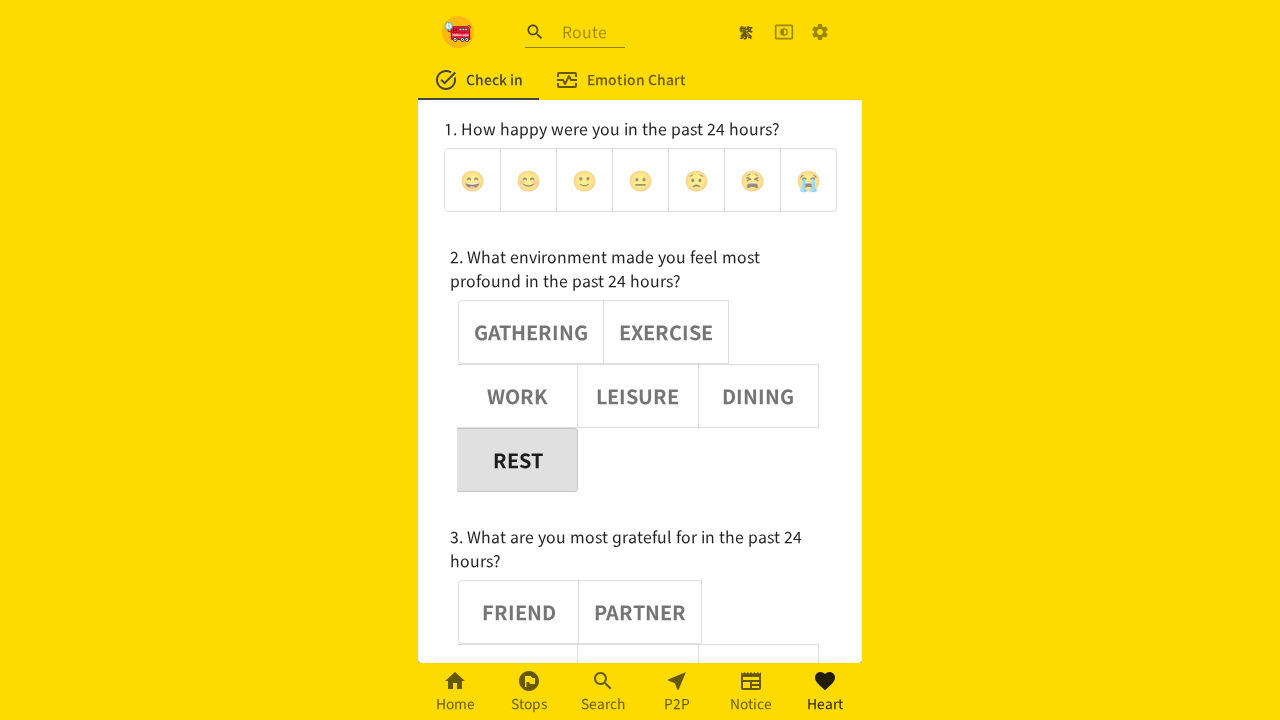

Verified noun button 2 is deselected (aria-pressed='false')
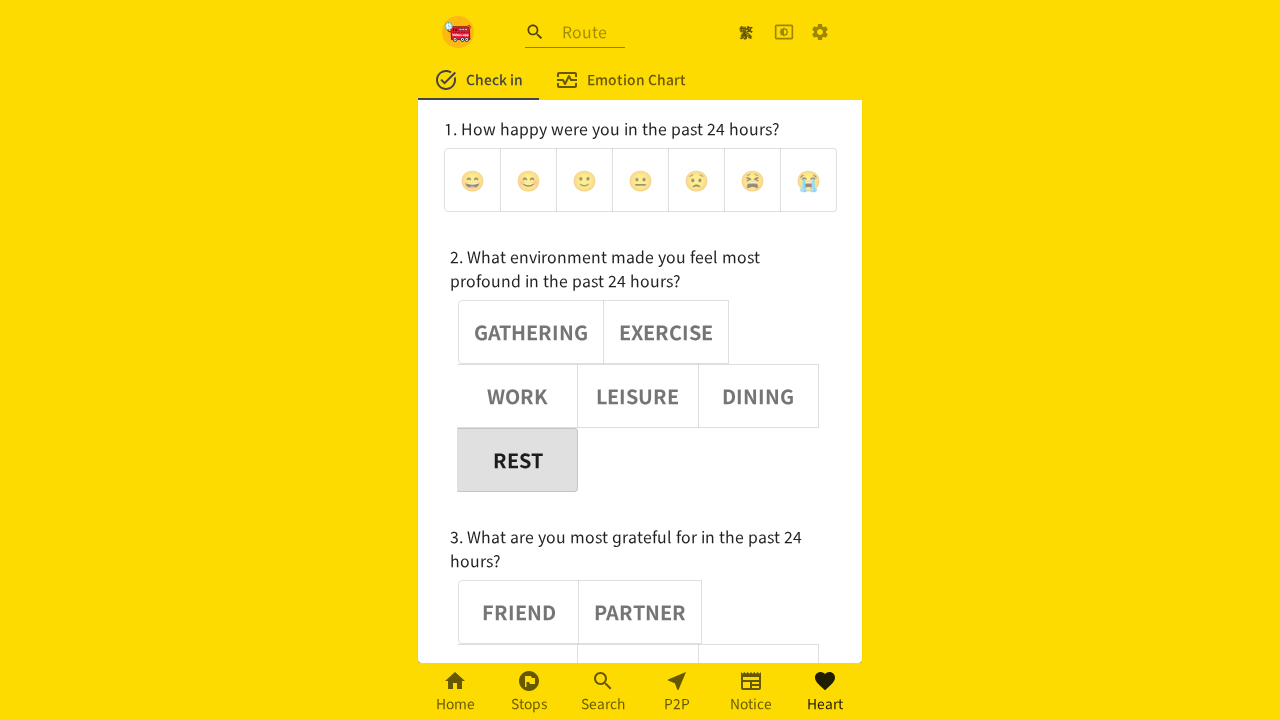

Retrieved aria-pressed attribute for noun button 3: false
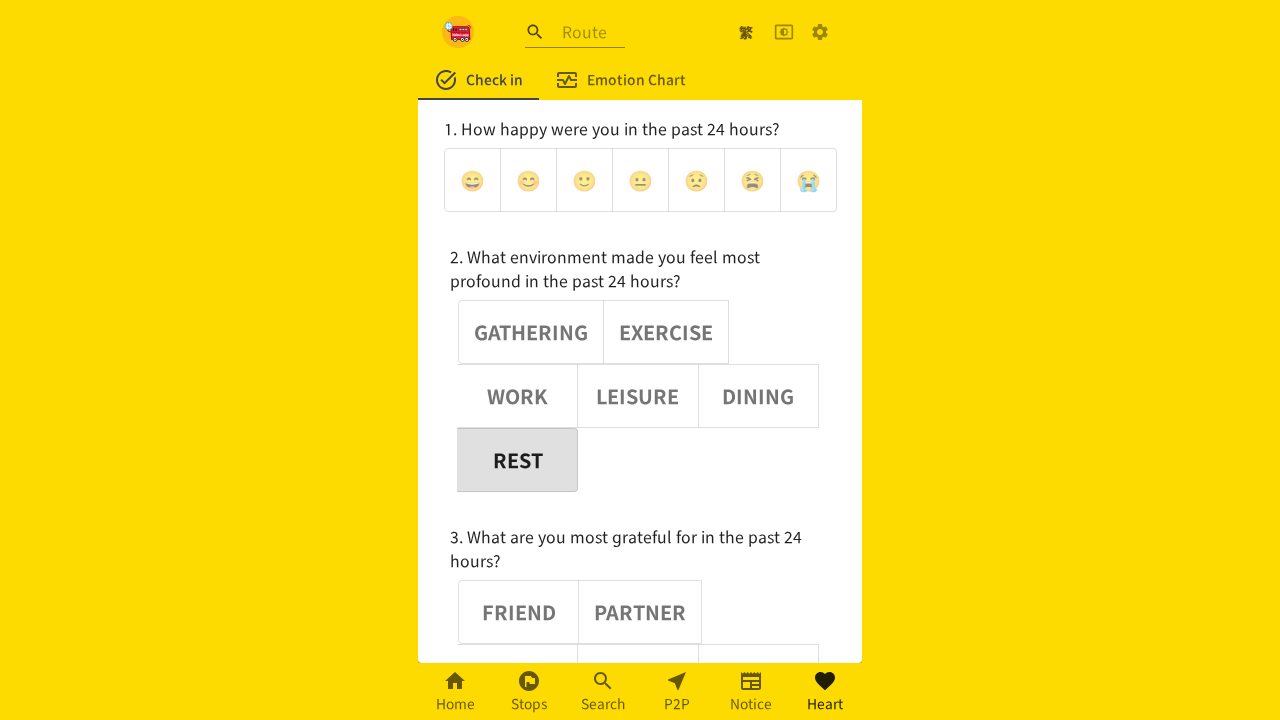

Verified noun button 3 is deselected (aria-pressed='false')
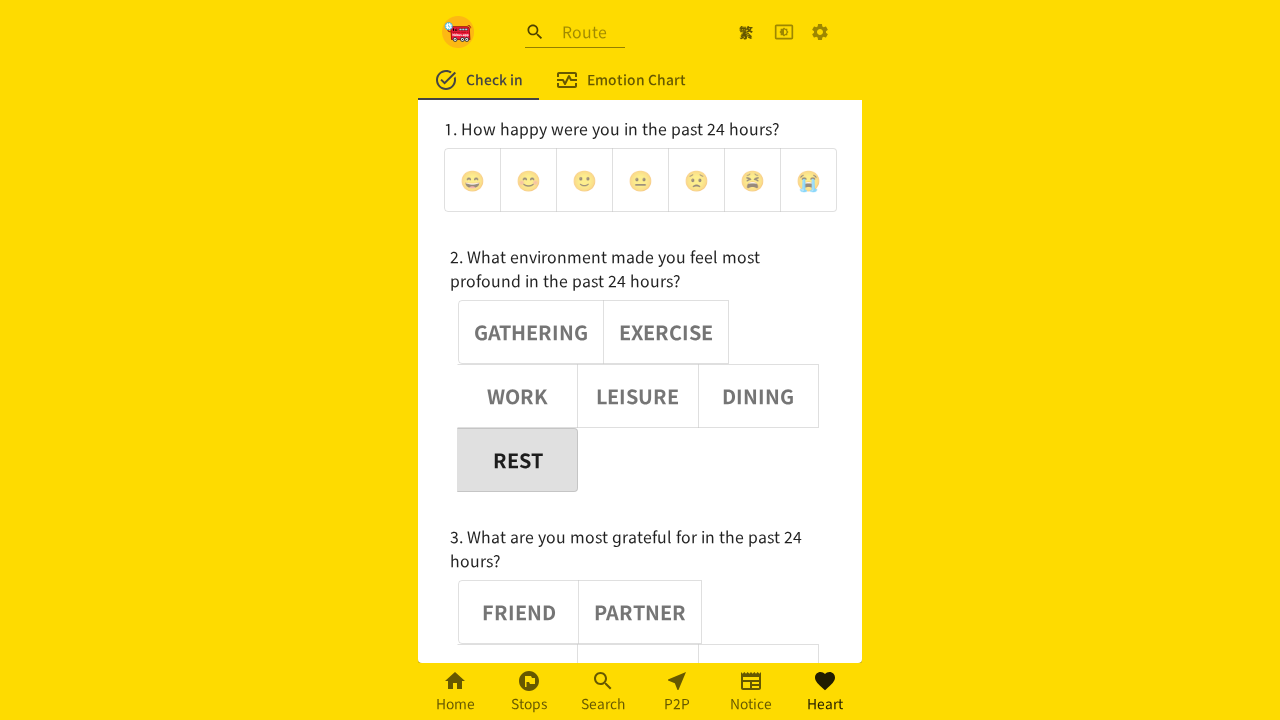

Retrieved aria-pressed attribute for noun button 4: false
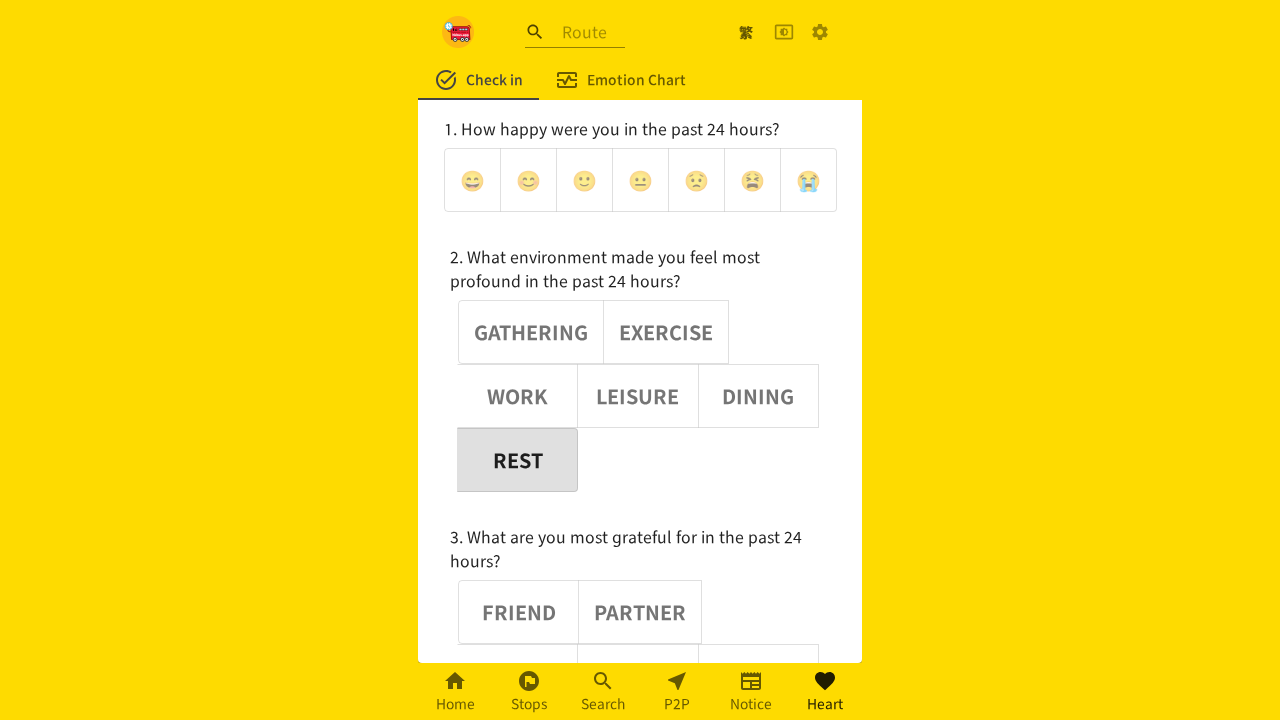

Verified noun button 4 is deselected (aria-pressed='false')
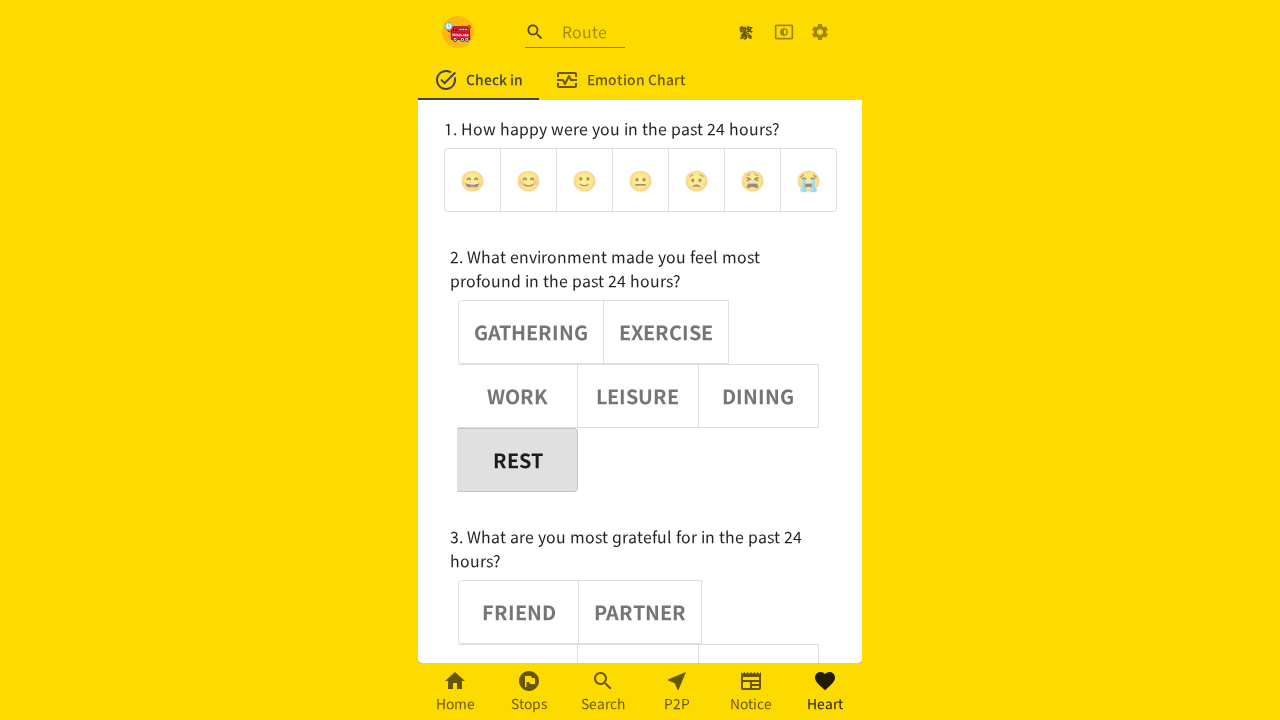

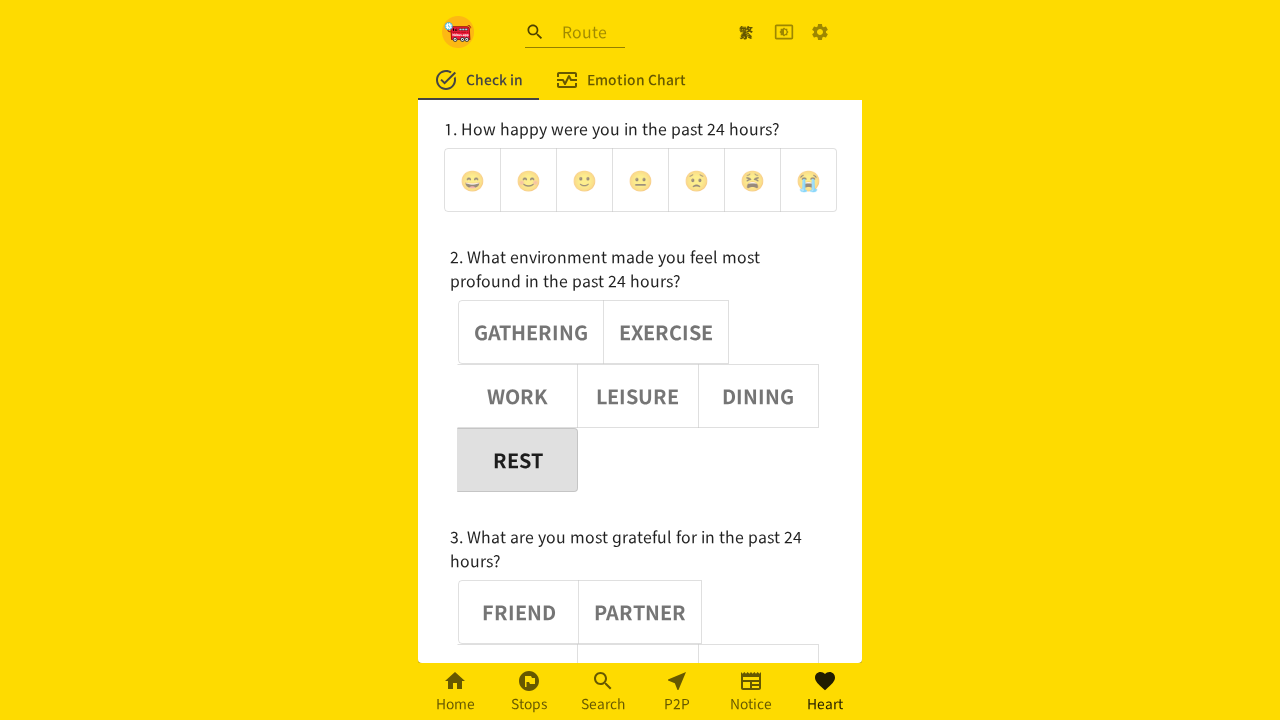